Tests the jQuery UI datepicker by opening the calendar, navigating backwards three years from today's date, selecting the same day/month, and verifying the input value shows the correct date.

Starting URL: https://jqueryui.com/datepicker/

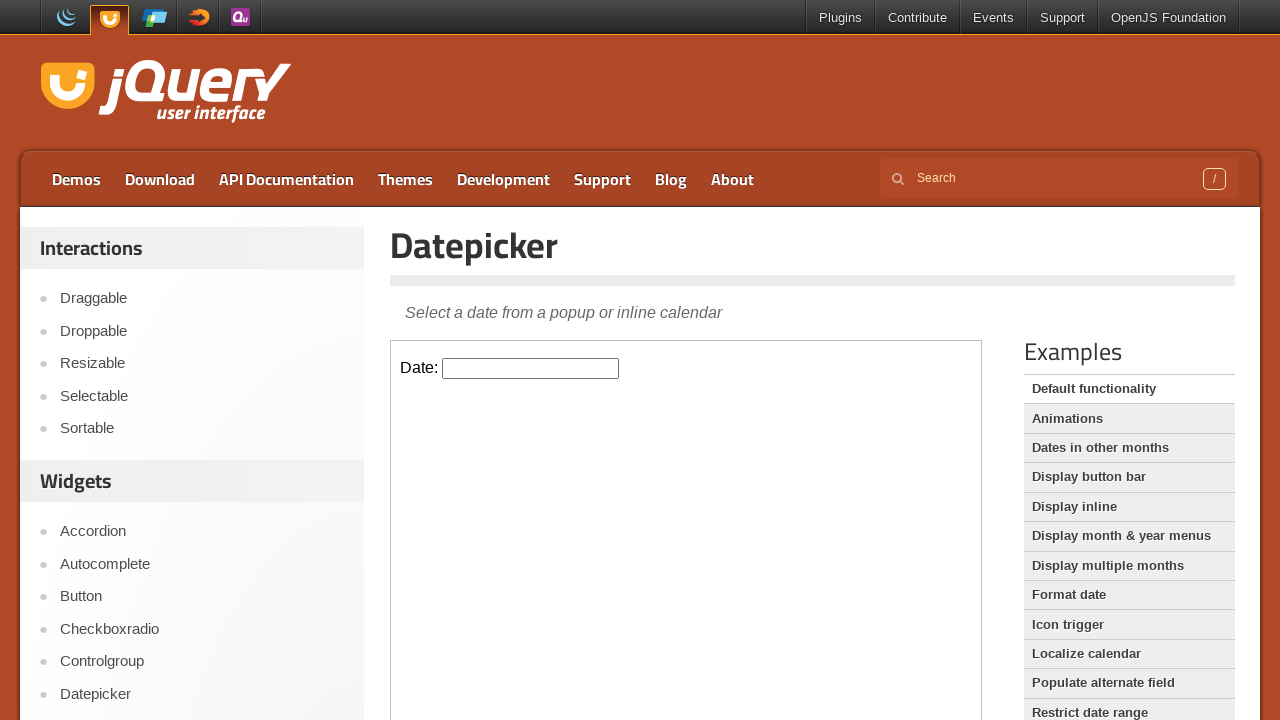

Located the datepicker demo iframe
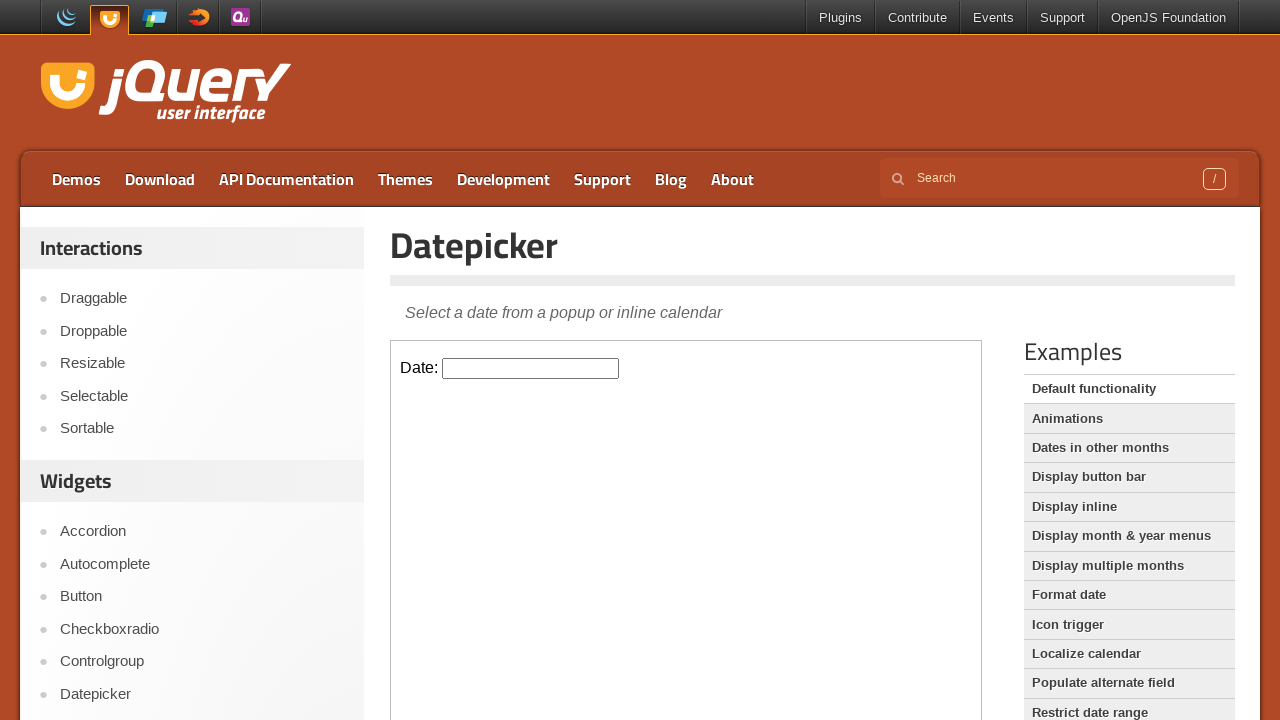

Located the datepicker input field
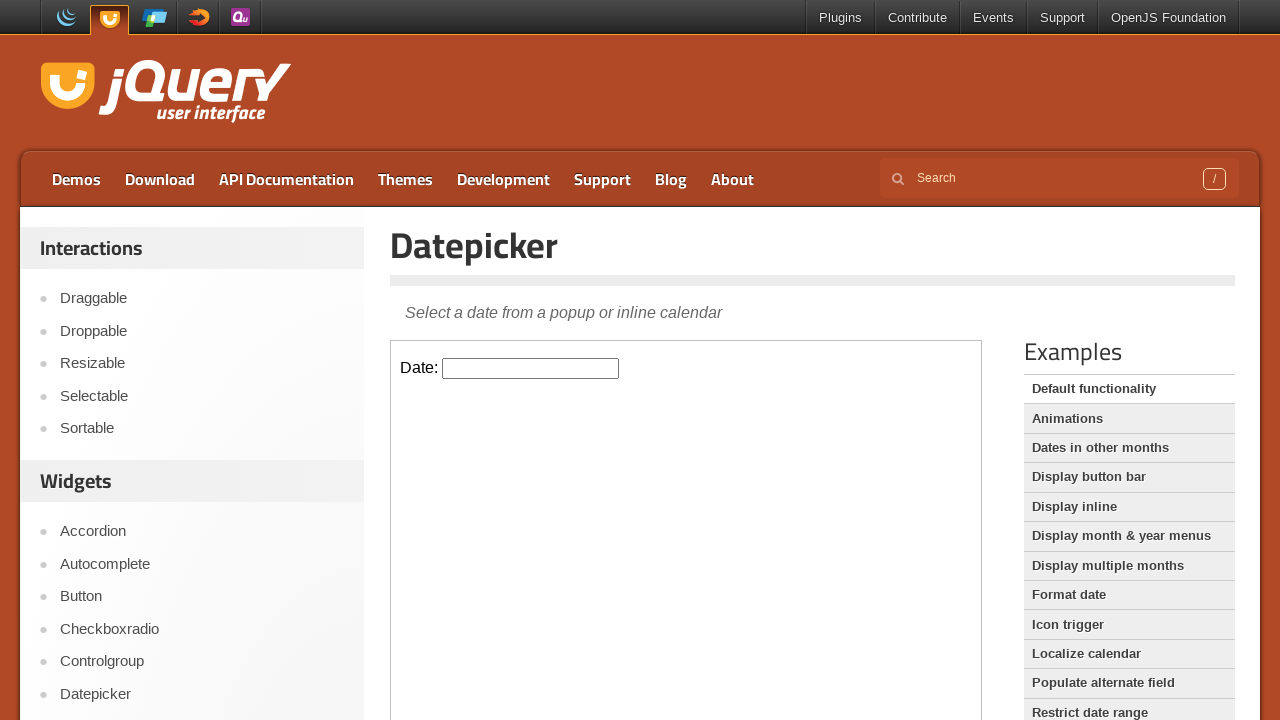

Clicked datepicker input to open calendar at (531, 368) on .demo-frame >> internal:control=enter-frame >> #datepicker
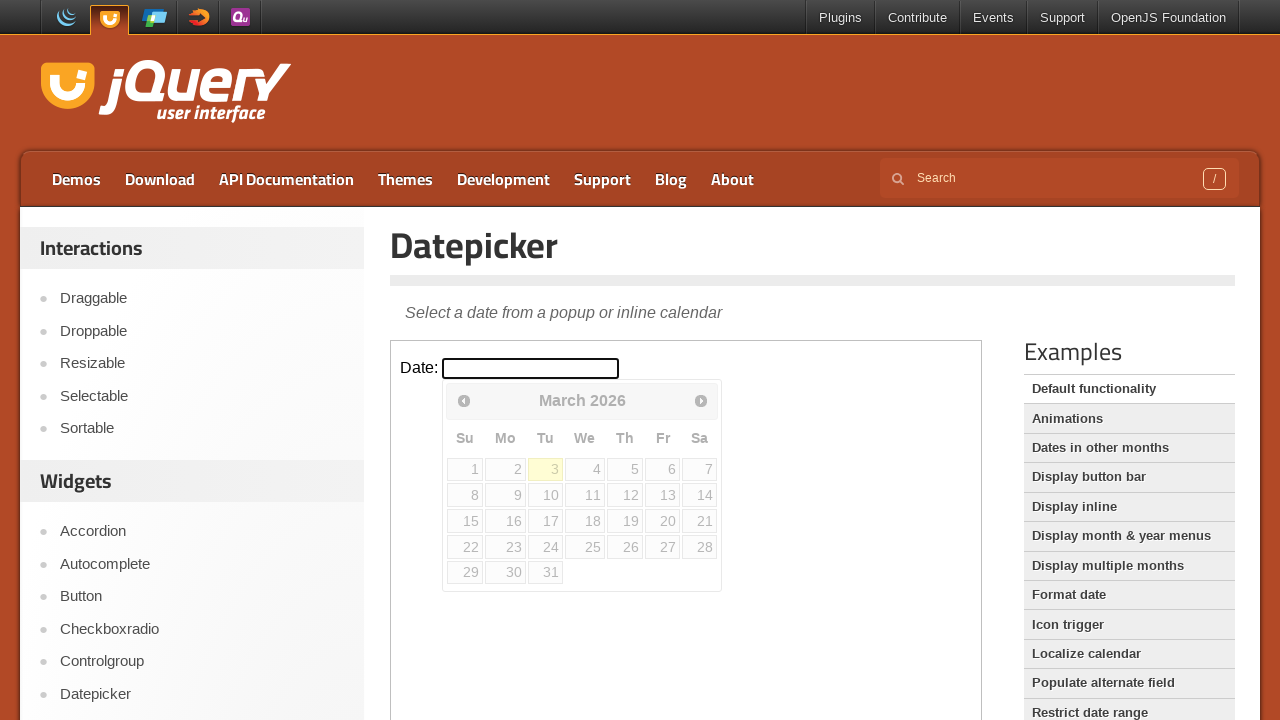

Computed target date: March 3, 2023
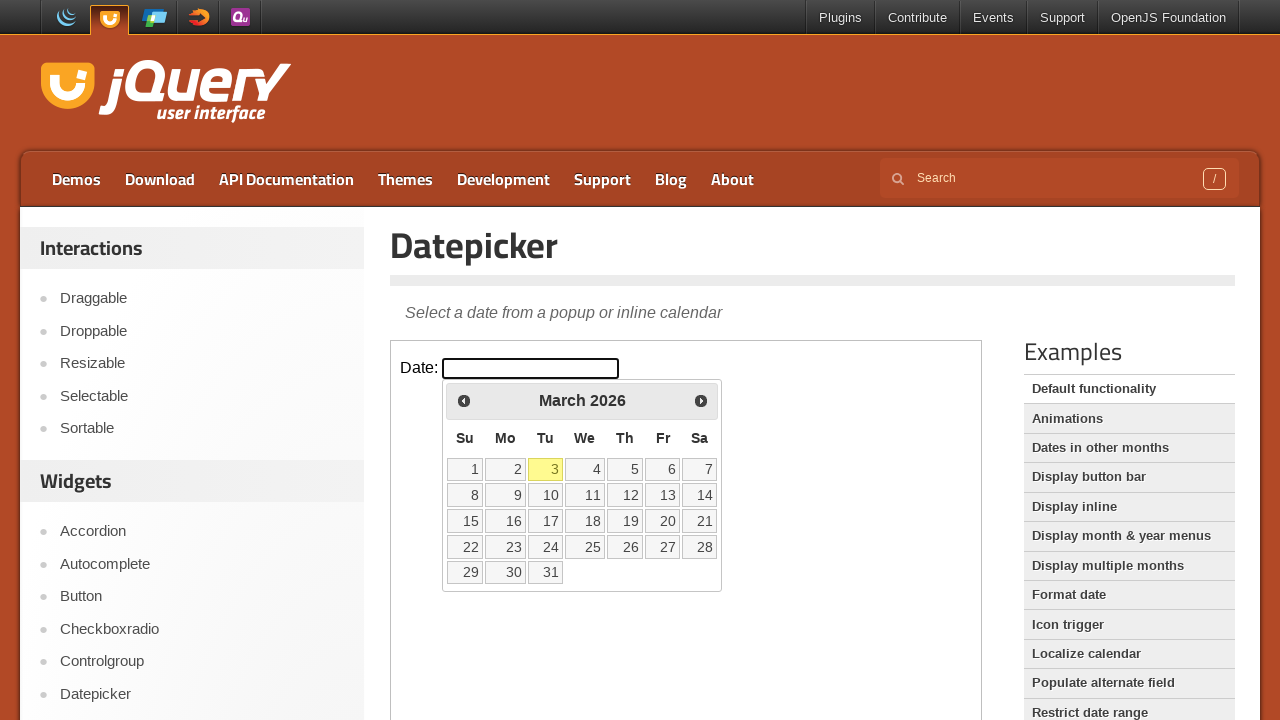

Clicked previous month button to navigate backwards at (464, 400) on .demo-frame >> internal:control=enter-frame >> .ui-datepicker-prev
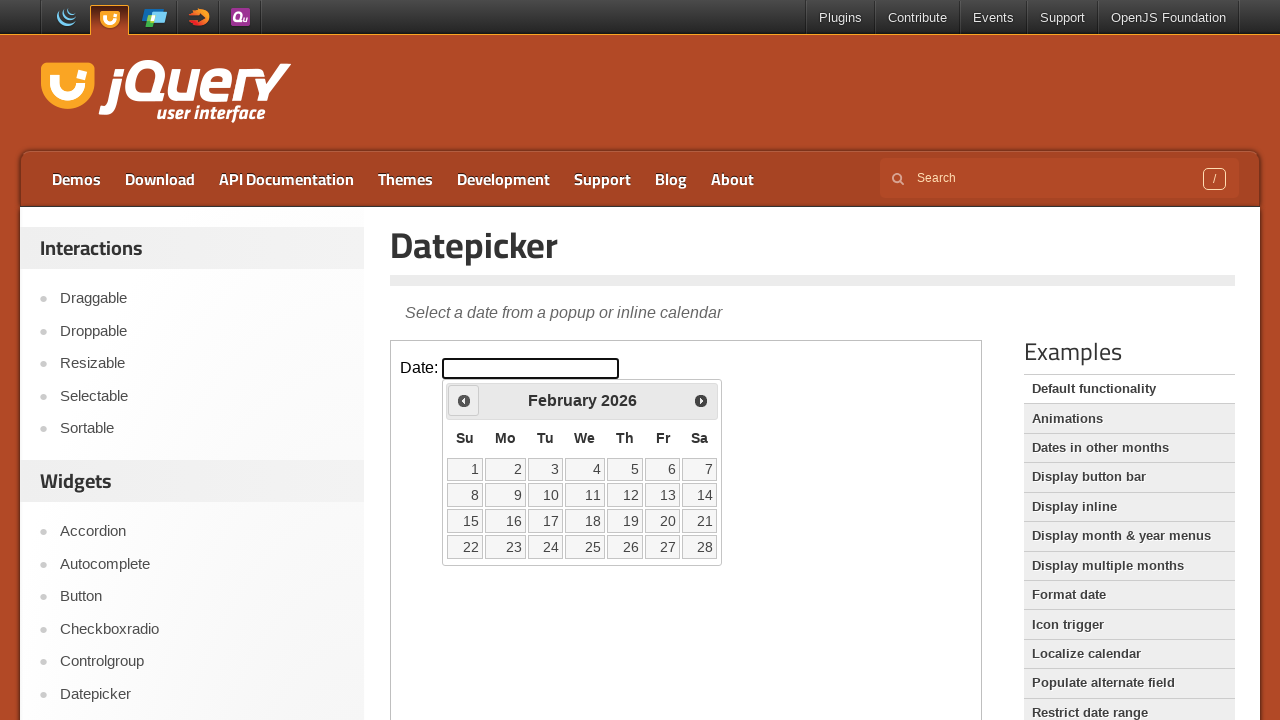

Waited for datepicker title to be visible
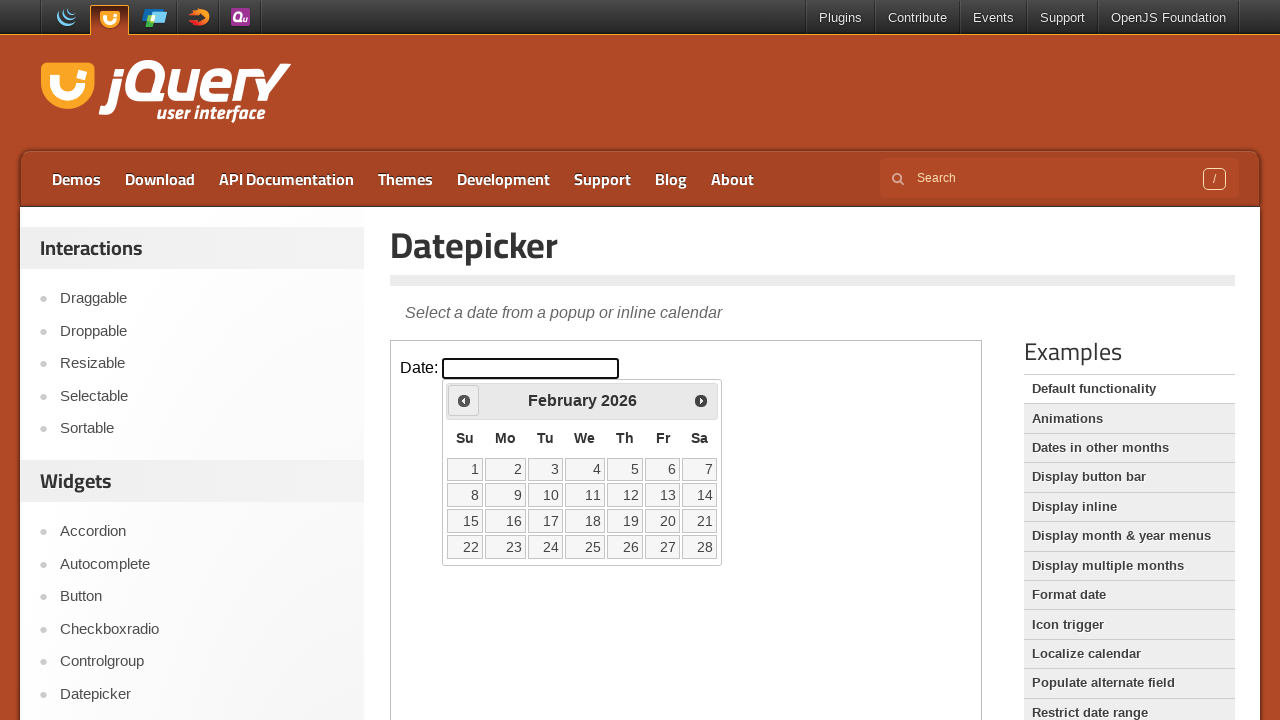

Clicked previous month button to navigate backwards at (464, 400) on .demo-frame >> internal:control=enter-frame >> .ui-datepicker-prev
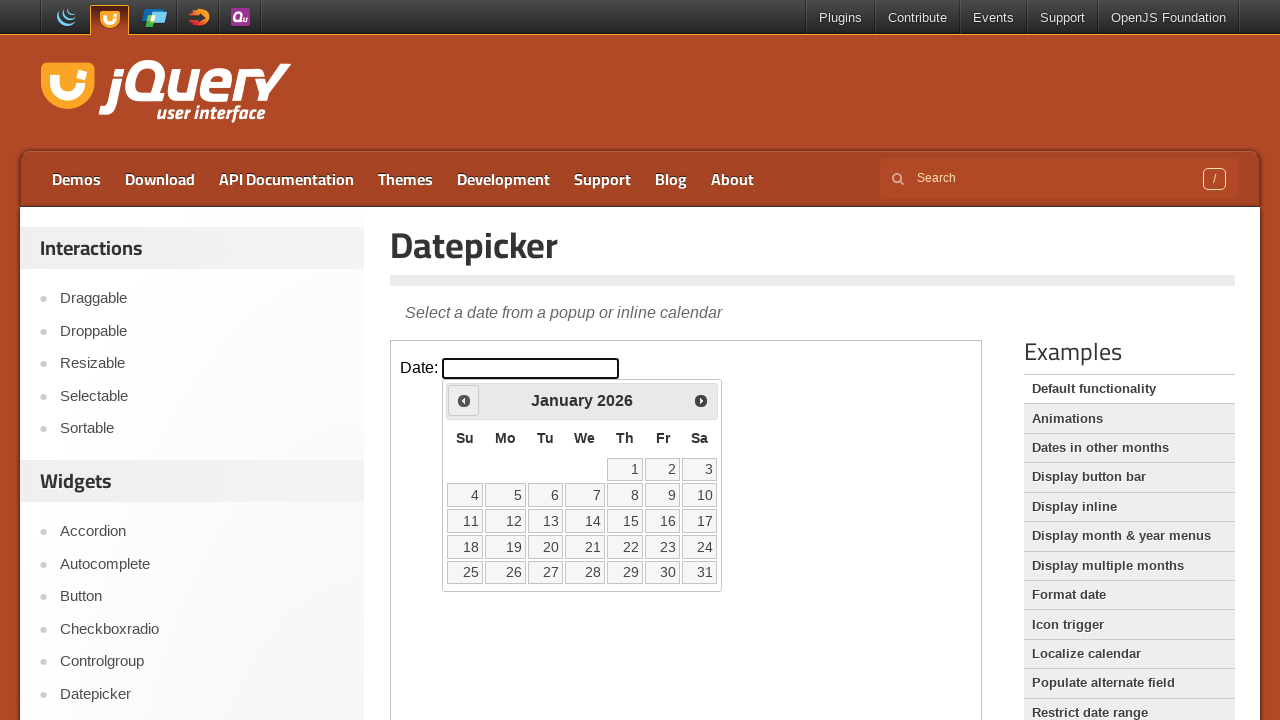

Waited for datepicker title to be visible
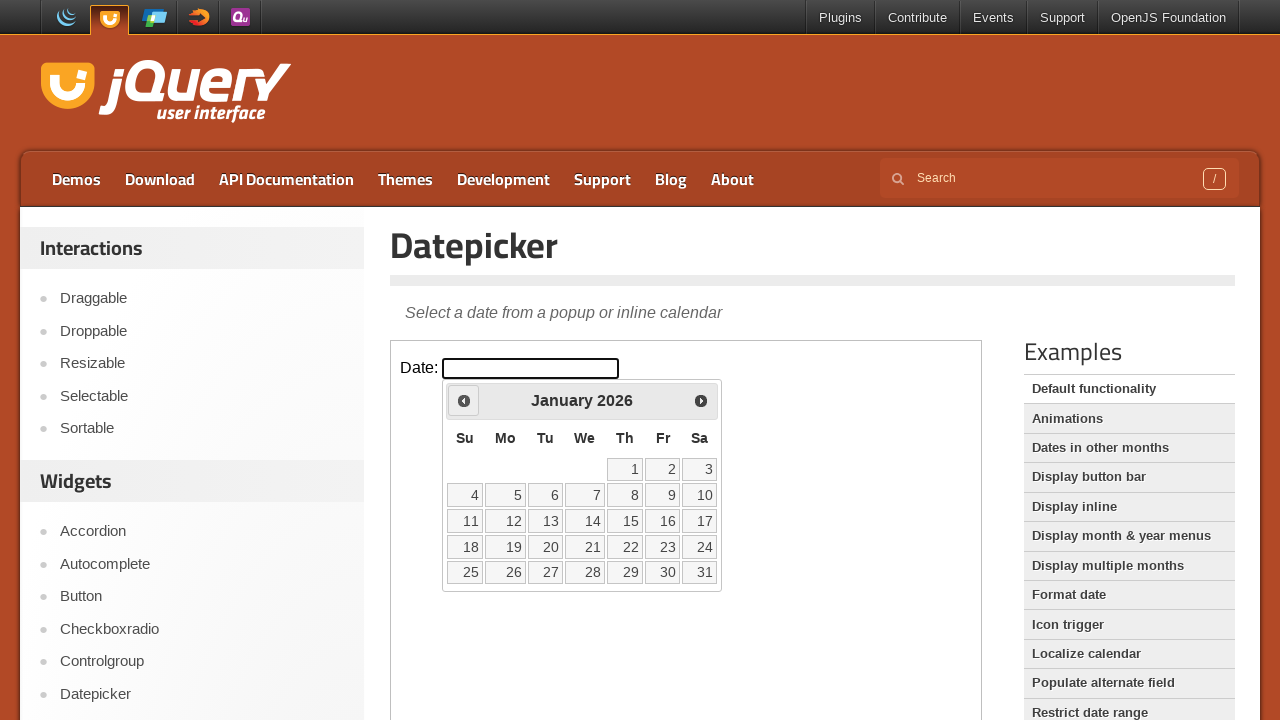

Clicked previous month button to navigate backwards at (464, 400) on .demo-frame >> internal:control=enter-frame >> .ui-datepicker-prev
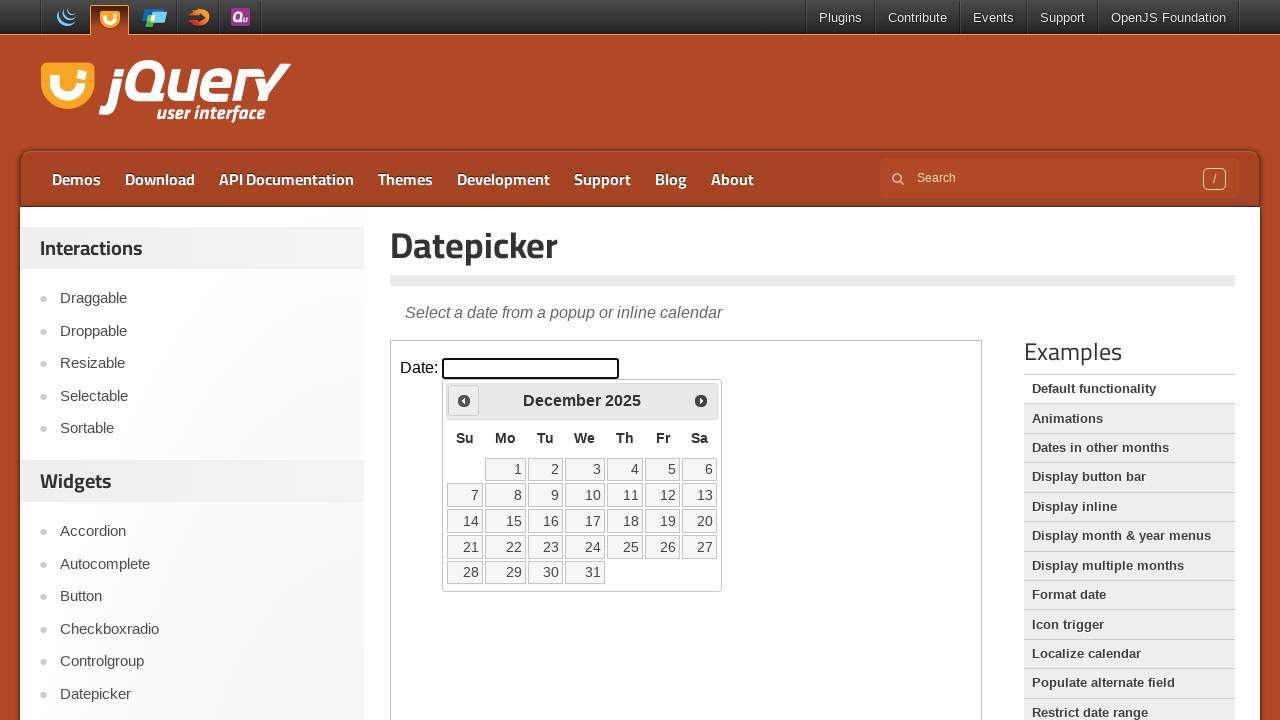

Waited for datepicker title to be visible
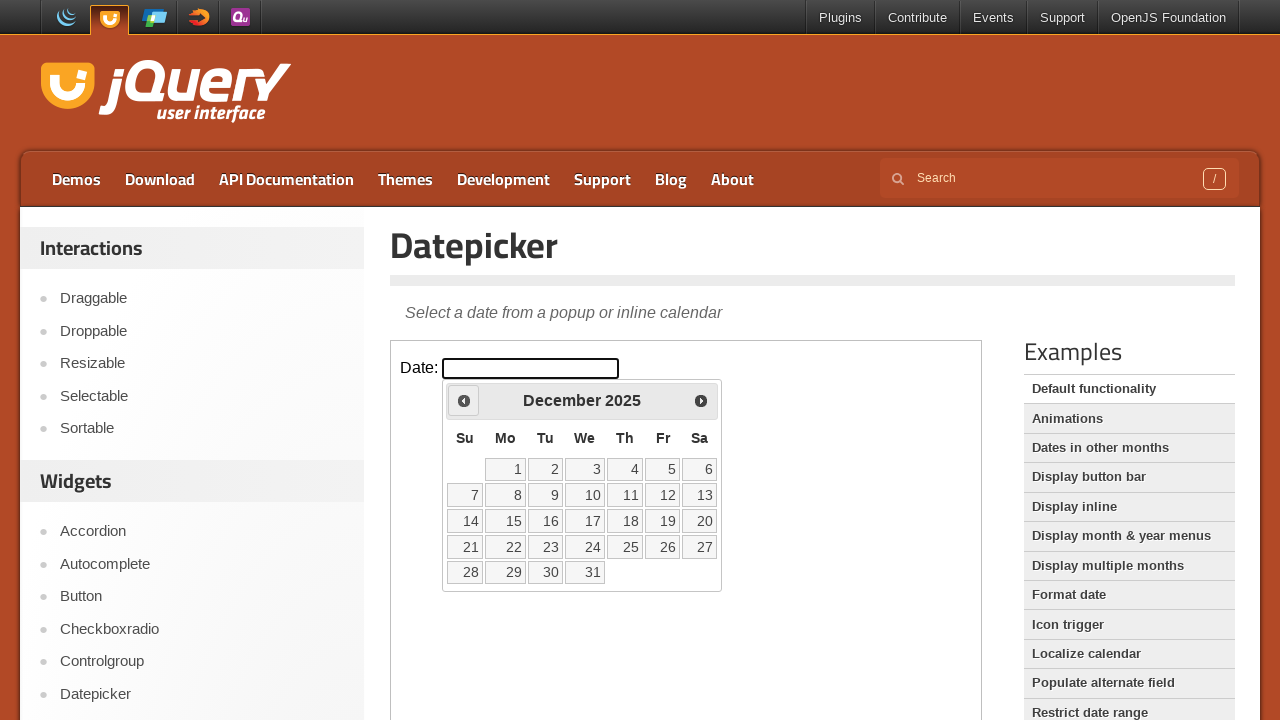

Clicked previous month button to navigate backwards at (464, 400) on .demo-frame >> internal:control=enter-frame >> .ui-datepicker-prev
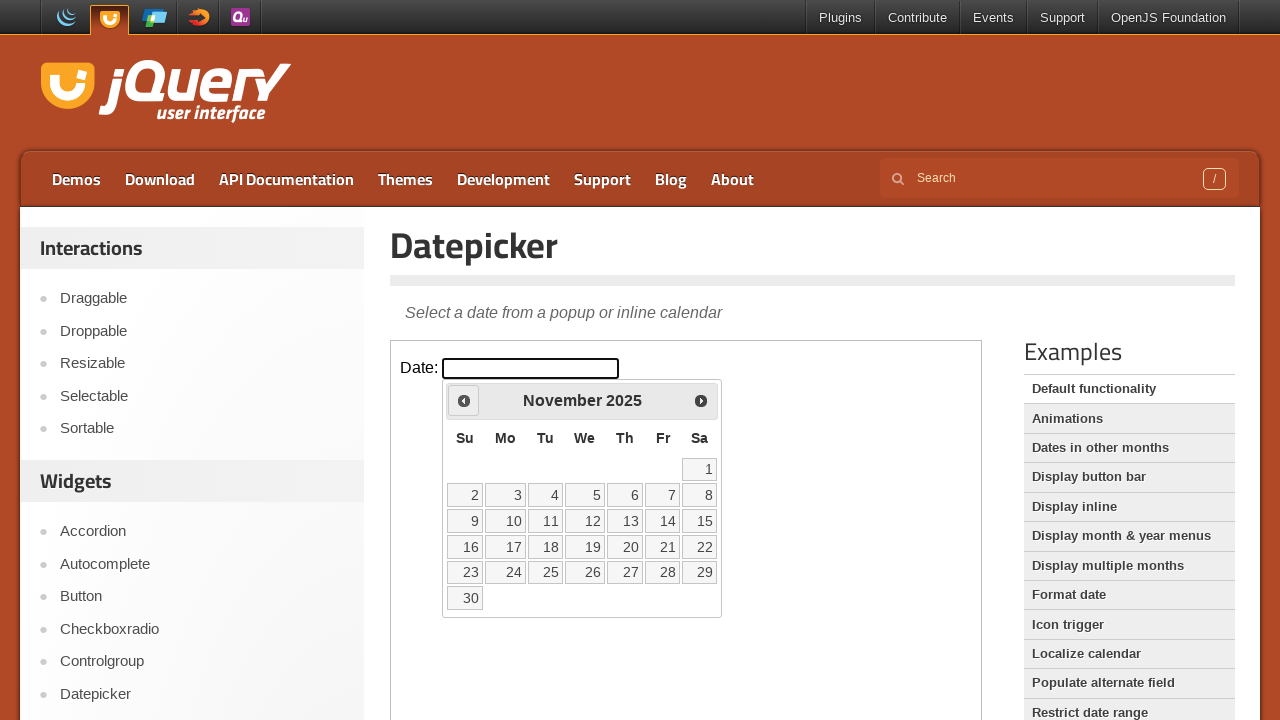

Waited for datepicker title to be visible
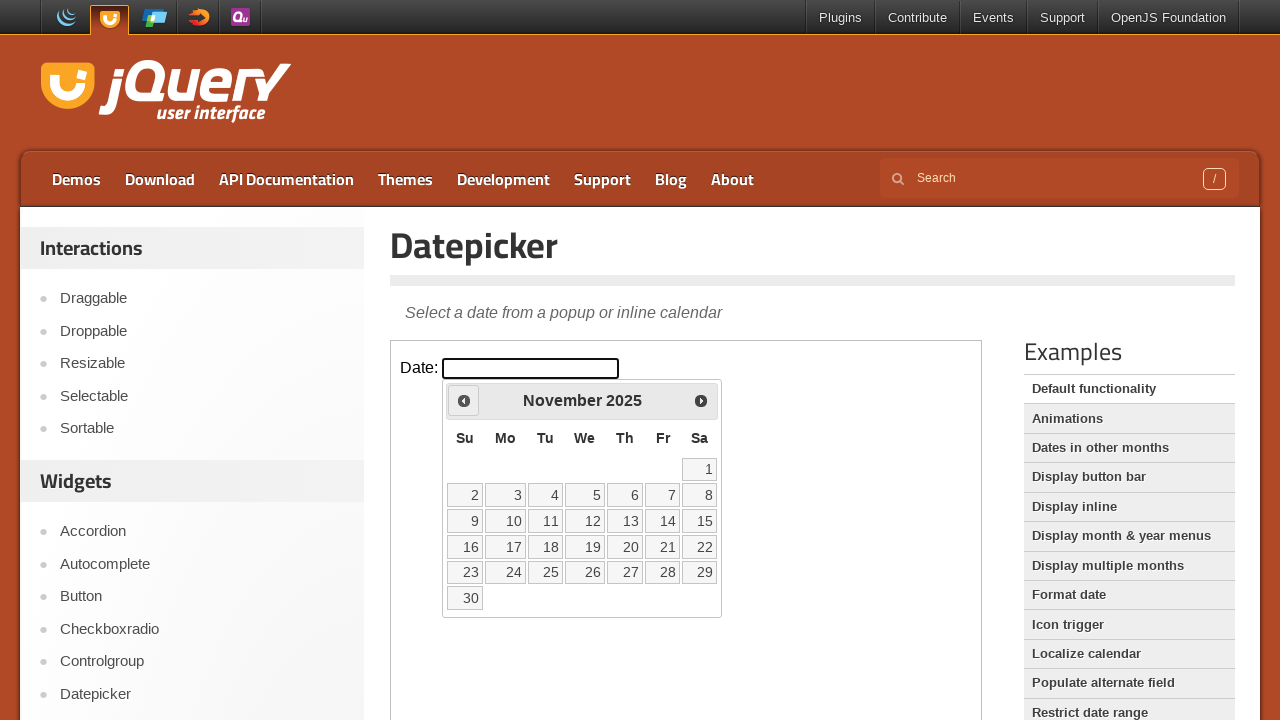

Clicked previous month button to navigate backwards at (464, 400) on .demo-frame >> internal:control=enter-frame >> .ui-datepicker-prev
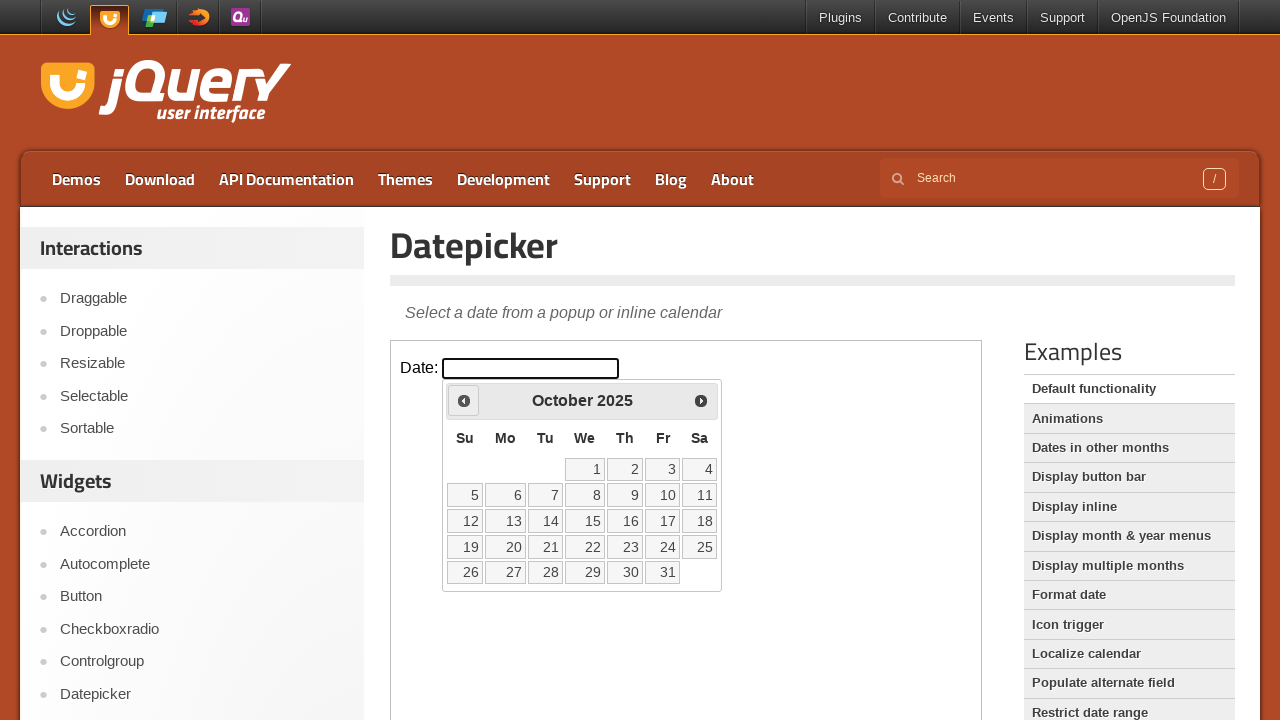

Waited for datepicker title to be visible
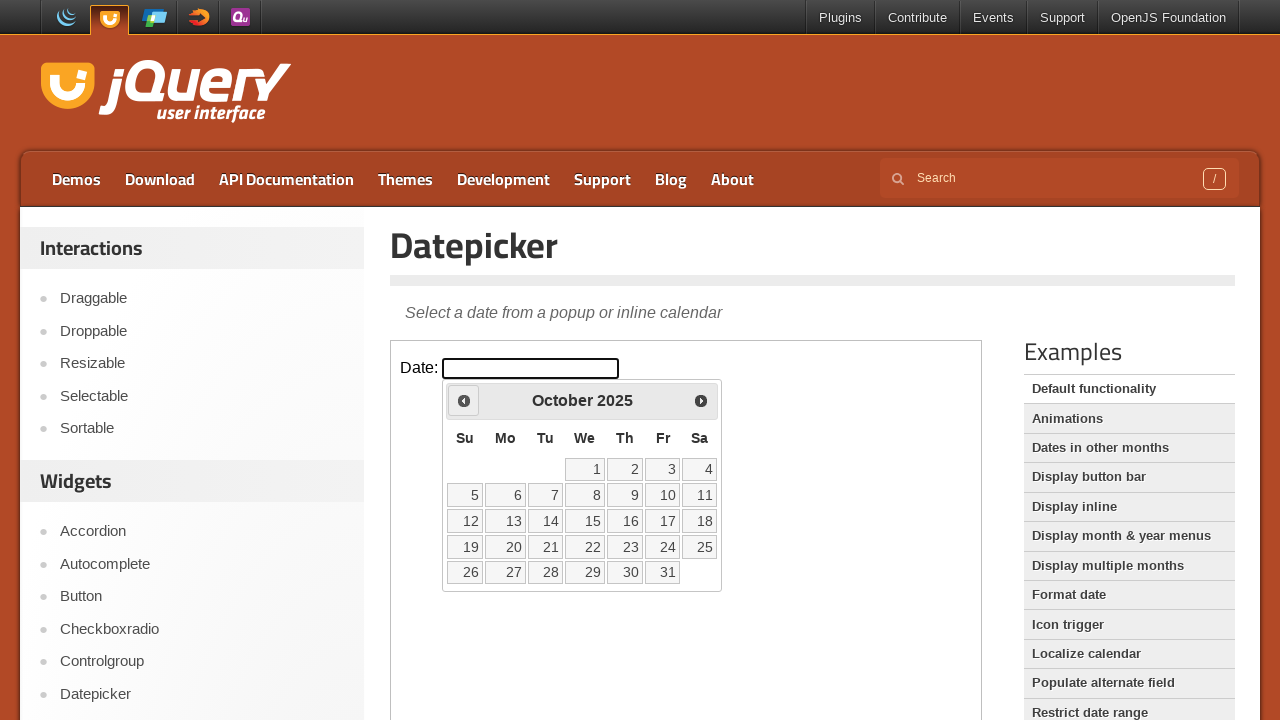

Clicked previous month button to navigate backwards at (464, 400) on .demo-frame >> internal:control=enter-frame >> .ui-datepicker-prev
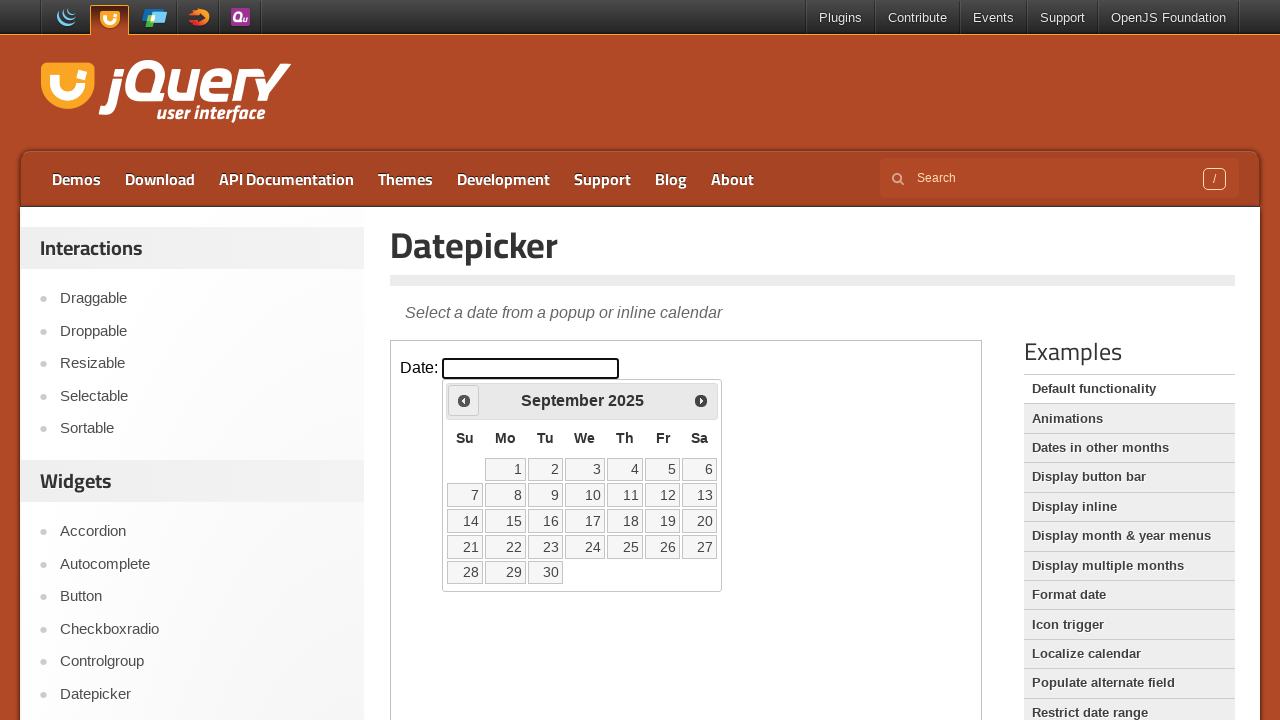

Waited for datepicker title to be visible
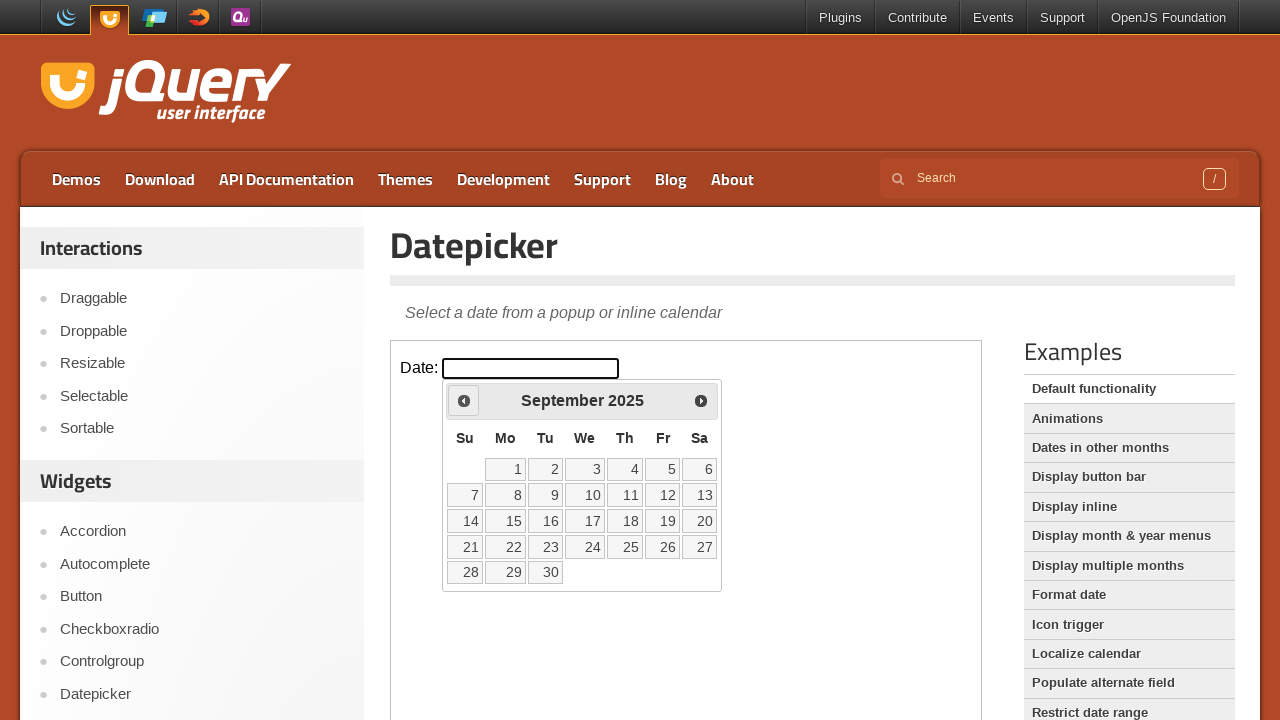

Clicked previous month button to navigate backwards at (464, 400) on .demo-frame >> internal:control=enter-frame >> .ui-datepicker-prev
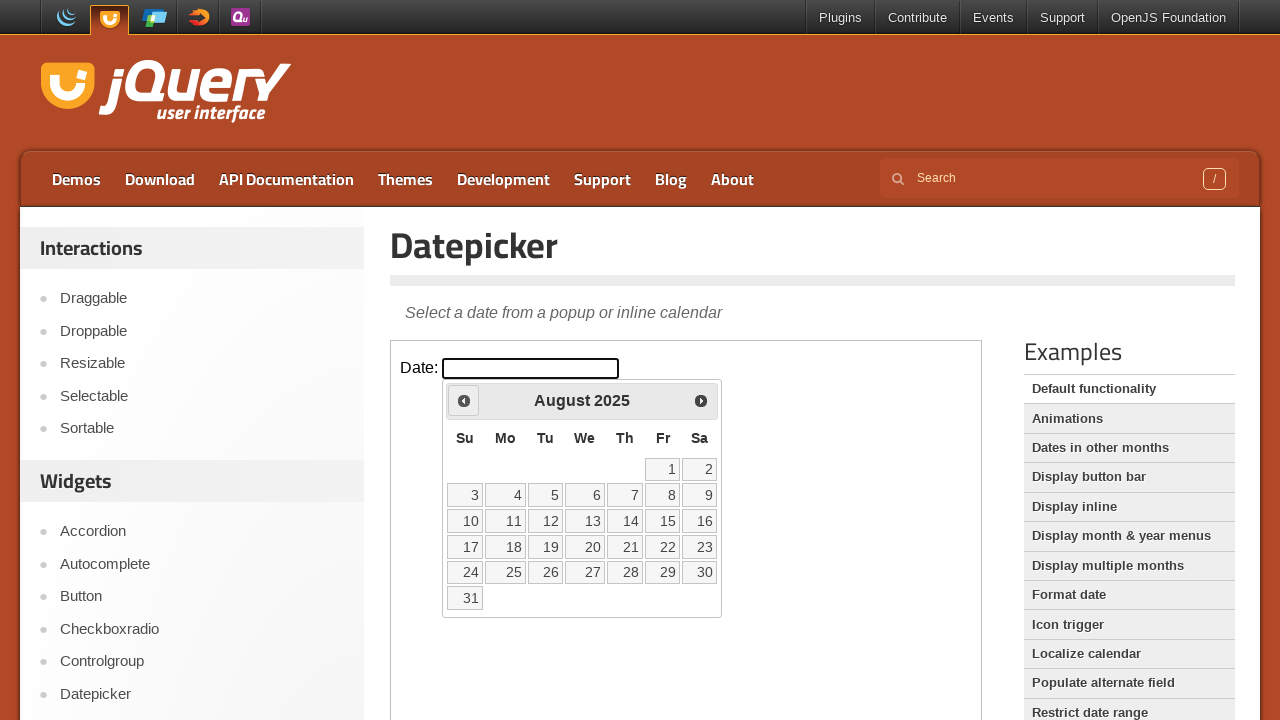

Waited for datepicker title to be visible
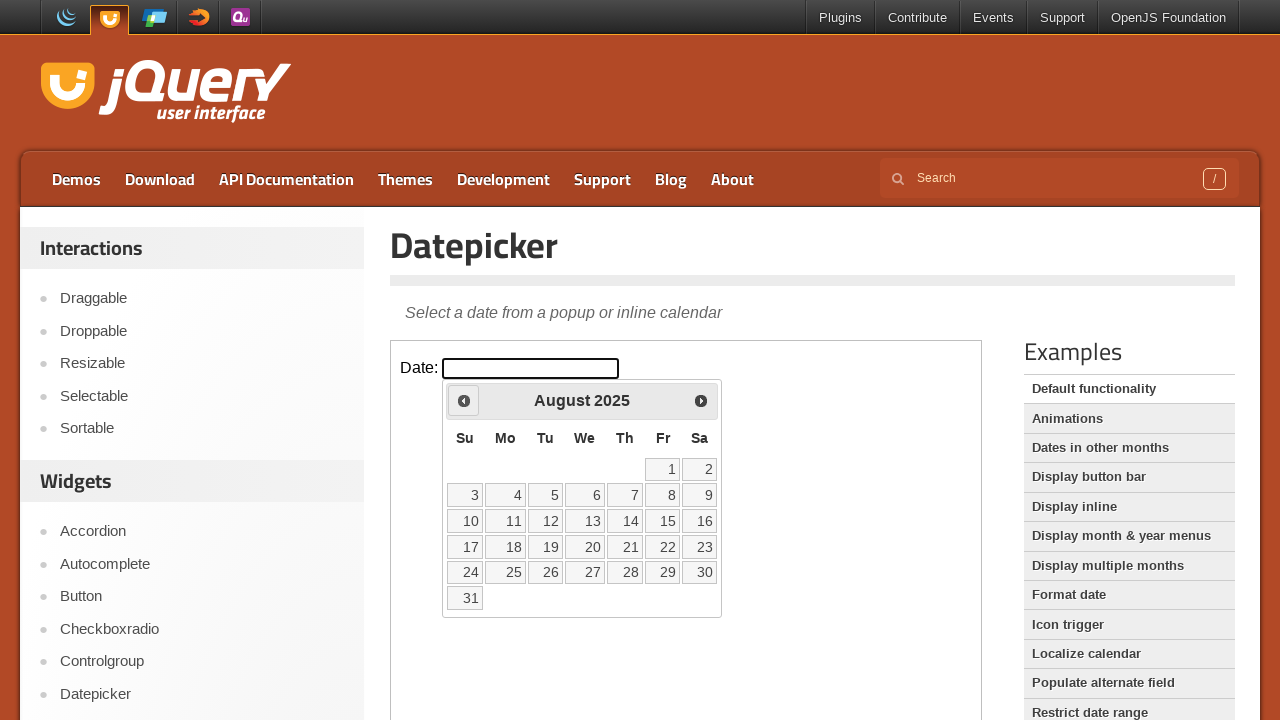

Clicked previous month button to navigate backwards at (464, 400) on .demo-frame >> internal:control=enter-frame >> .ui-datepicker-prev
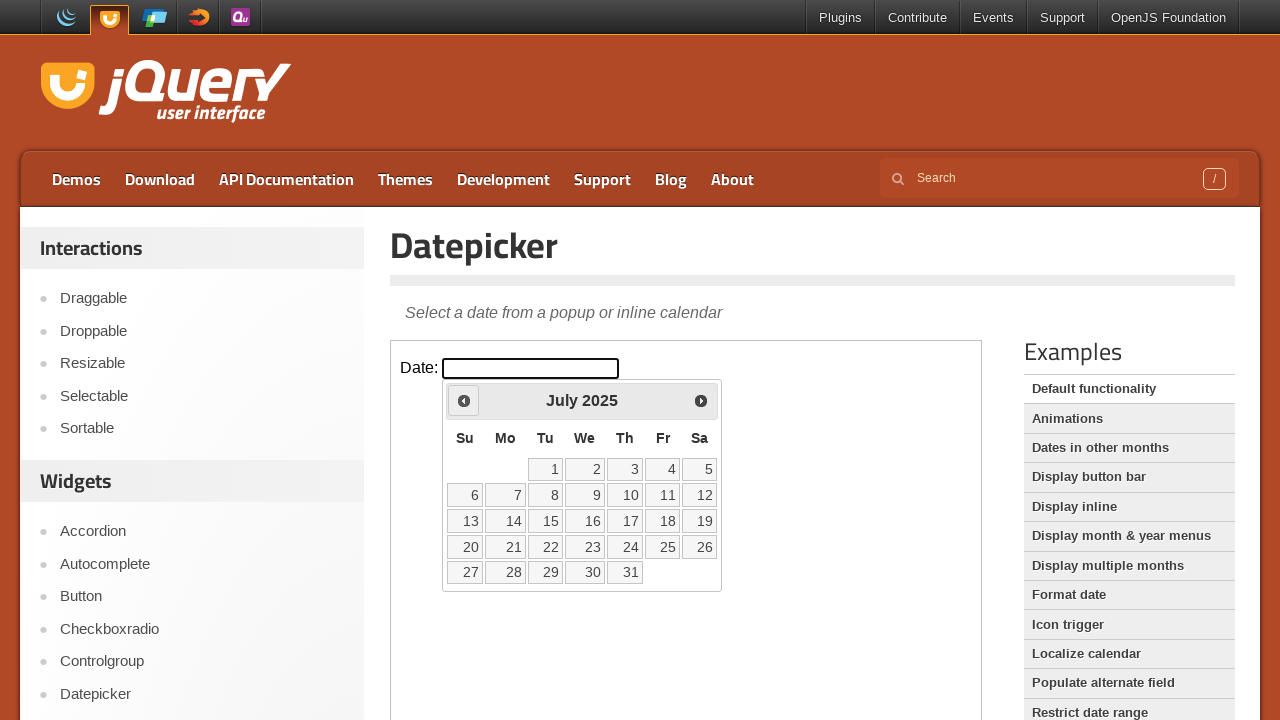

Waited for datepicker title to be visible
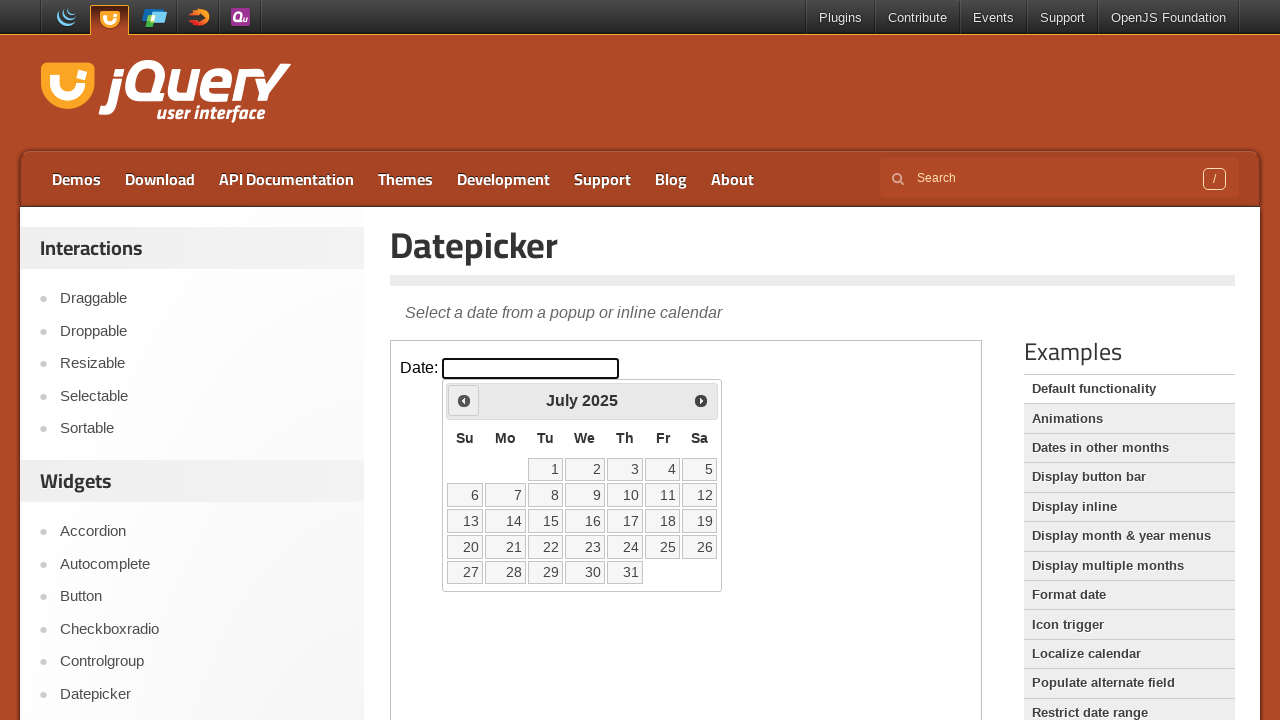

Clicked previous month button to navigate backwards at (464, 400) on .demo-frame >> internal:control=enter-frame >> .ui-datepicker-prev
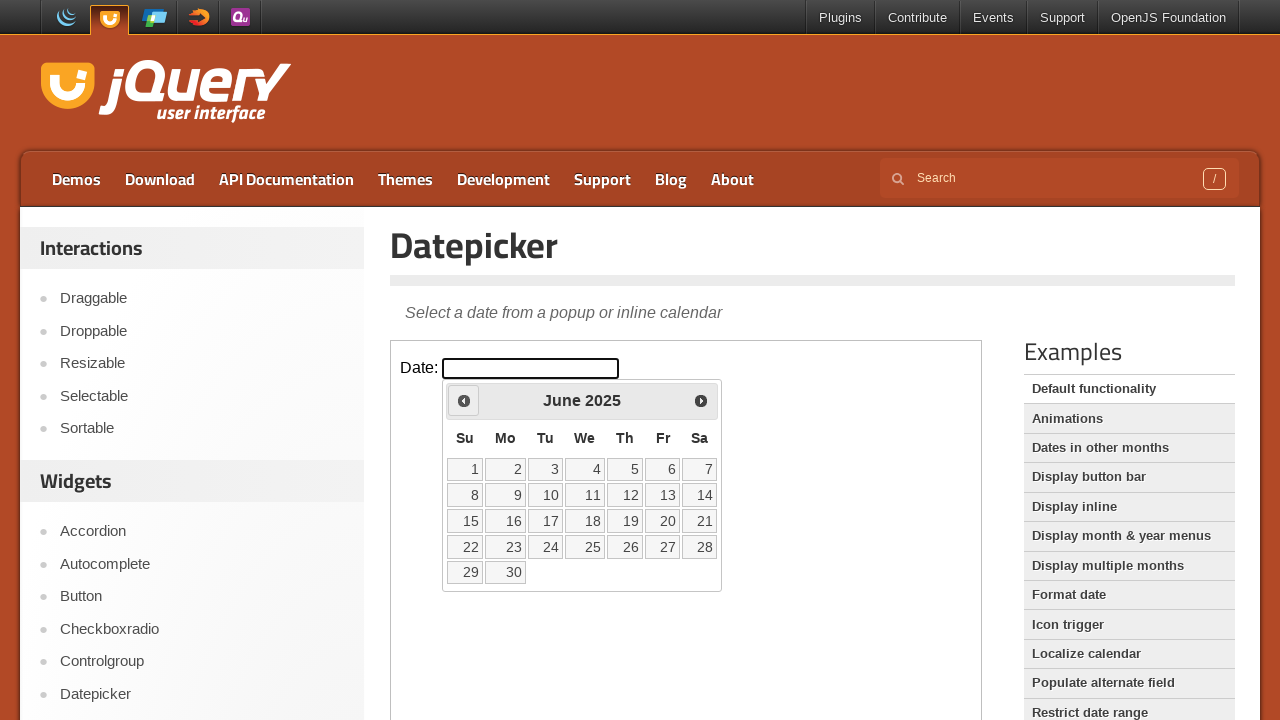

Waited for datepicker title to be visible
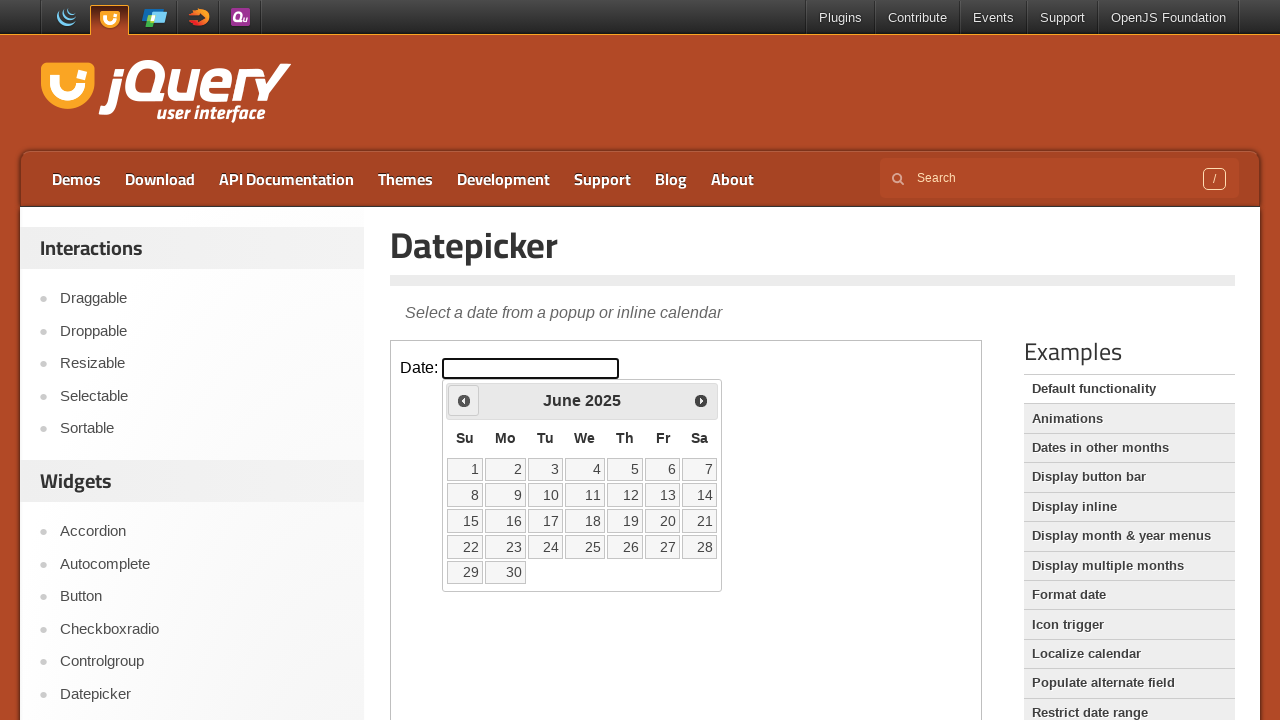

Clicked previous month button to navigate backwards at (464, 400) on .demo-frame >> internal:control=enter-frame >> .ui-datepicker-prev
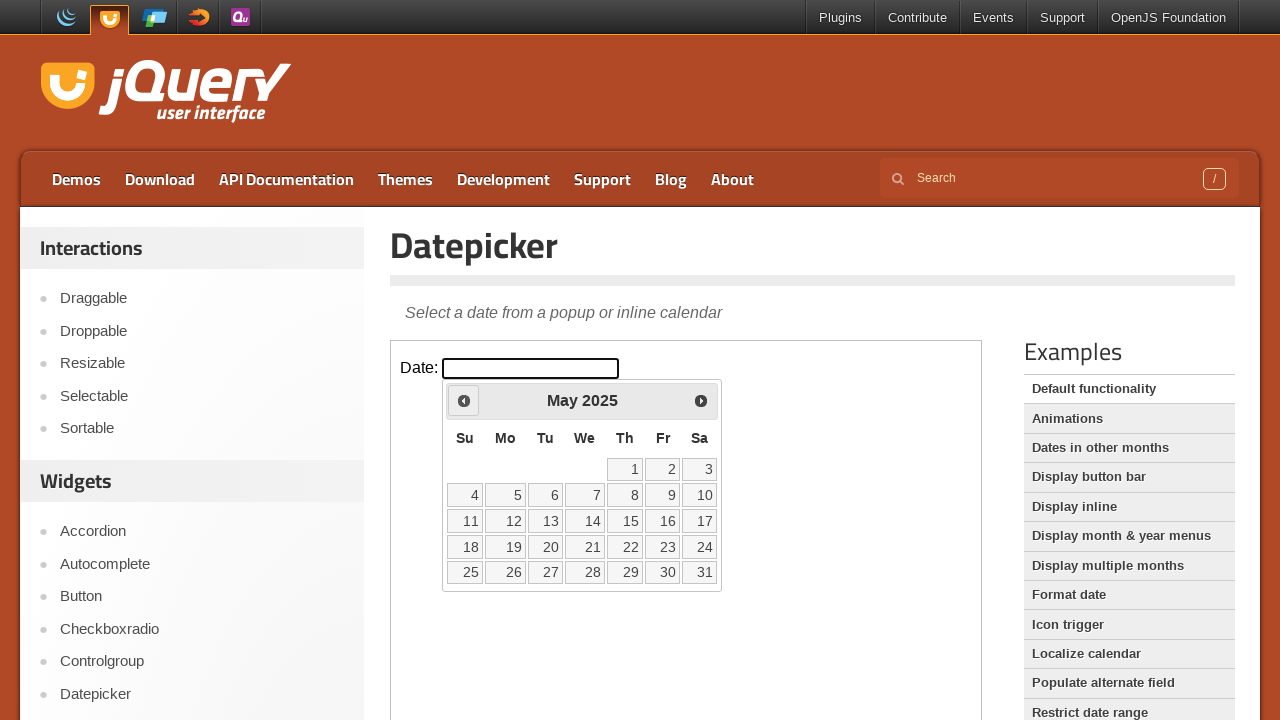

Waited for datepicker title to be visible
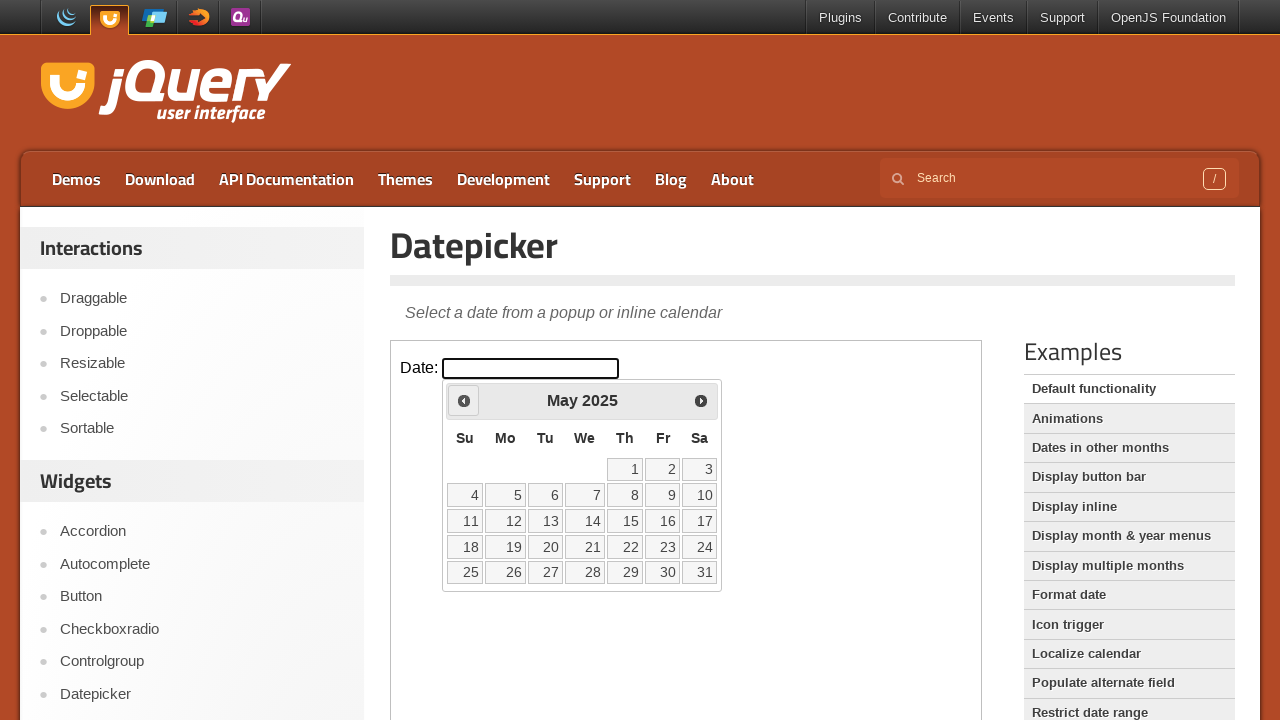

Clicked previous month button to navigate backwards at (464, 400) on .demo-frame >> internal:control=enter-frame >> .ui-datepicker-prev
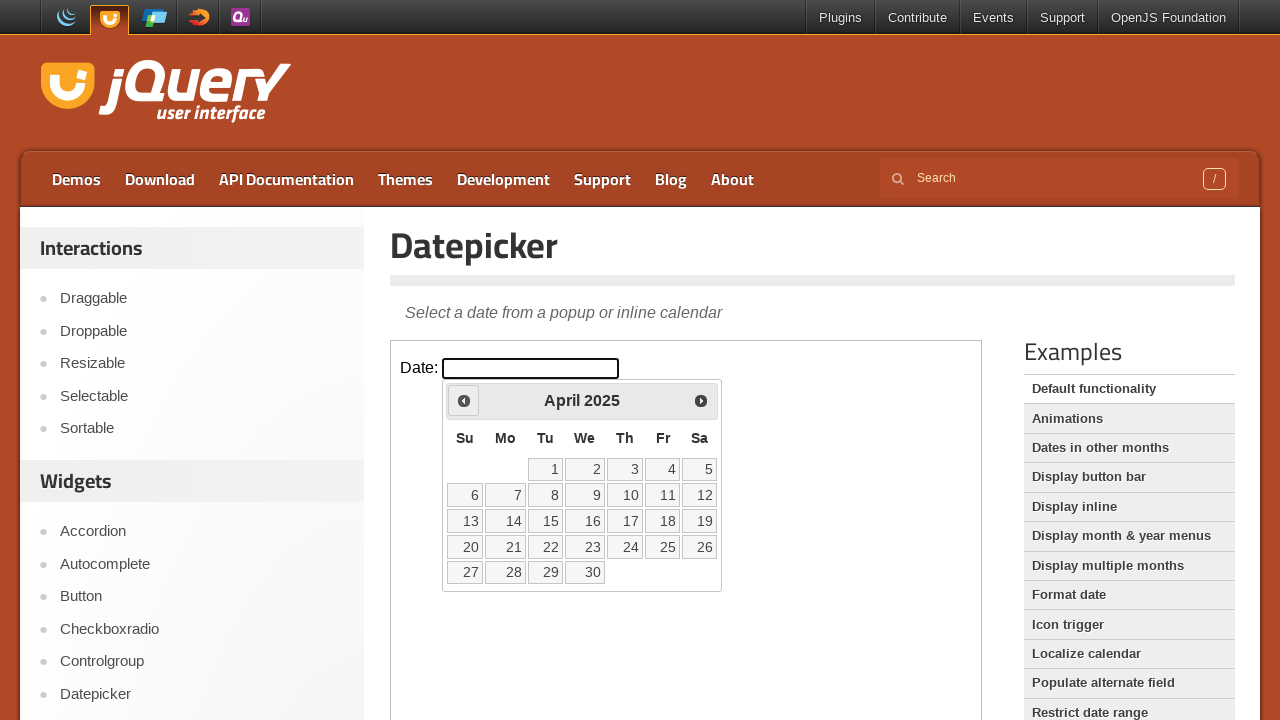

Waited for datepicker title to be visible
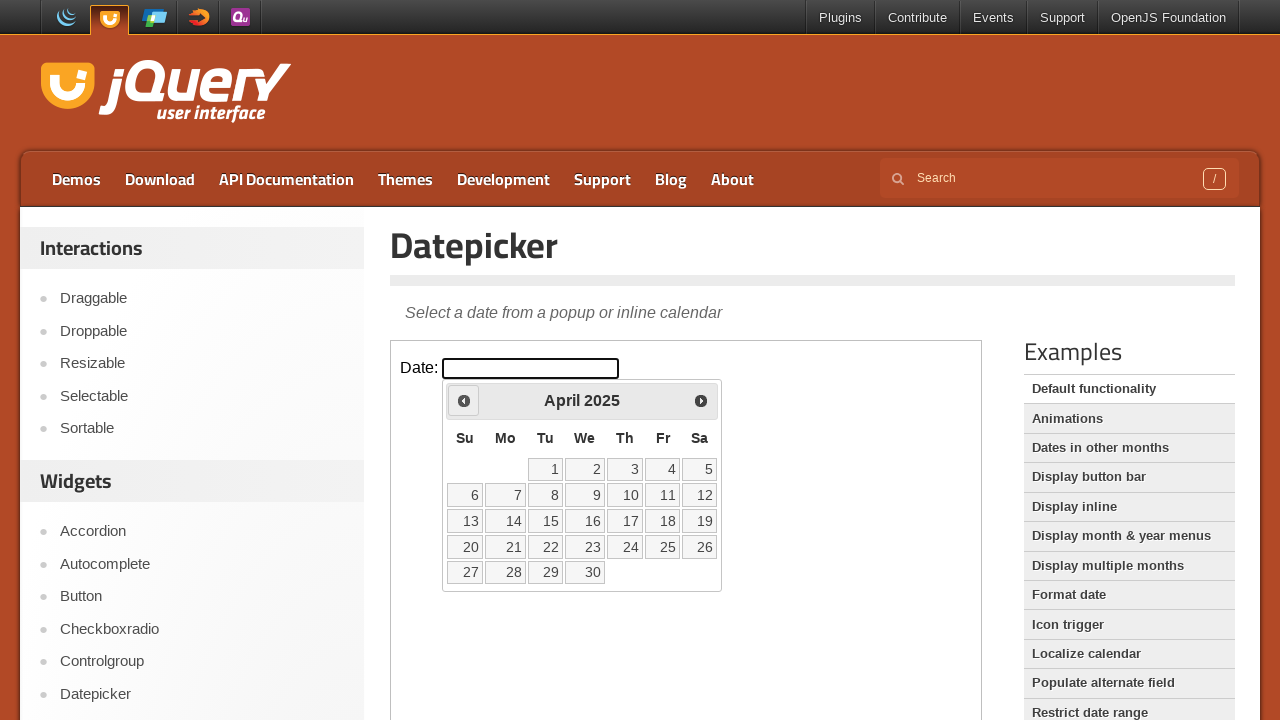

Clicked previous month button to navigate backwards at (464, 400) on .demo-frame >> internal:control=enter-frame >> .ui-datepicker-prev
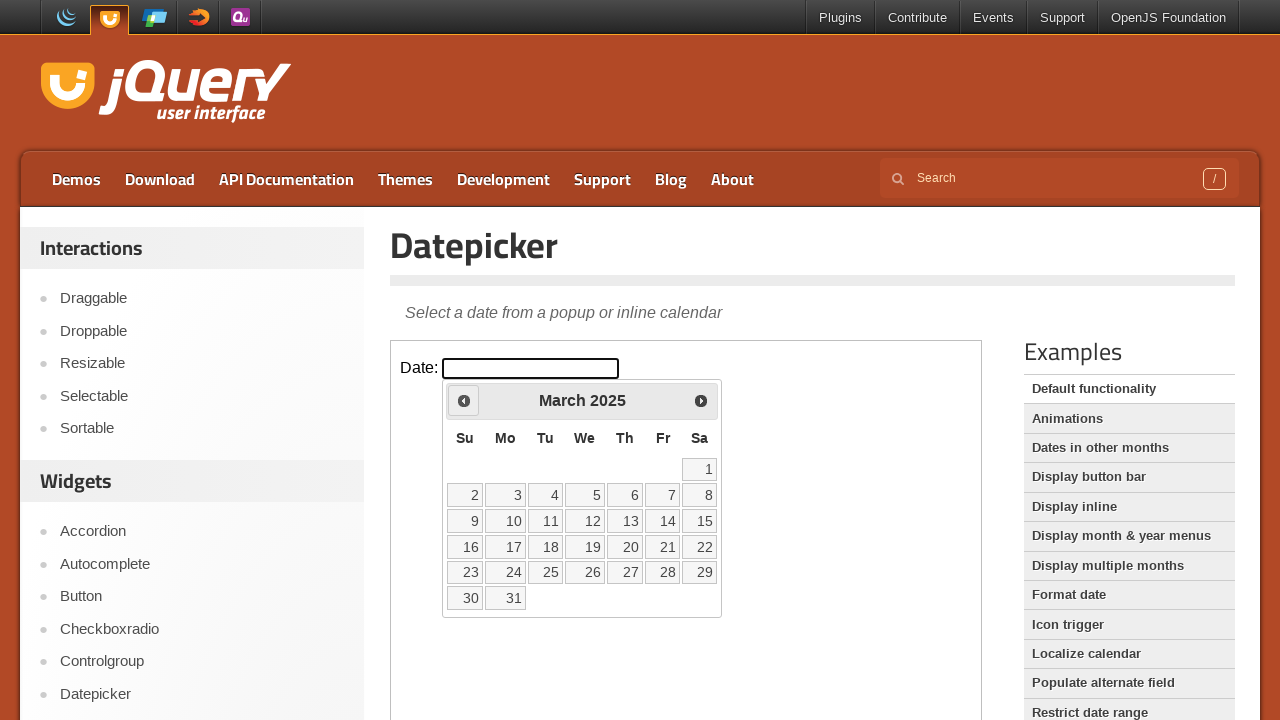

Waited for datepicker title to be visible
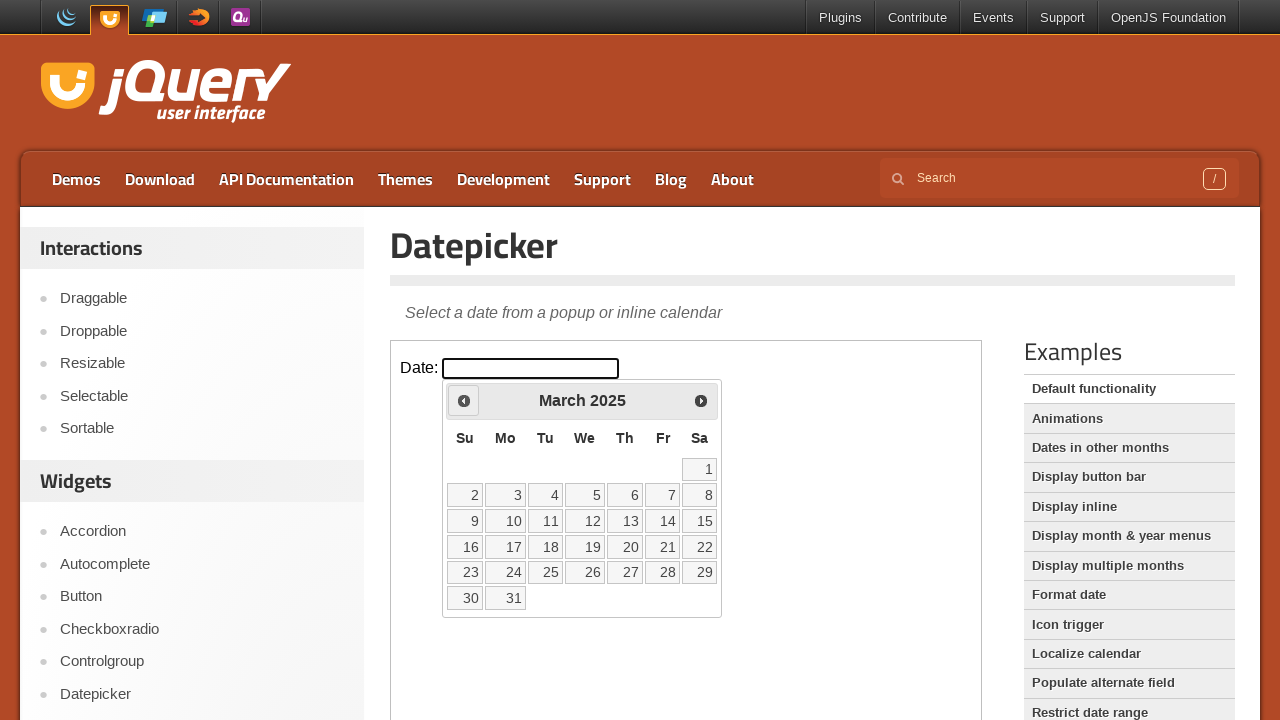

Clicked previous month button to navigate backwards at (464, 400) on .demo-frame >> internal:control=enter-frame >> .ui-datepicker-prev
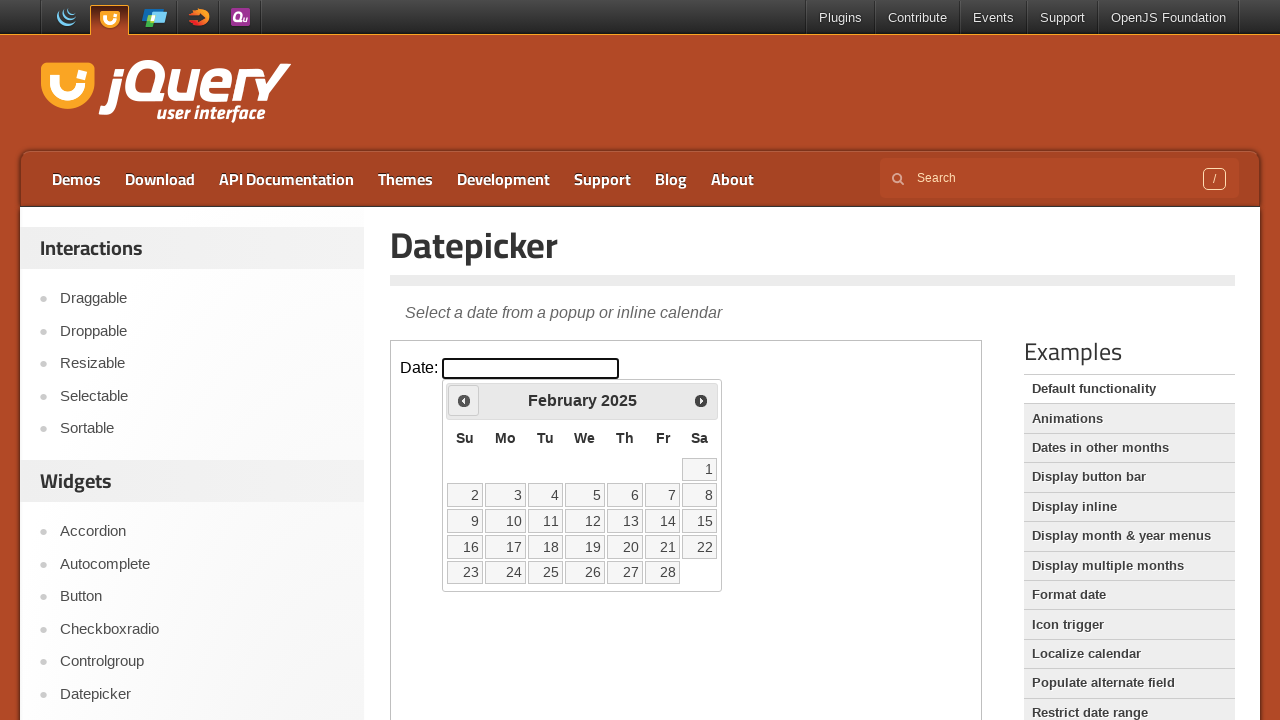

Waited for datepicker title to be visible
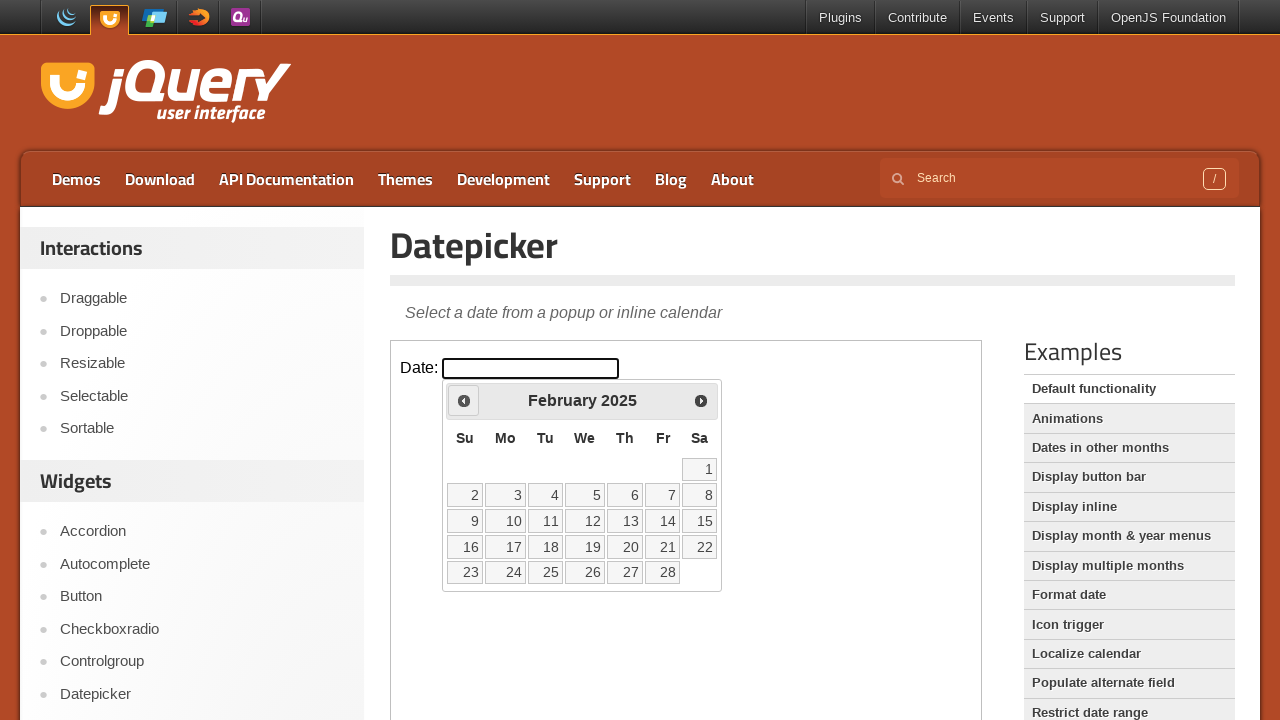

Clicked previous month button to navigate backwards at (464, 400) on .demo-frame >> internal:control=enter-frame >> .ui-datepicker-prev
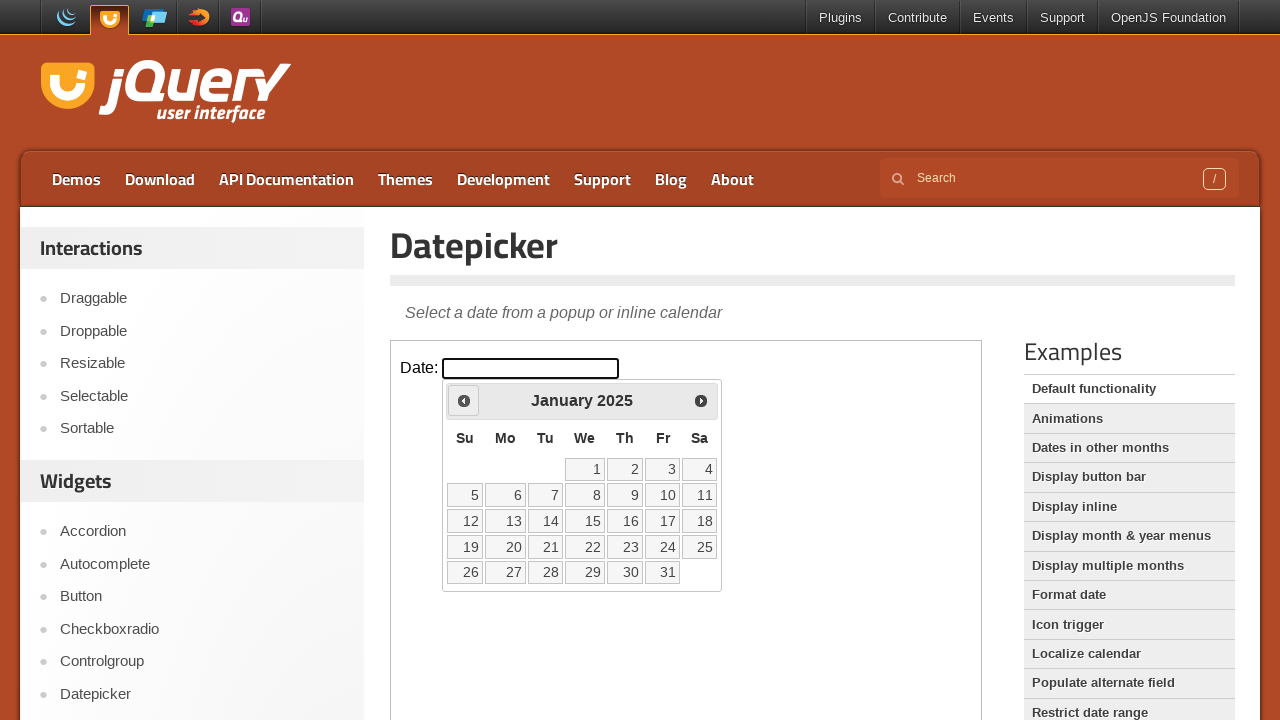

Waited for datepicker title to be visible
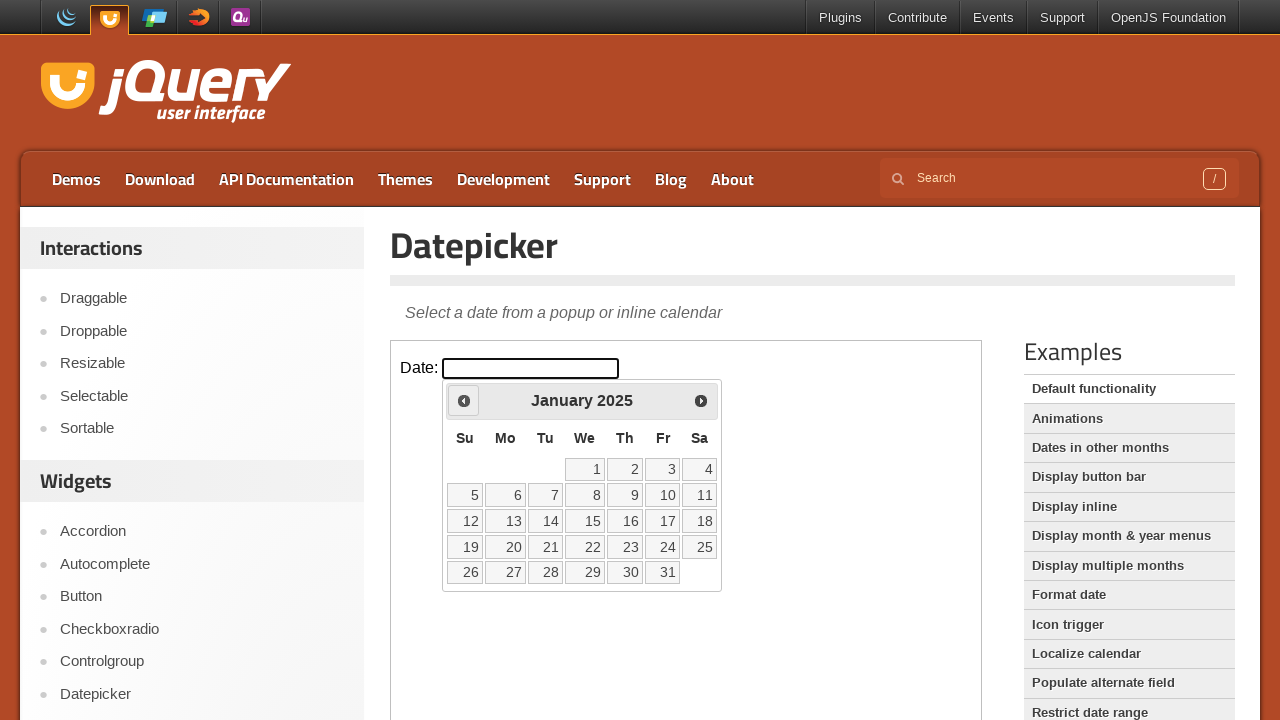

Clicked previous month button to navigate backwards at (464, 400) on .demo-frame >> internal:control=enter-frame >> .ui-datepicker-prev
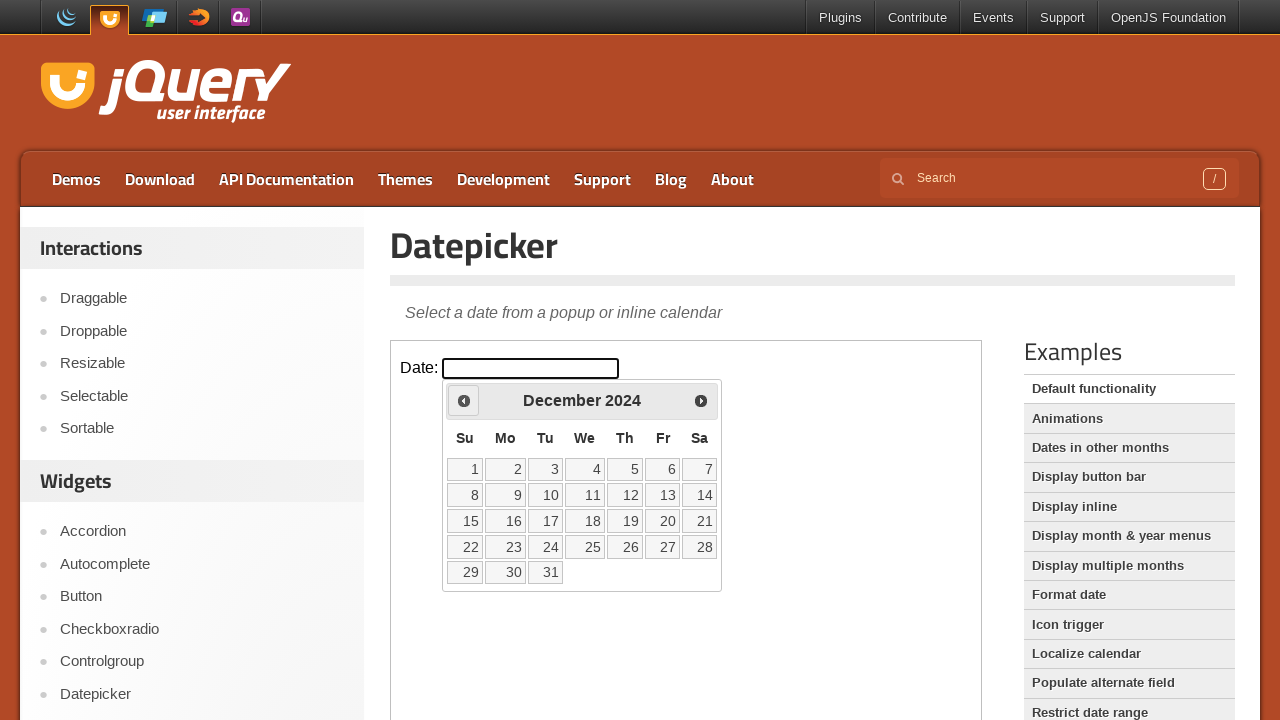

Waited for datepicker title to be visible
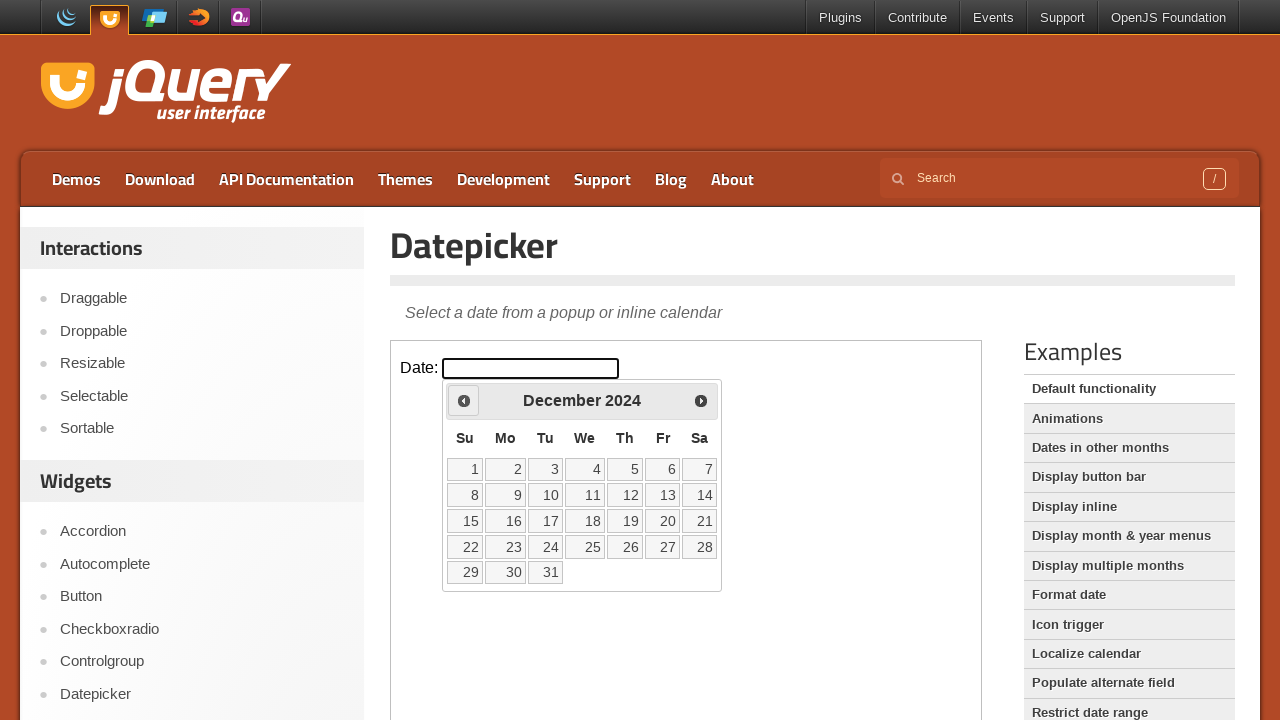

Clicked previous month button to navigate backwards at (464, 400) on .demo-frame >> internal:control=enter-frame >> .ui-datepicker-prev
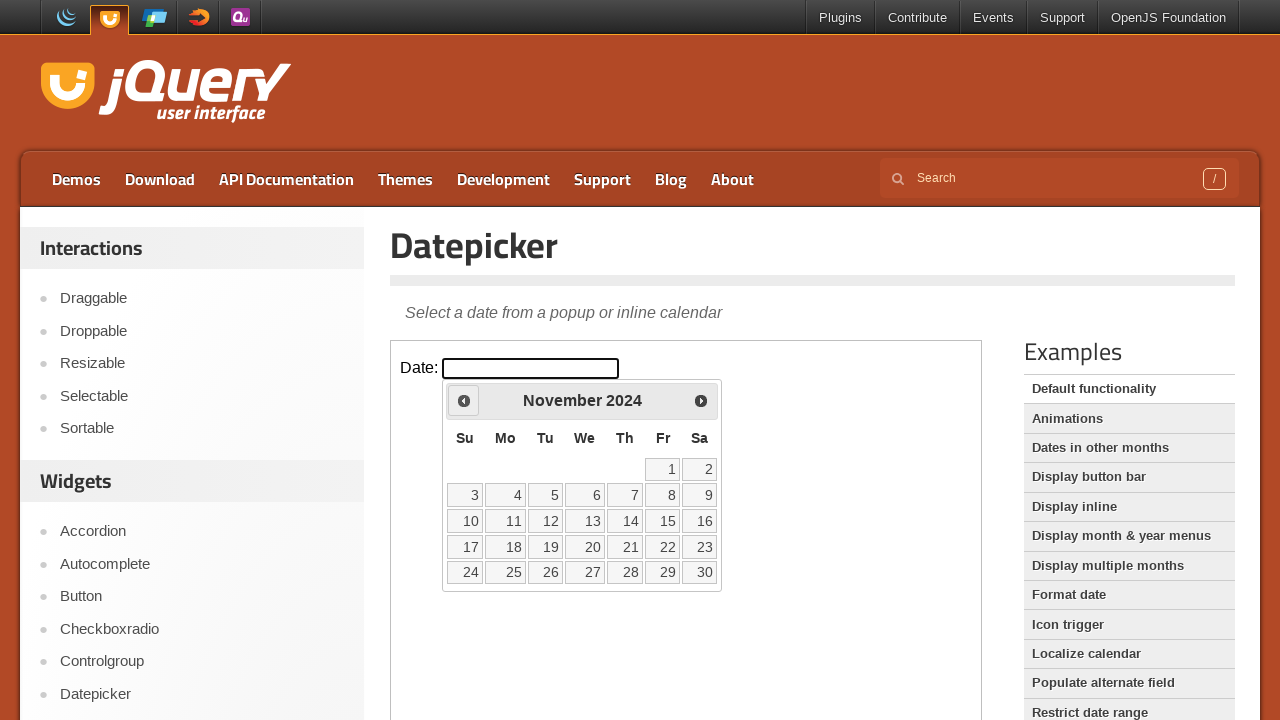

Waited for datepicker title to be visible
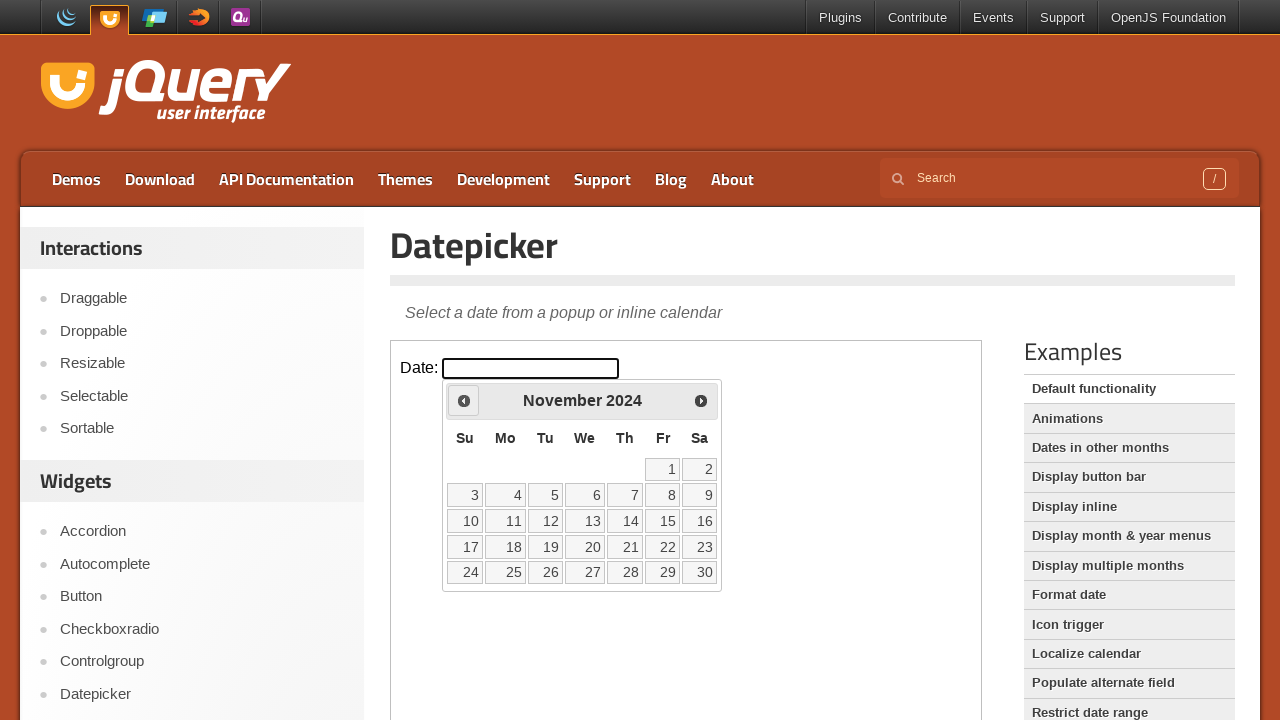

Clicked previous month button to navigate backwards at (464, 400) on .demo-frame >> internal:control=enter-frame >> .ui-datepicker-prev
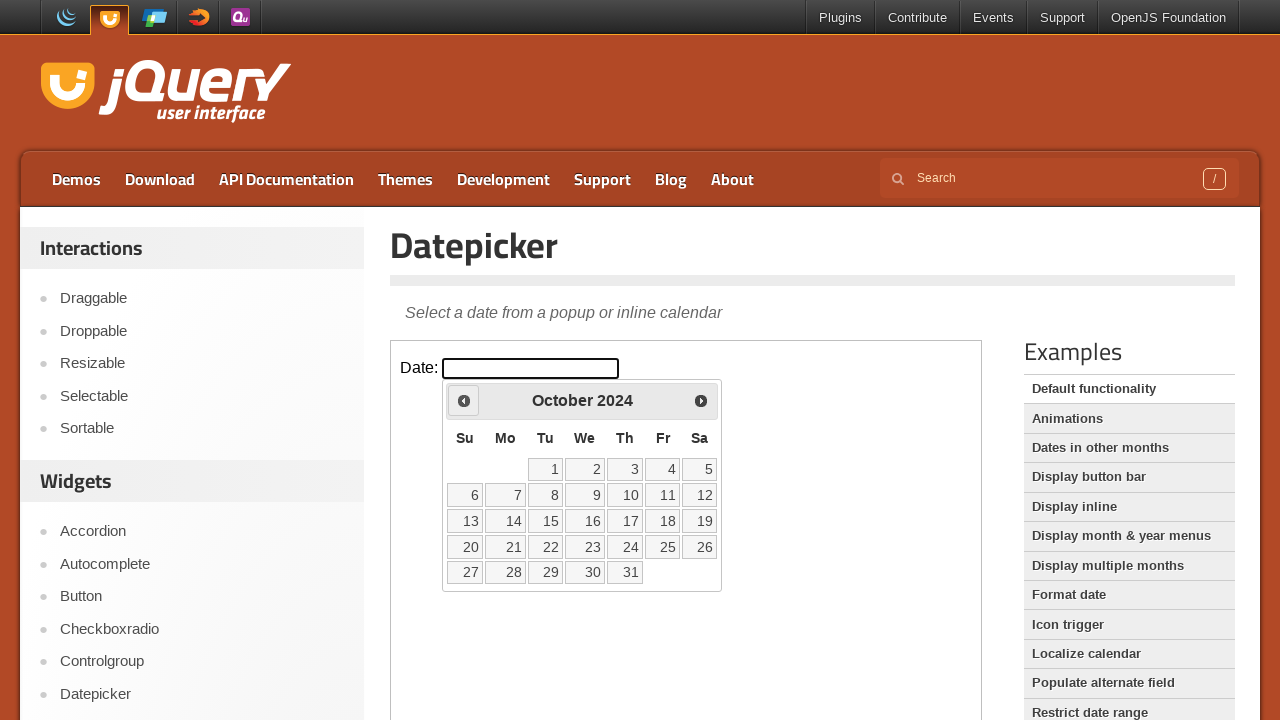

Waited for datepicker title to be visible
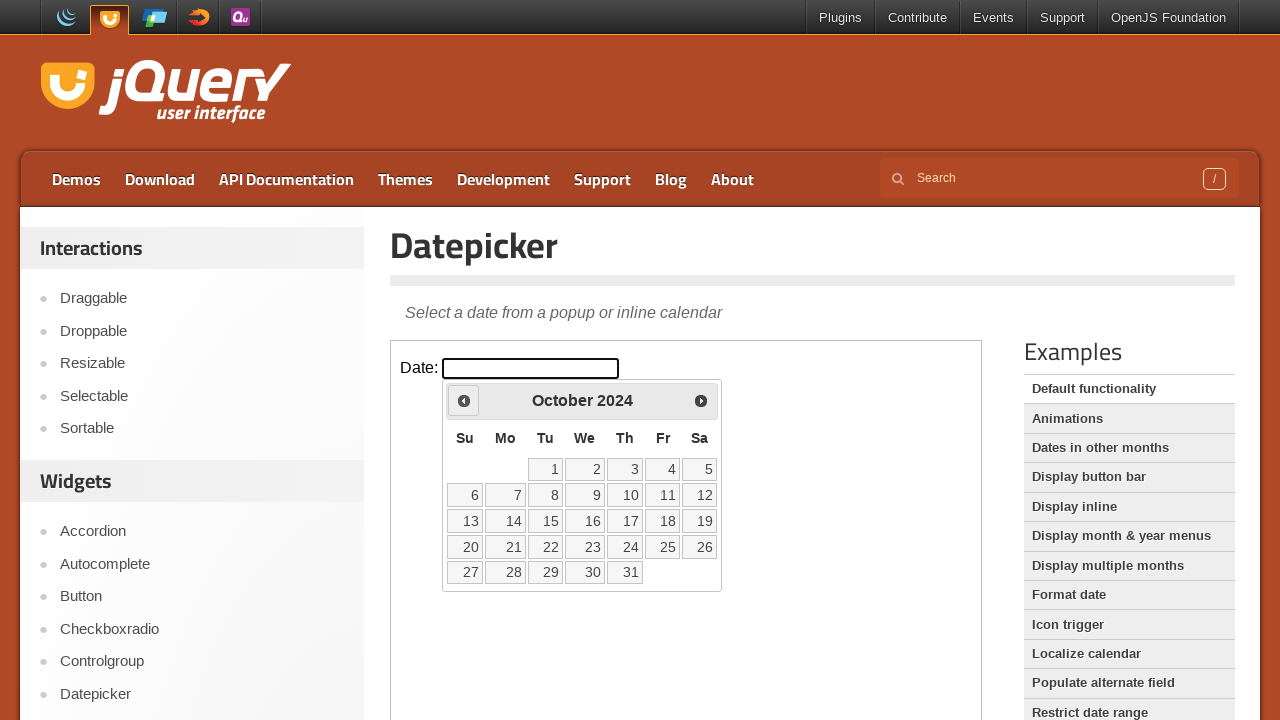

Clicked previous month button to navigate backwards at (464, 400) on .demo-frame >> internal:control=enter-frame >> .ui-datepicker-prev
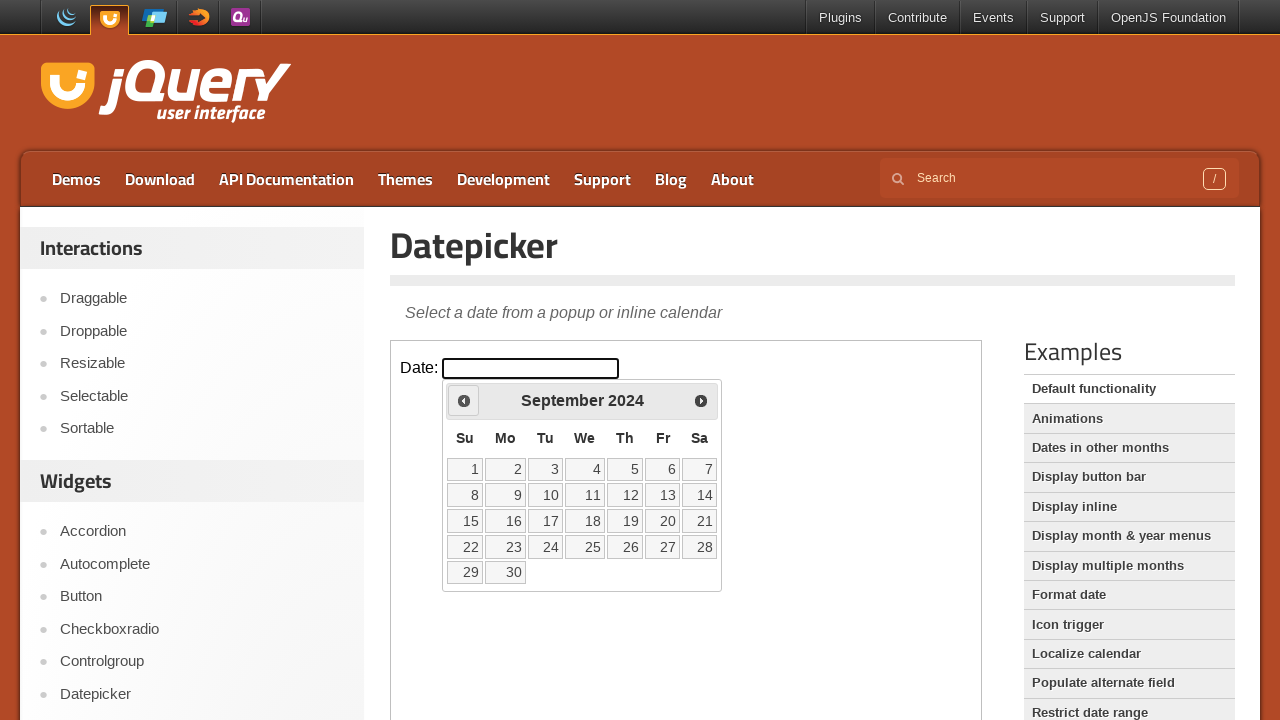

Waited for datepicker title to be visible
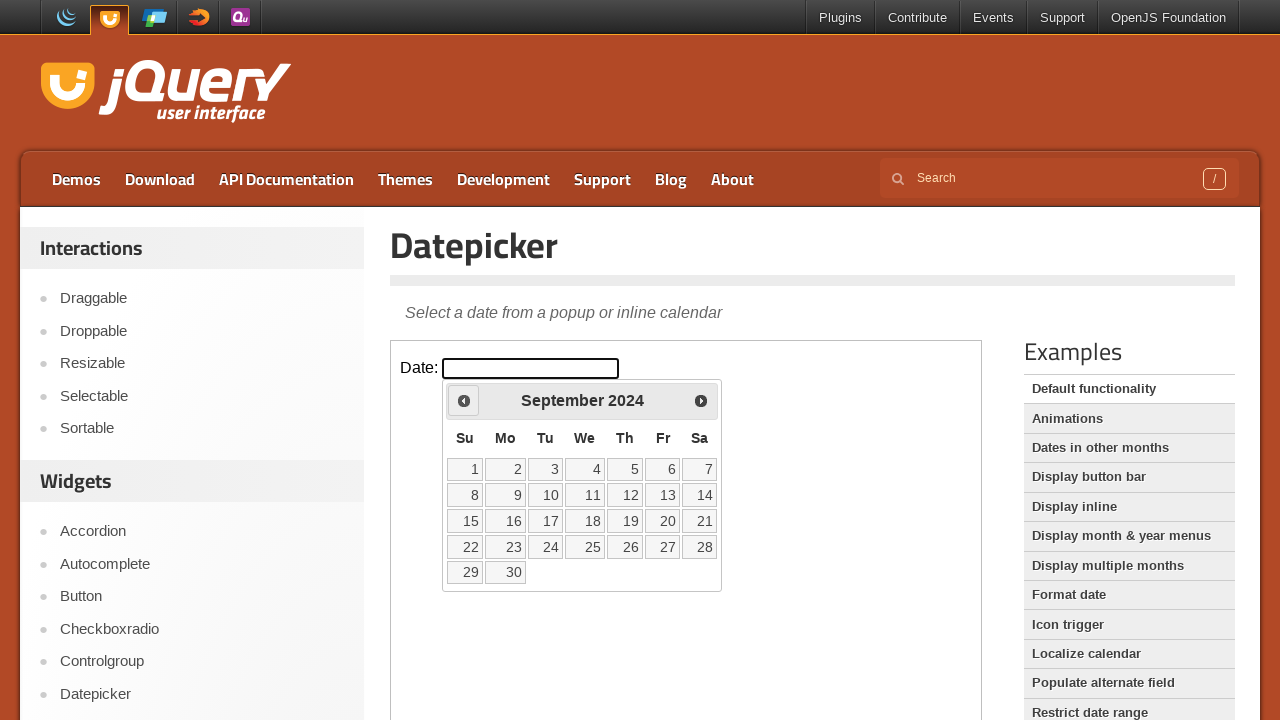

Clicked previous month button to navigate backwards at (464, 400) on .demo-frame >> internal:control=enter-frame >> .ui-datepicker-prev
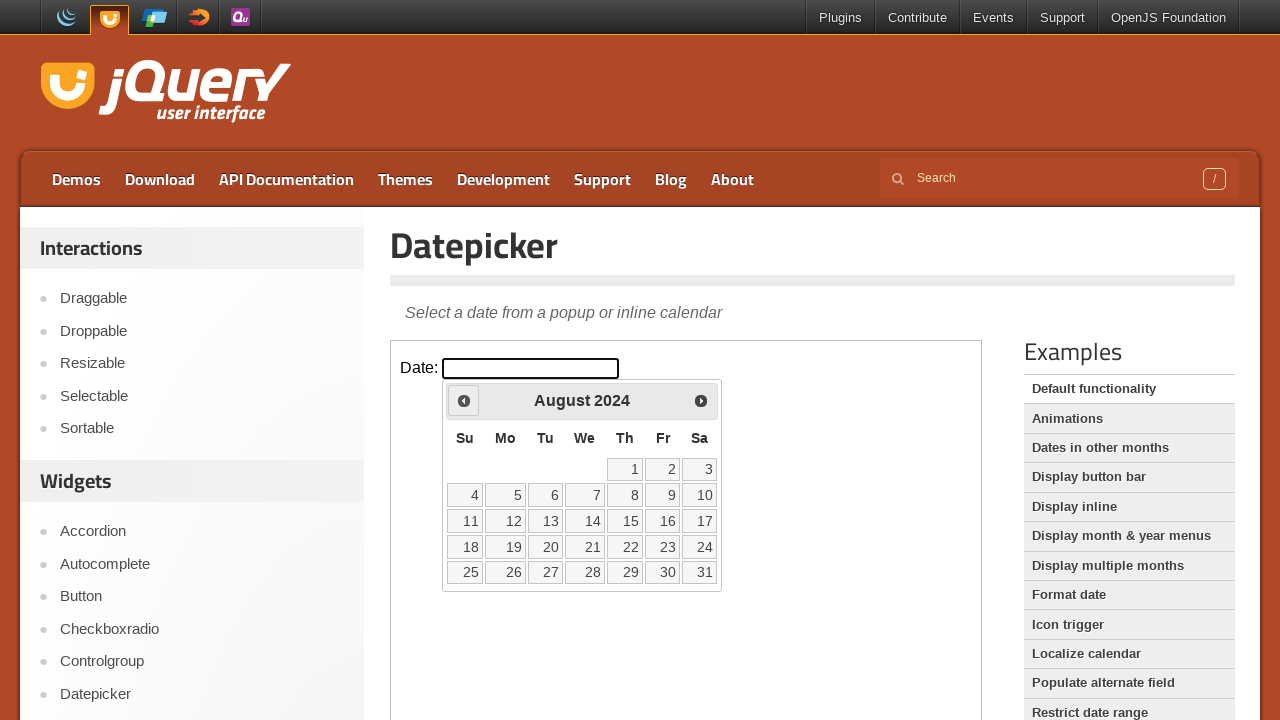

Waited for datepicker title to be visible
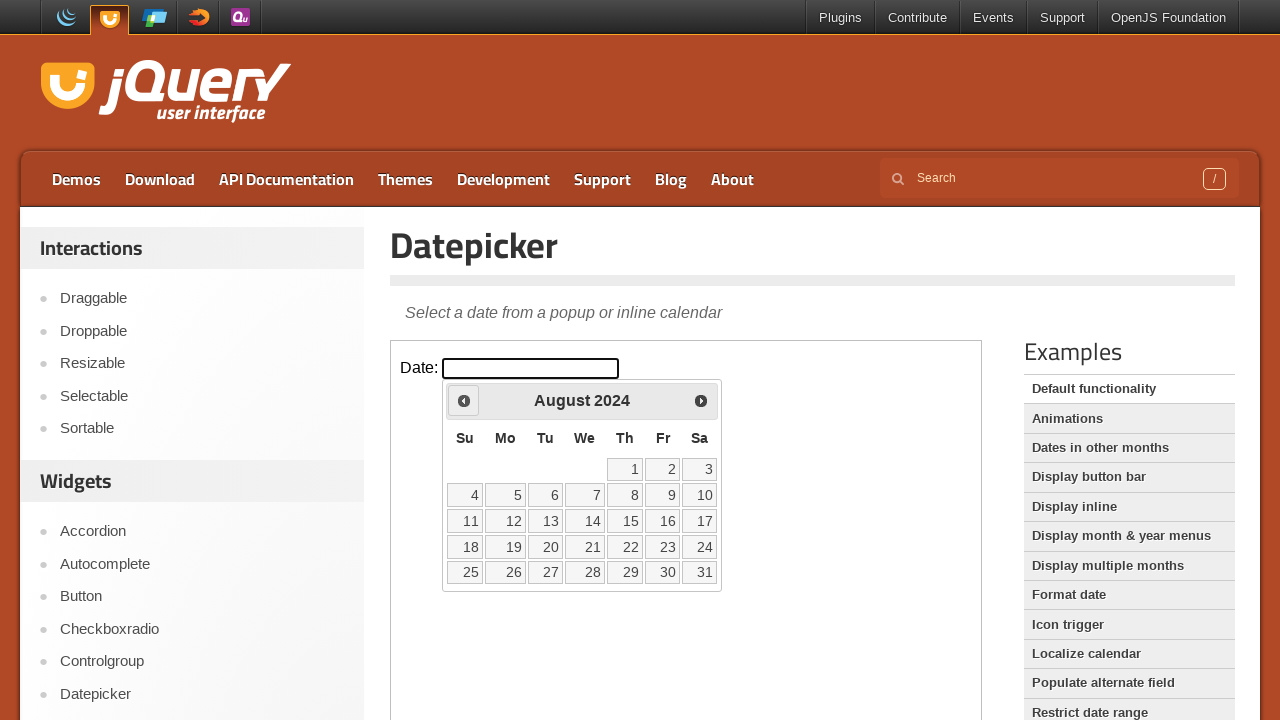

Clicked previous month button to navigate backwards at (464, 400) on .demo-frame >> internal:control=enter-frame >> .ui-datepicker-prev
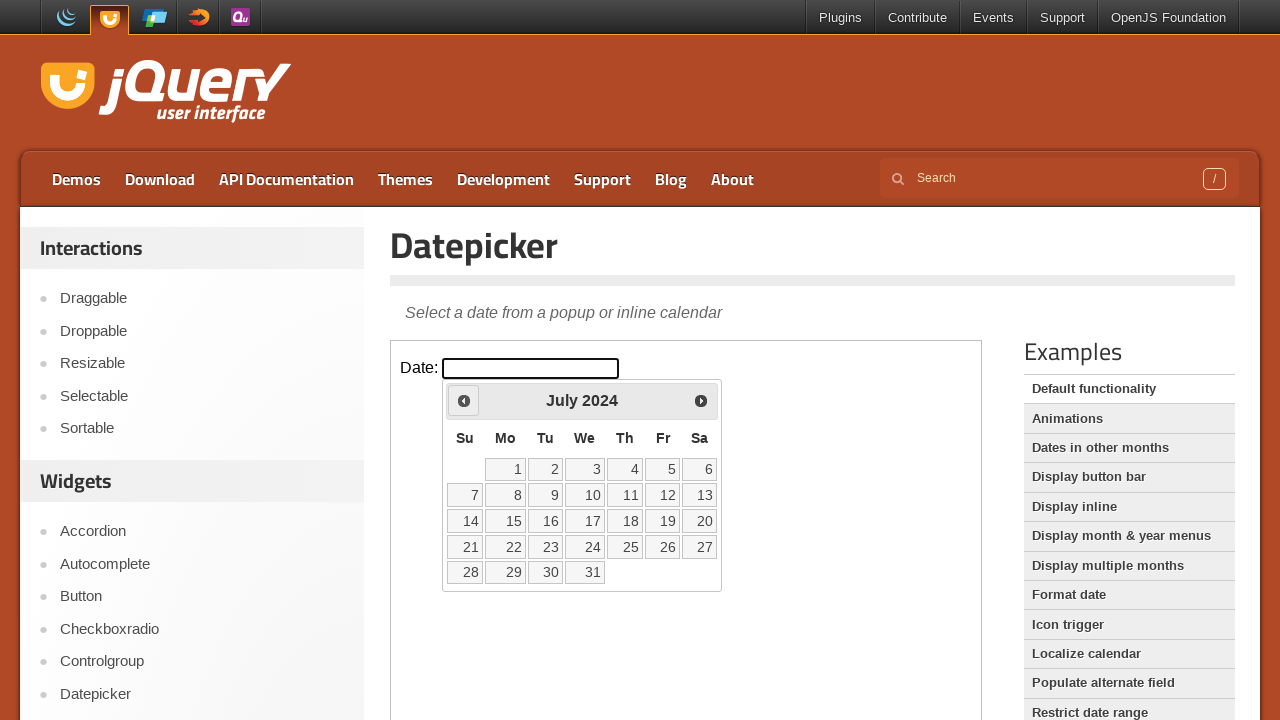

Waited for datepicker title to be visible
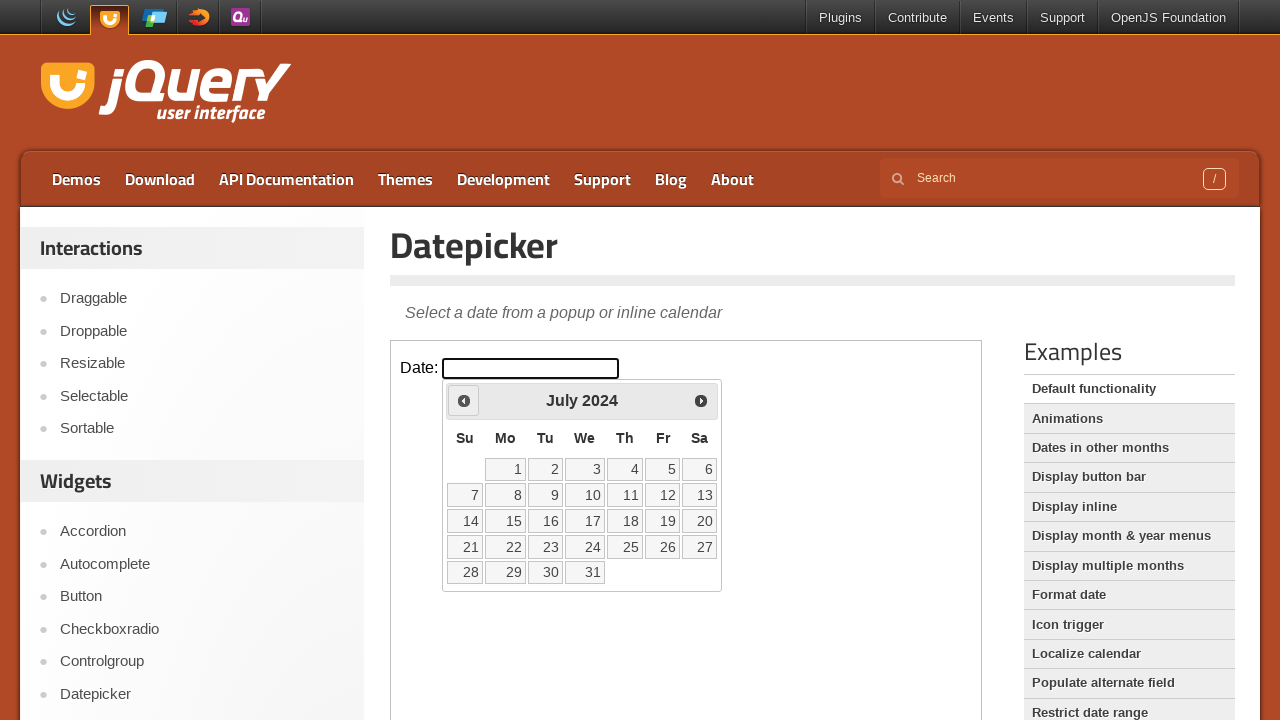

Clicked previous month button to navigate backwards at (464, 400) on .demo-frame >> internal:control=enter-frame >> .ui-datepicker-prev
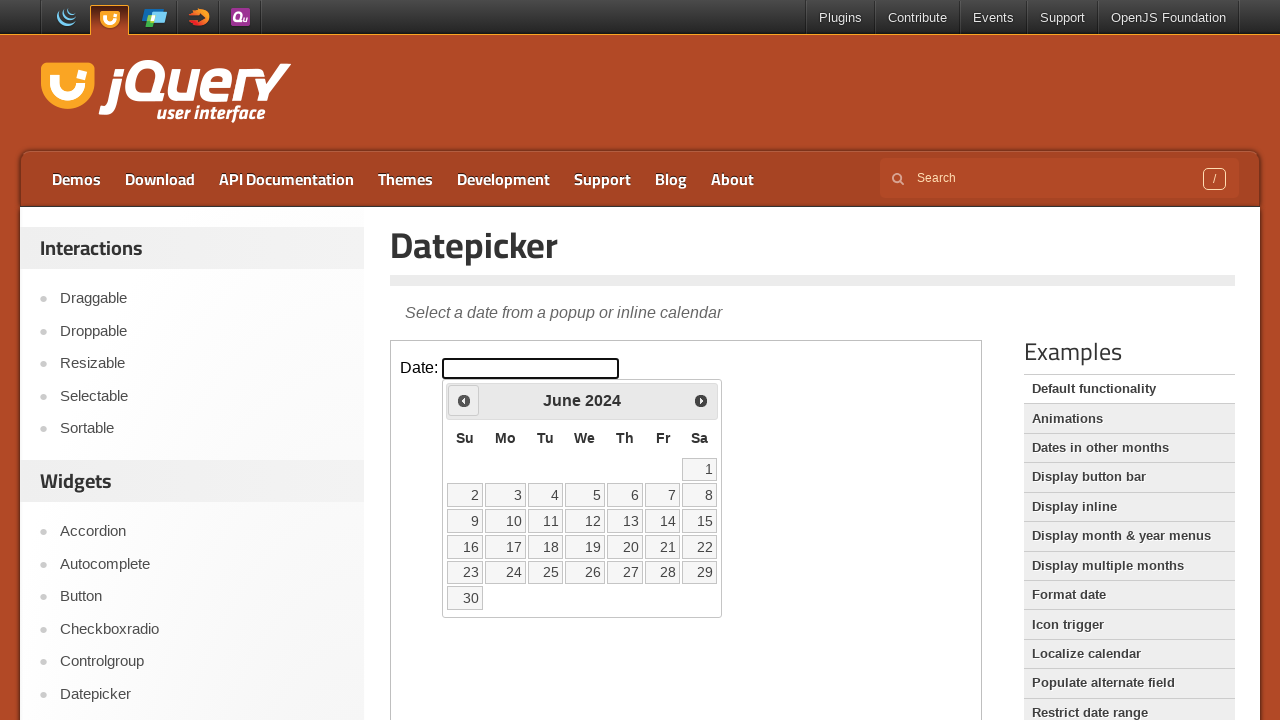

Waited for datepicker title to be visible
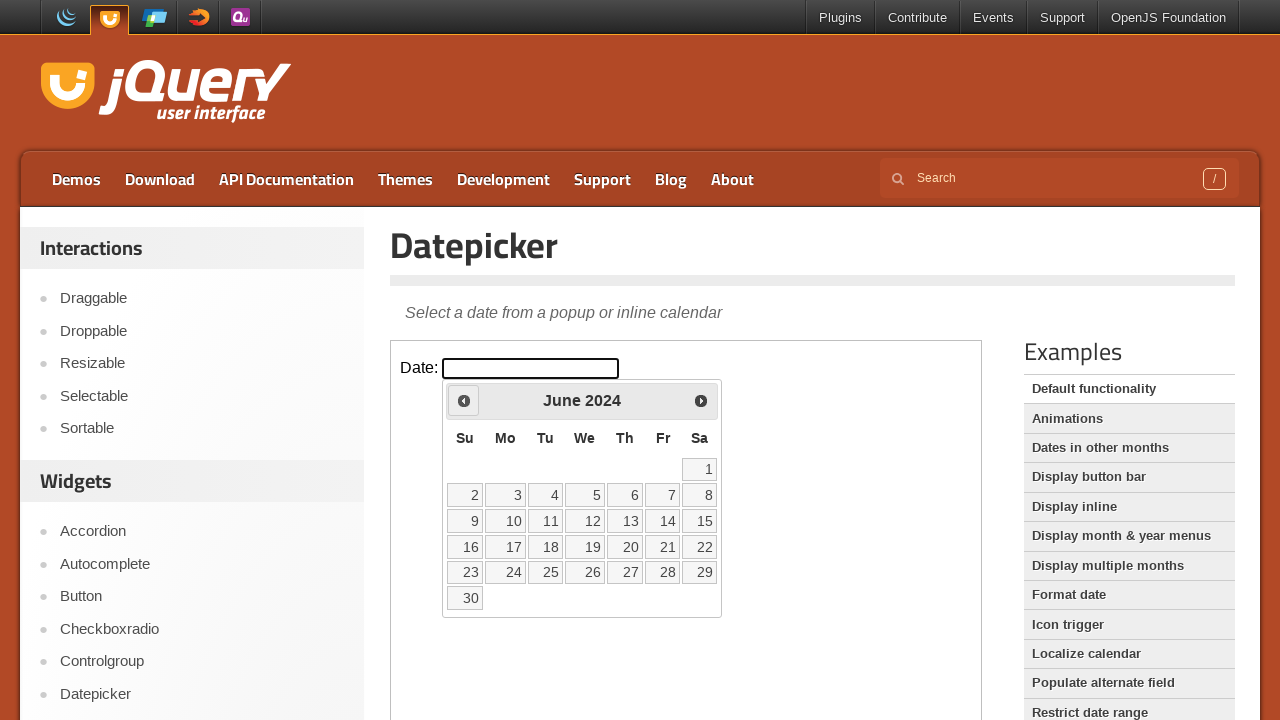

Clicked previous month button to navigate backwards at (464, 400) on .demo-frame >> internal:control=enter-frame >> .ui-datepicker-prev
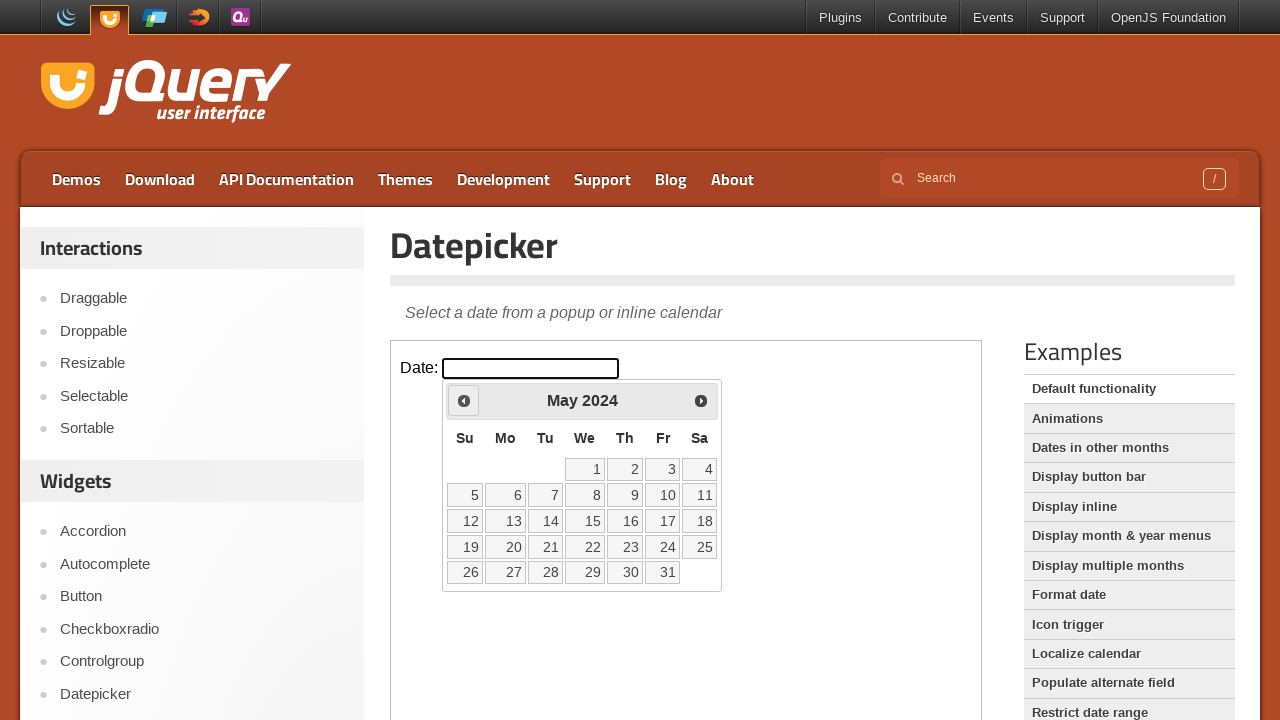

Waited for datepicker title to be visible
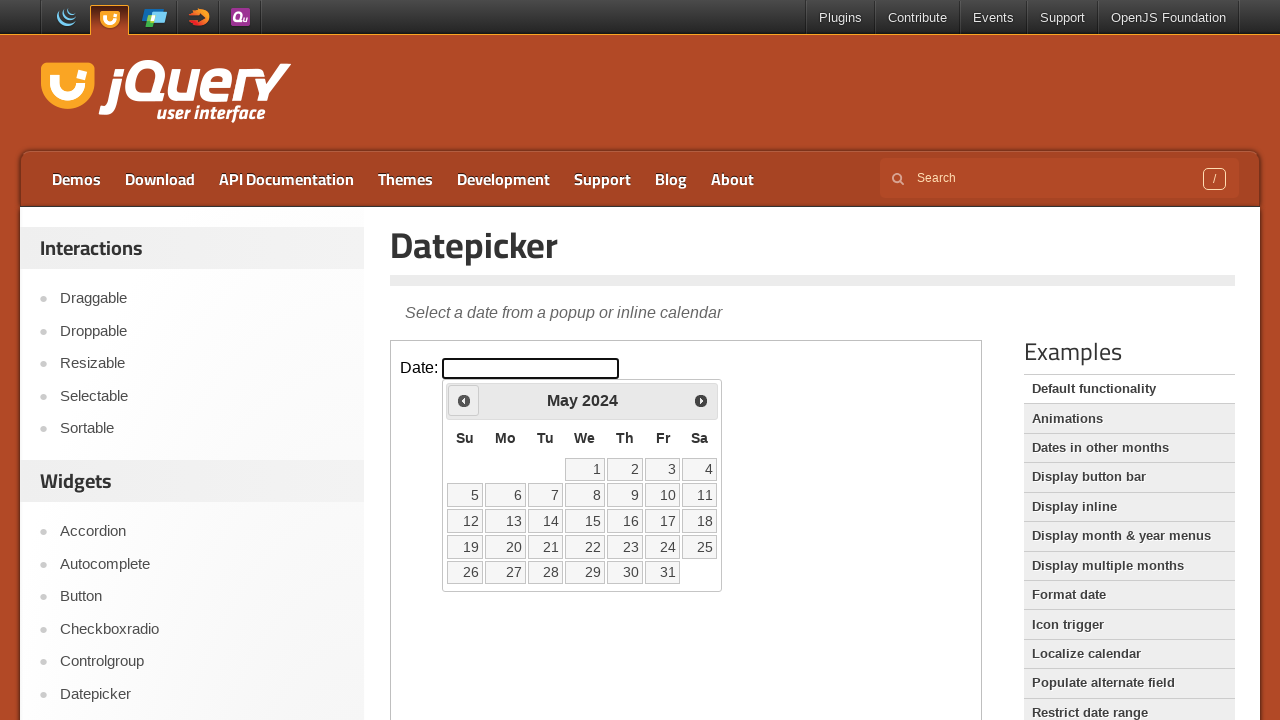

Clicked previous month button to navigate backwards at (464, 400) on .demo-frame >> internal:control=enter-frame >> .ui-datepicker-prev
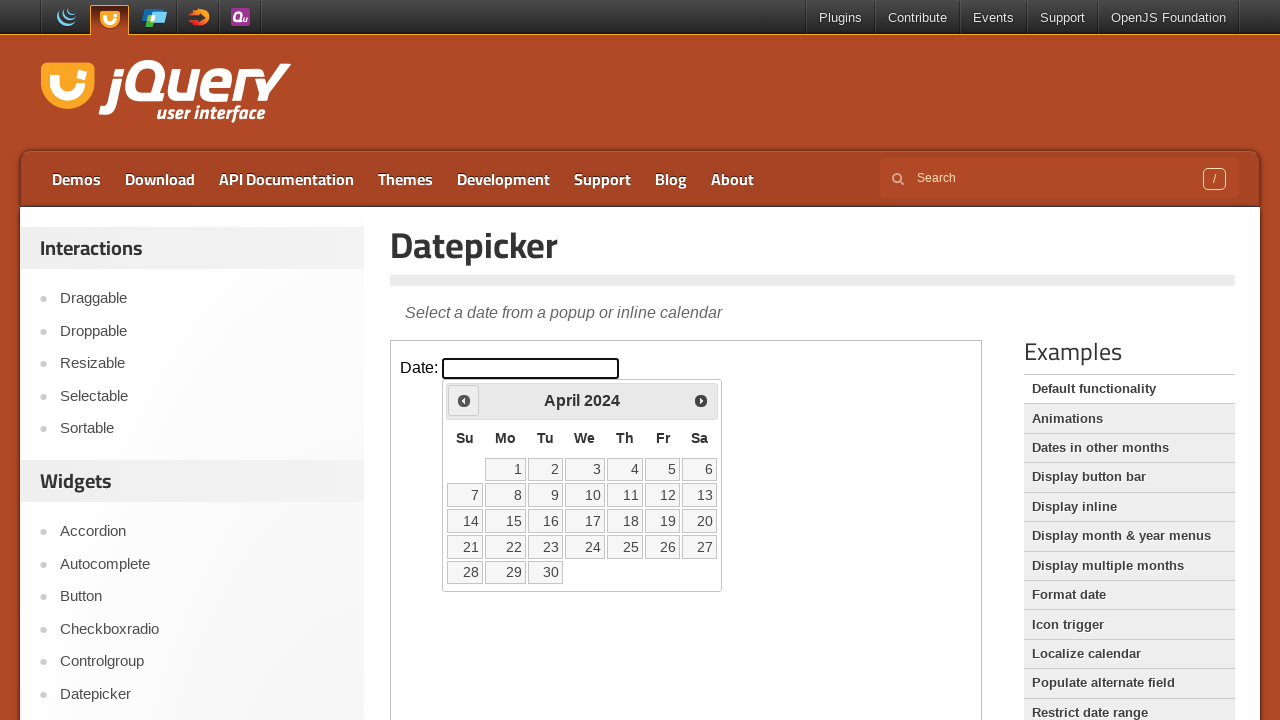

Waited for datepicker title to be visible
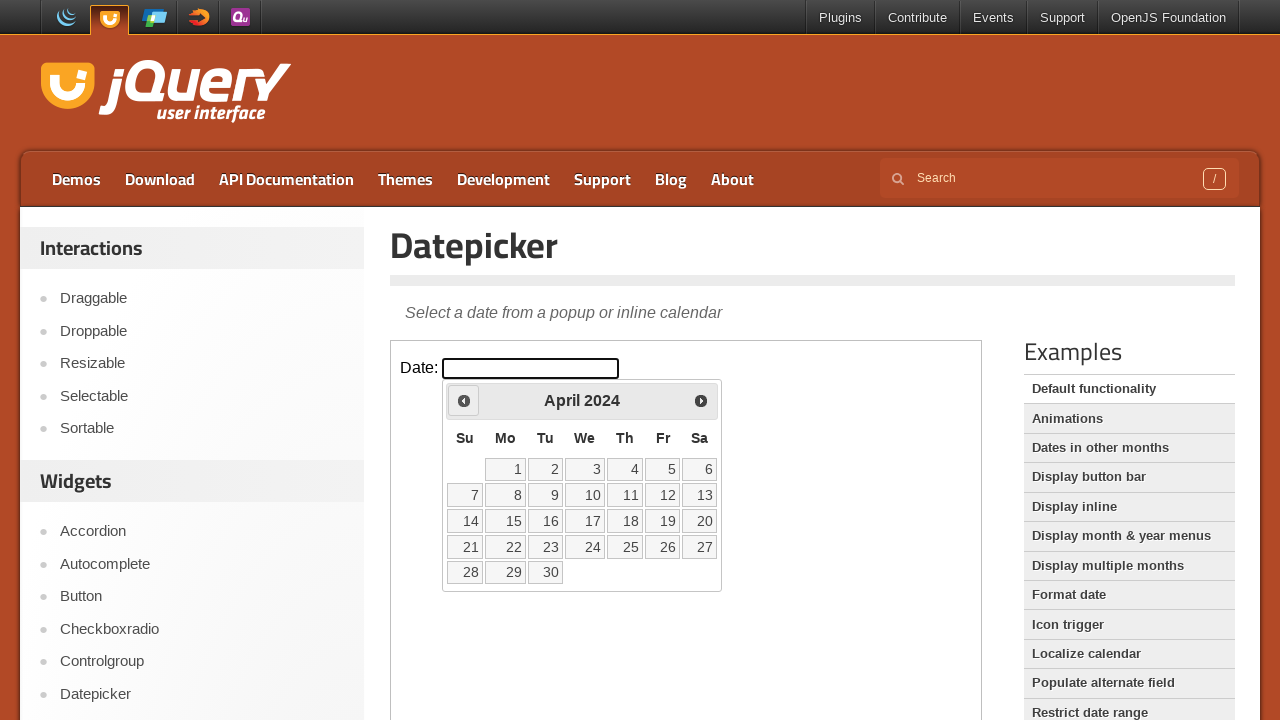

Clicked previous month button to navigate backwards at (464, 400) on .demo-frame >> internal:control=enter-frame >> .ui-datepicker-prev
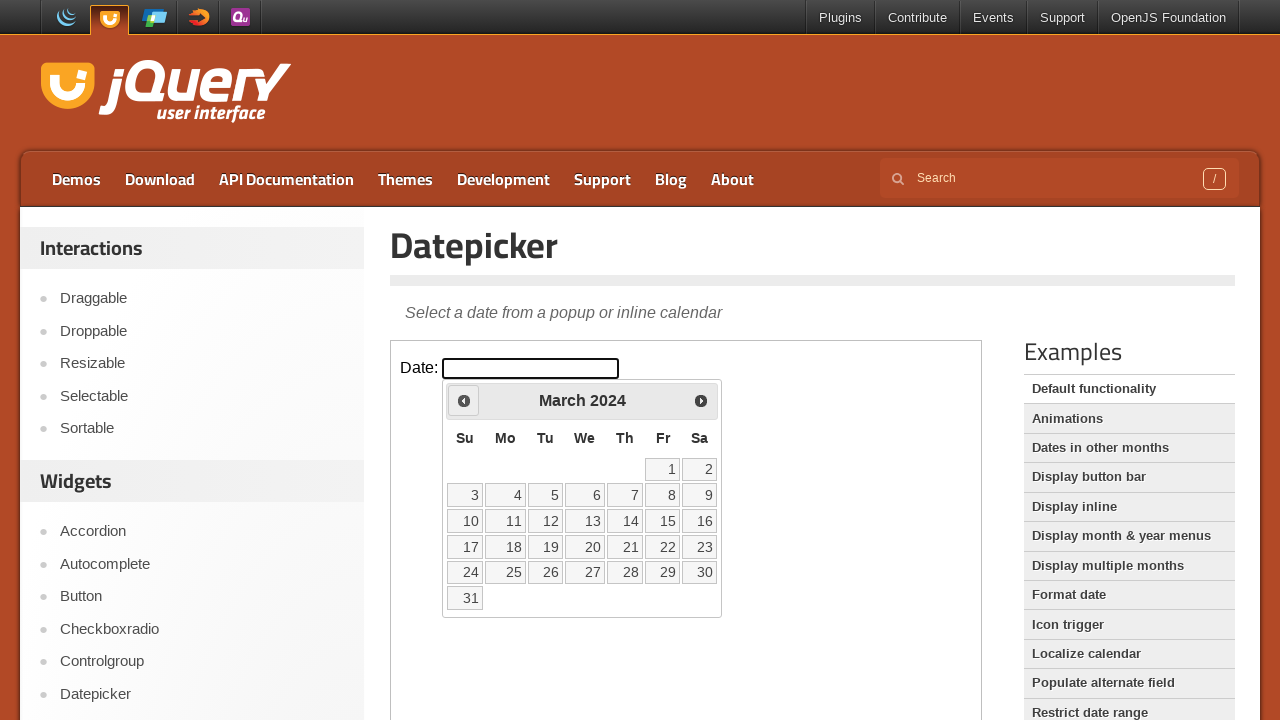

Waited for datepicker title to be visible
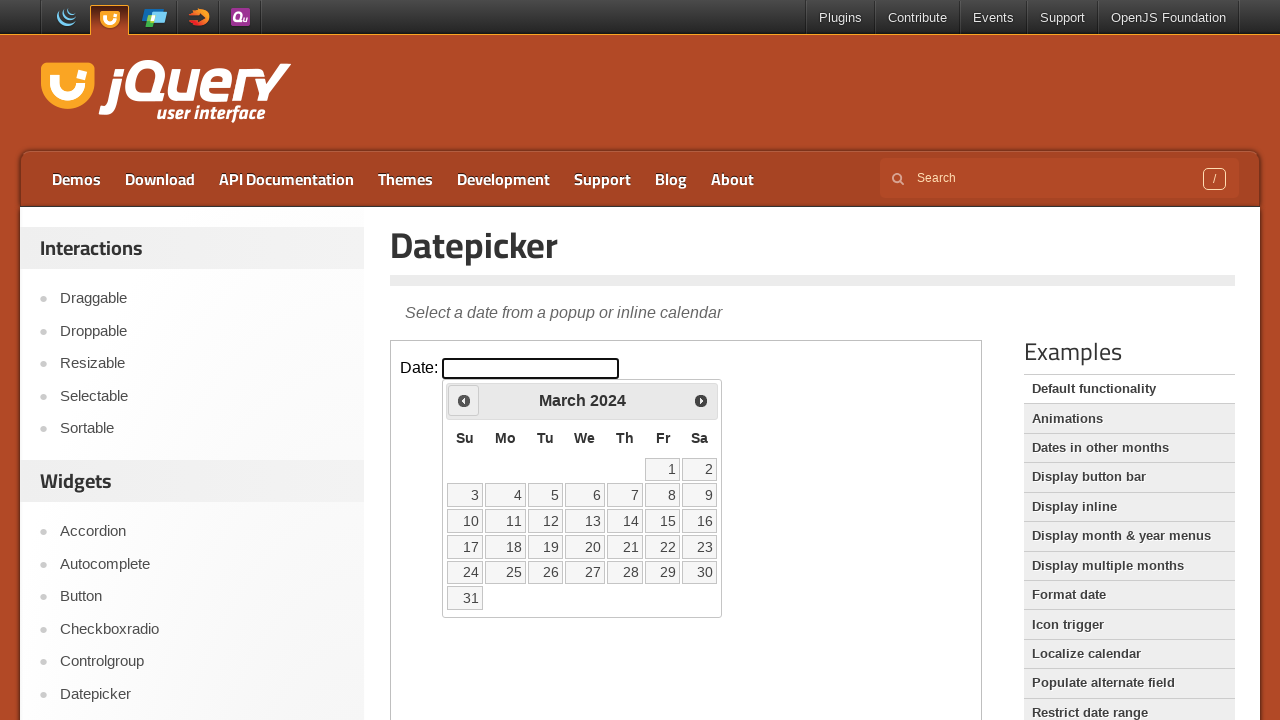

Clicked previous month button to navigate backwards at (464, 400) on .demo-frame >> internal:control=enter-frame >> .ui-datepicker-prev
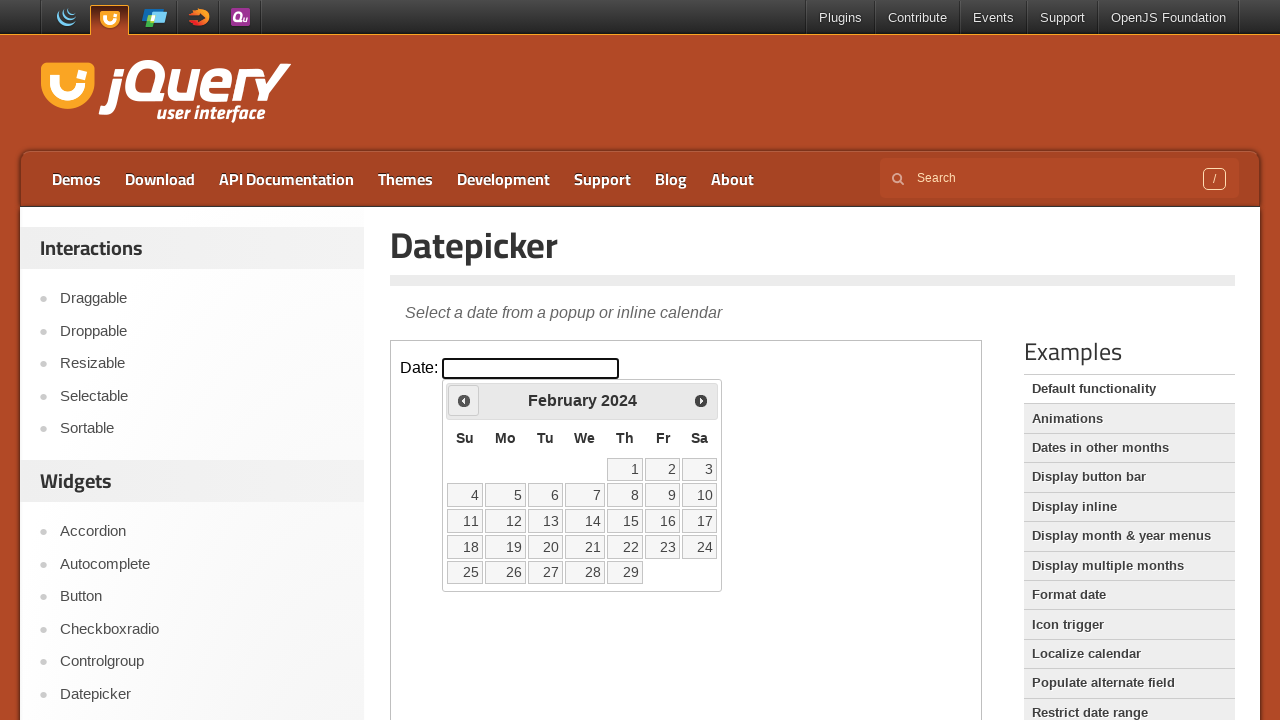

Waited for datepicker title to be visible
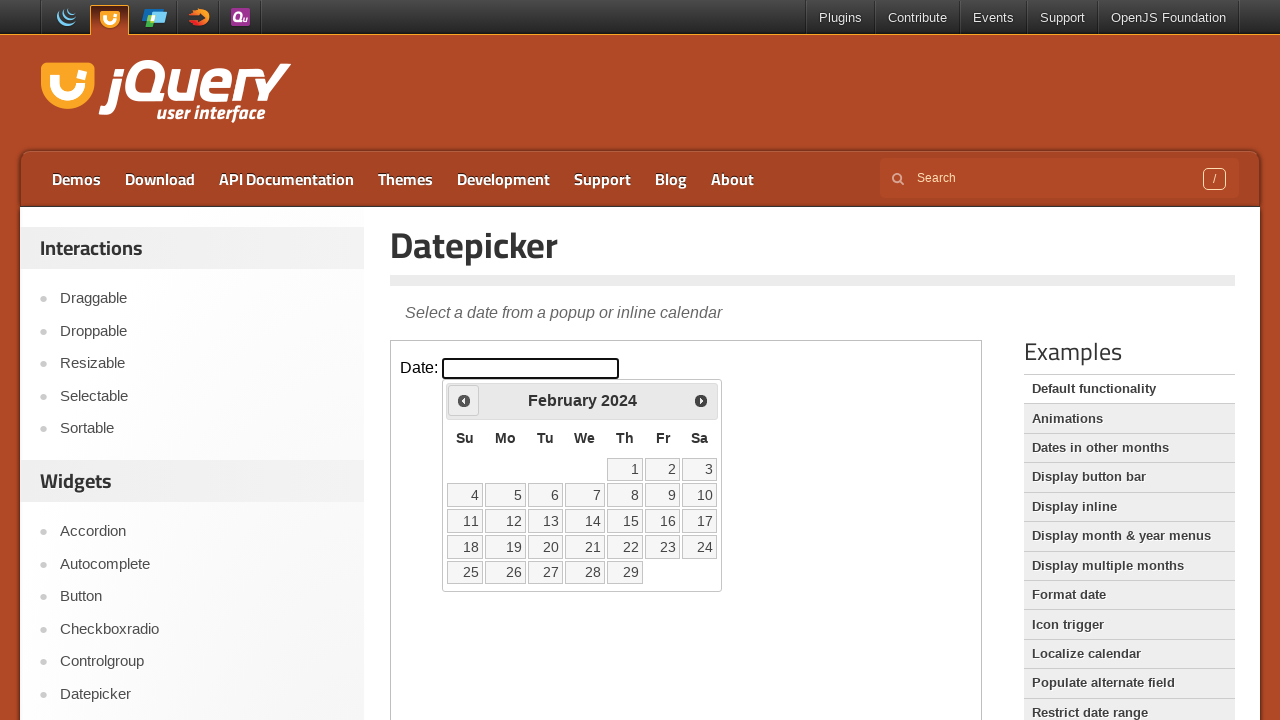

Clicked previous month button to navigate backwards at (464, 400) on .demo-frame >> internal:control=enter-frame >> .ui-datepicker-prev
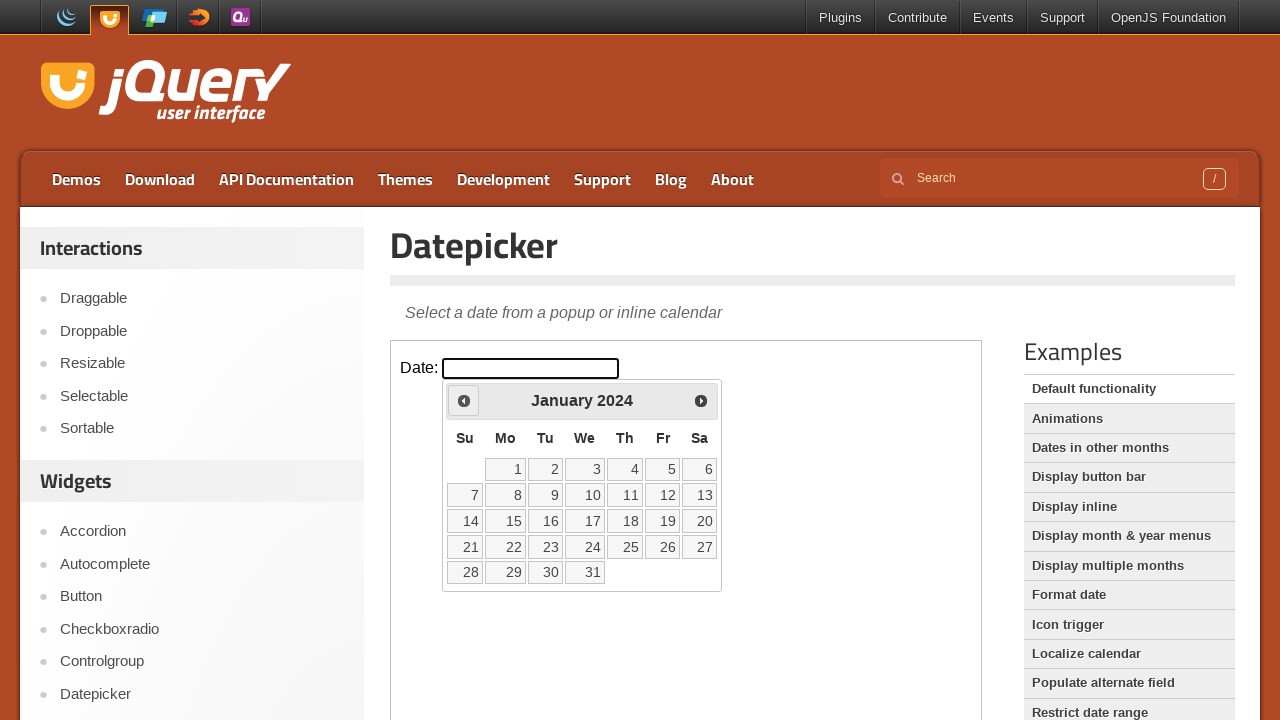

Waited for datepicker title to be visible
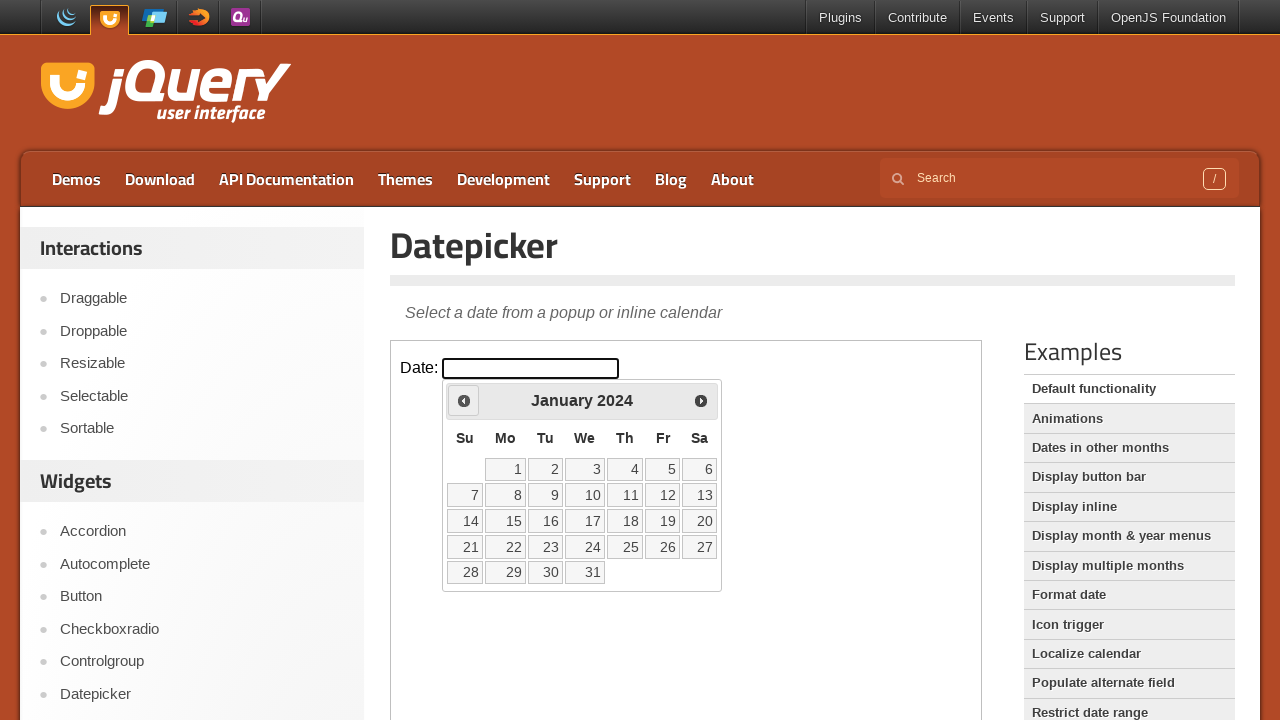

Clicked previous month button to navigate backwards at (464, 400) on .demo-frame >> internal:control=enter-frame >> .ui-datepicker-prev
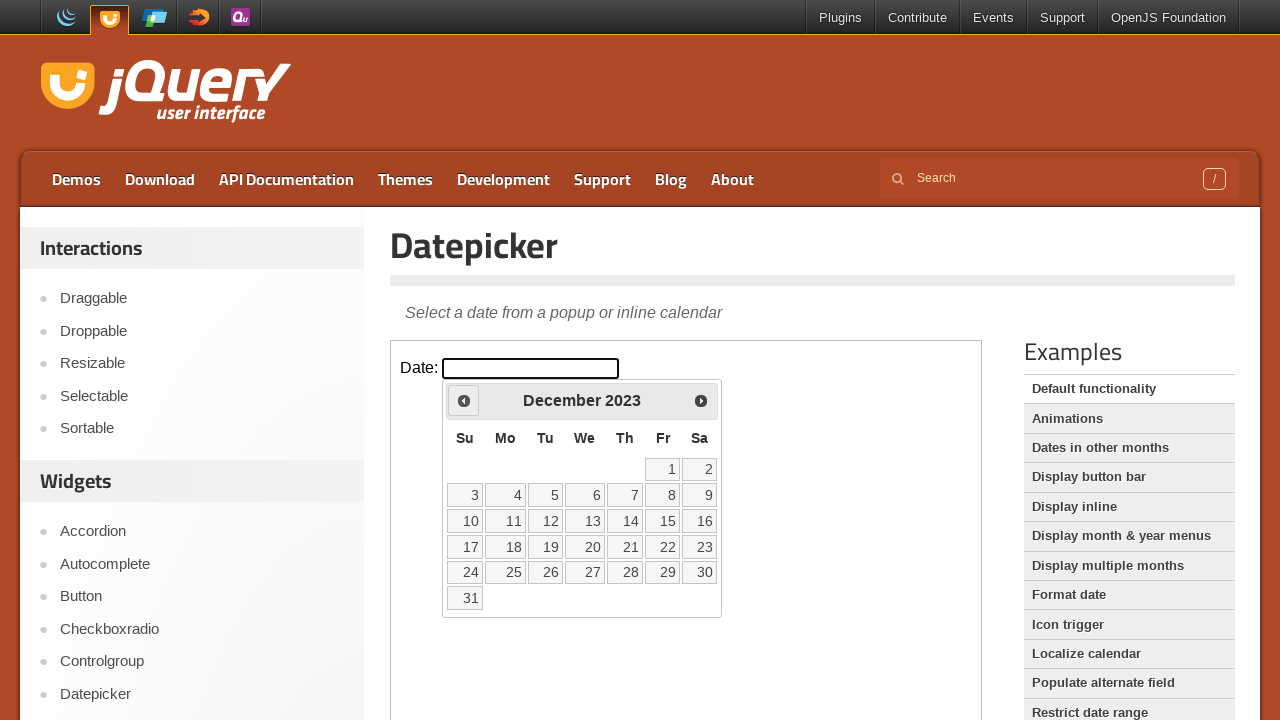

Waited for datepicker title to be visible
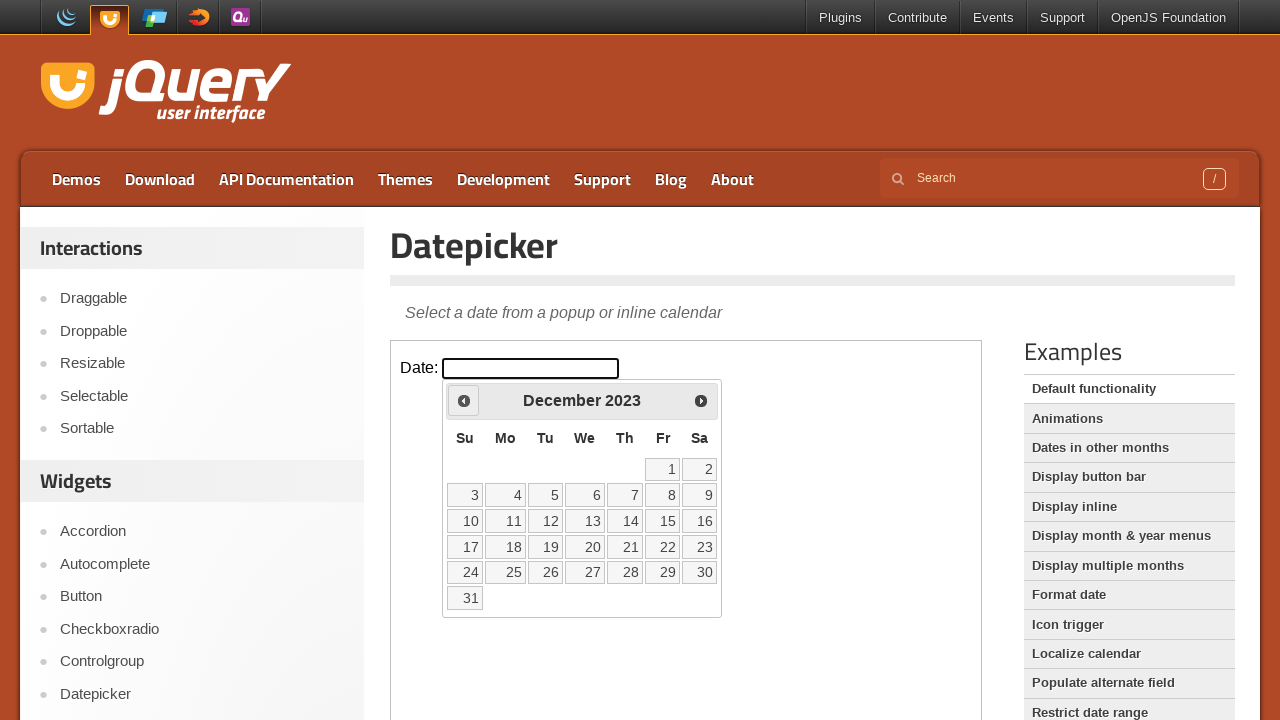

Clicked previous month button to navigate backwards at (464, 400) on .demo-frame >> internal:control=enter-frame >> .ui-datepicker-prev
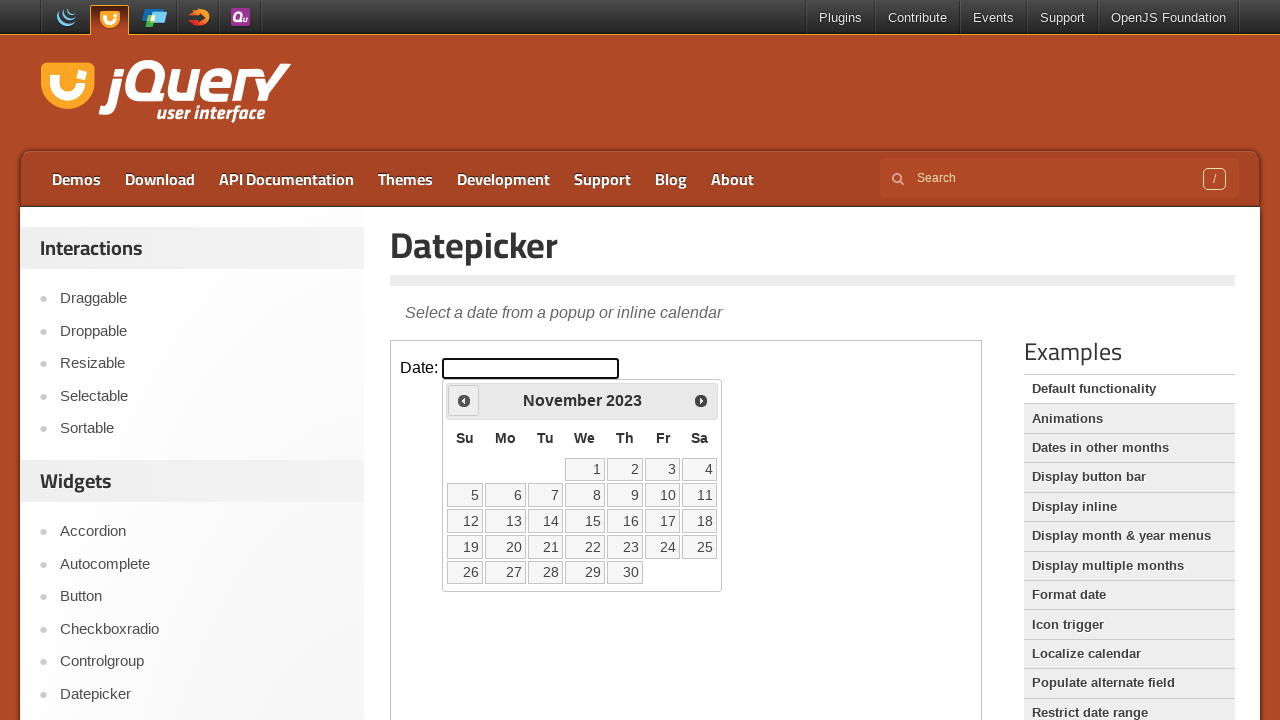

Waited for datepicker title to be visible
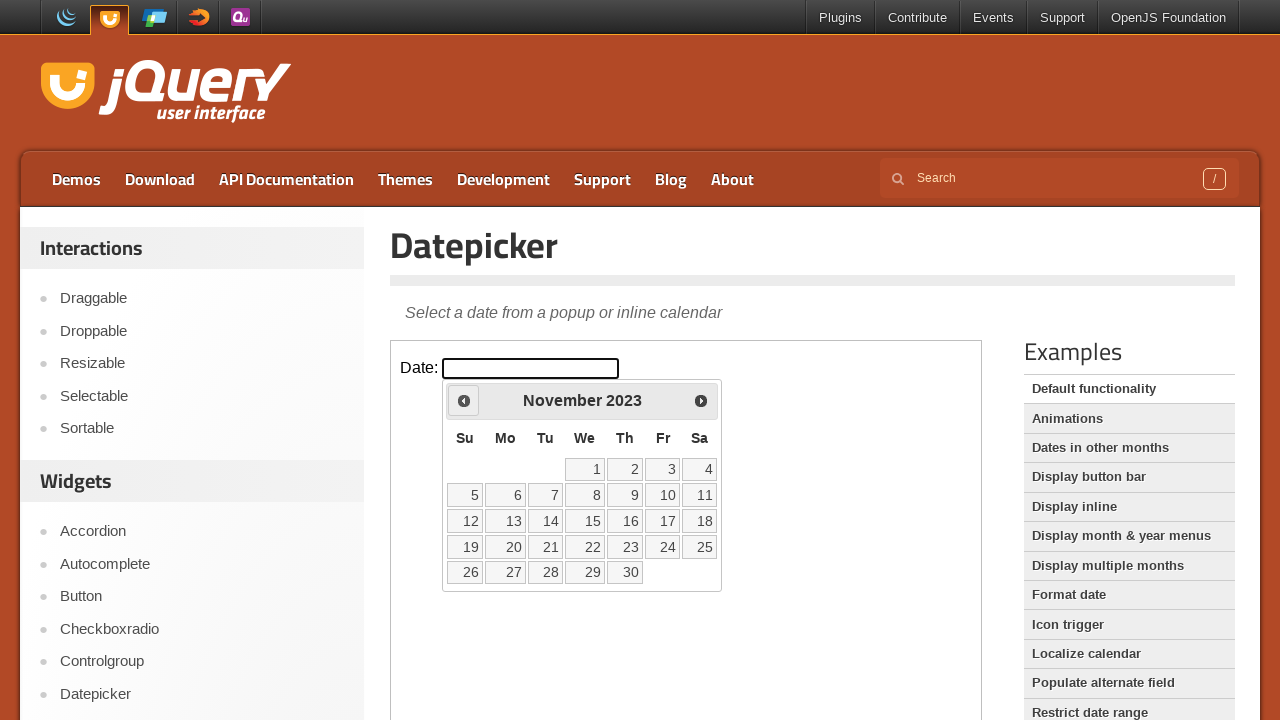

Clicked previous month button to navigate backwards at (464, 400) on .demo-frame >> internal:control=enter-frame >> .ui-datepicker-prev
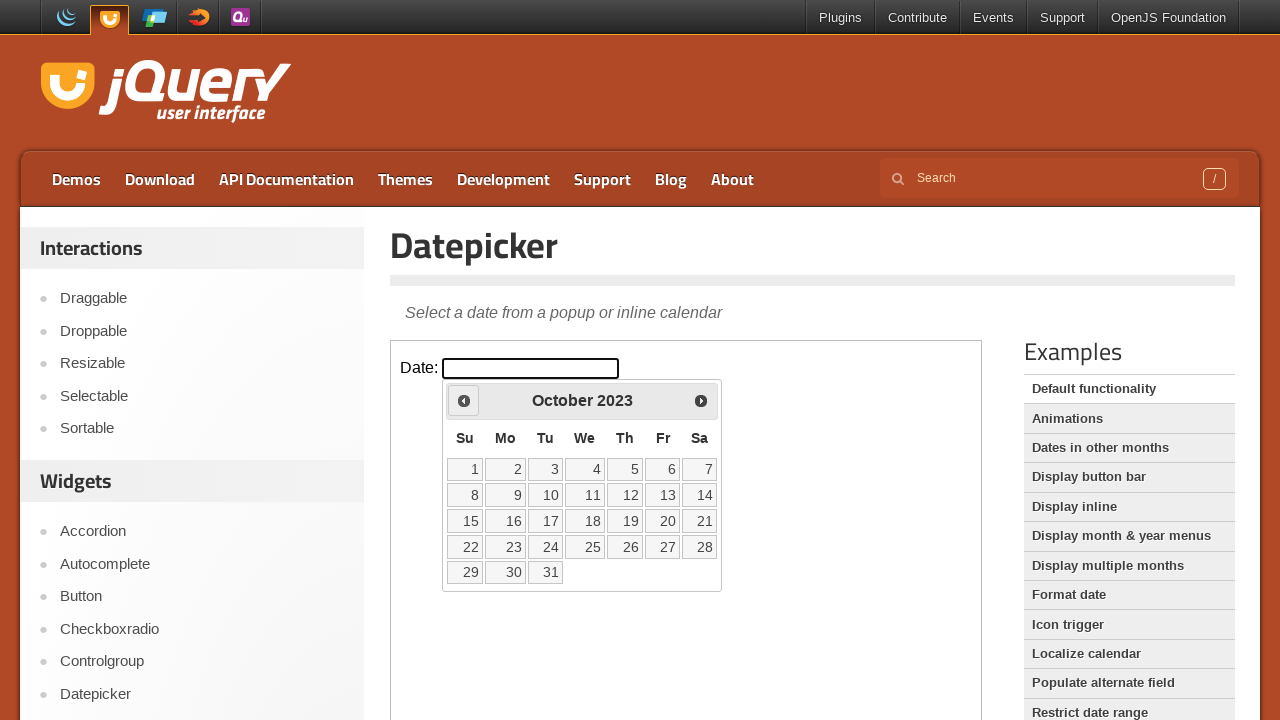

Waited for datepicker title to be visible
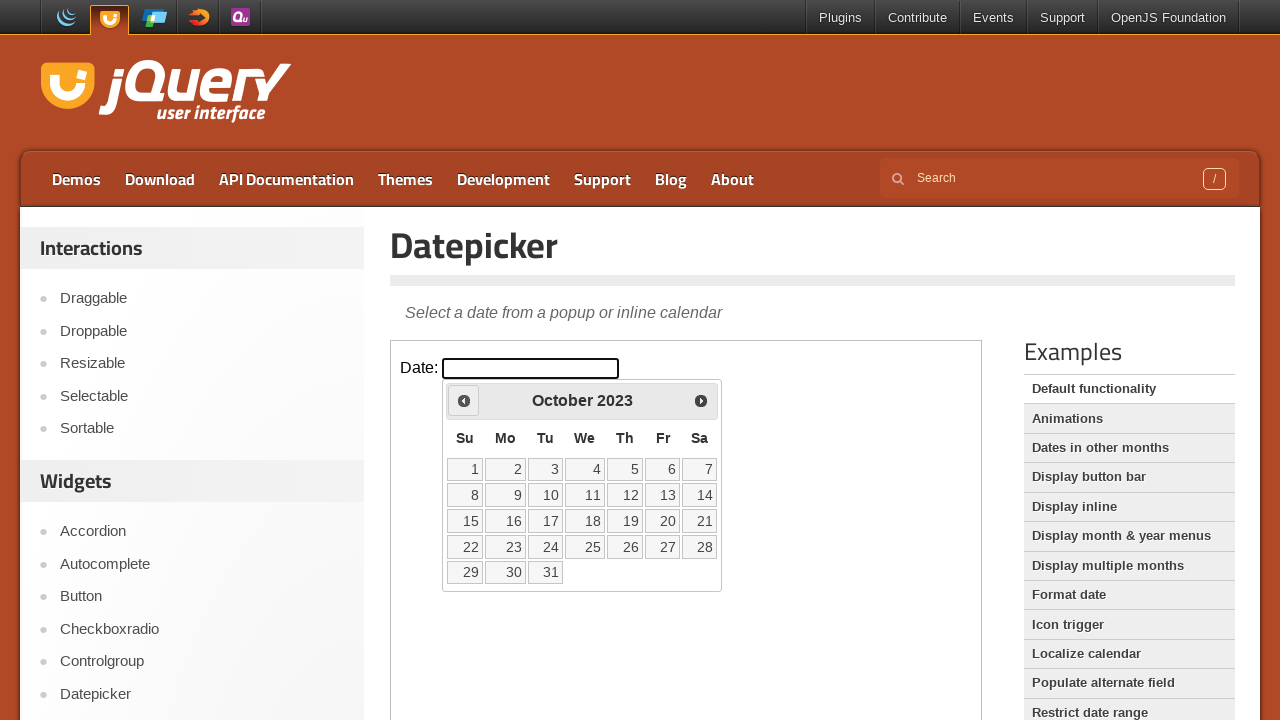

Clicked previous month button to navigate backwards at (464, 400) on .demo-frame >> internal:control=enter-frame >> .ui-datepicker-prev
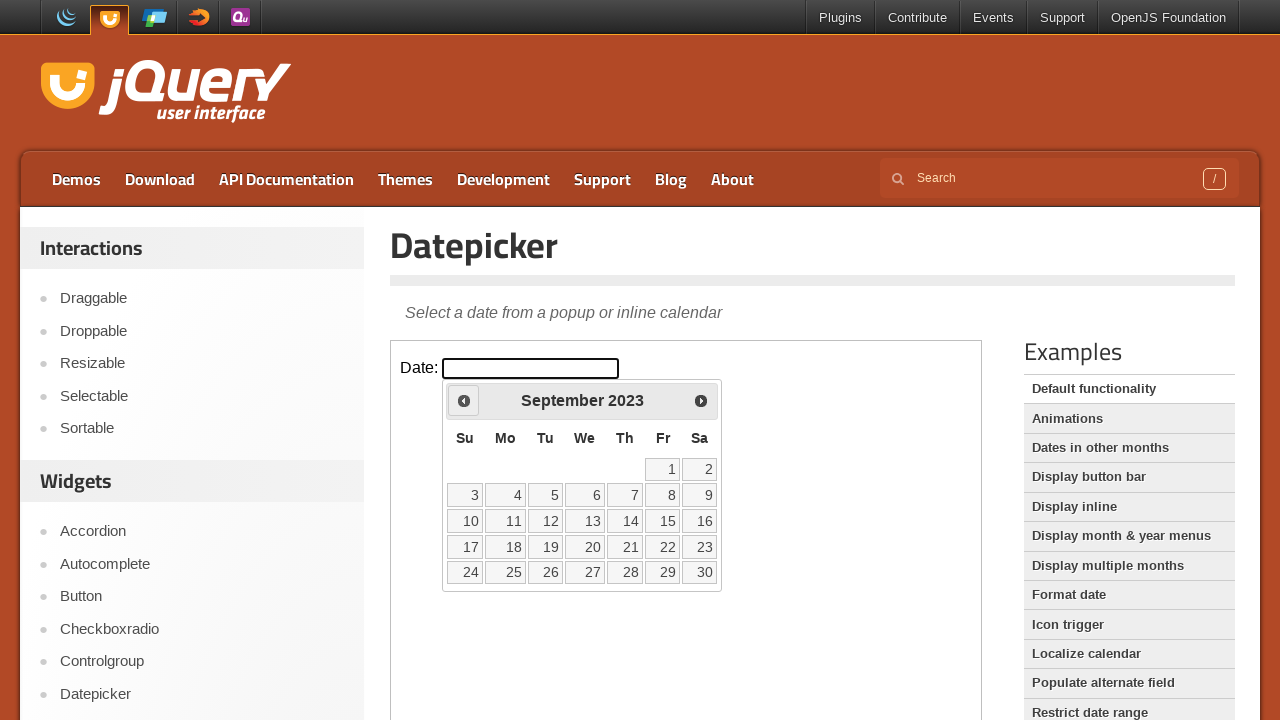

Waited for datepicker title to be visible
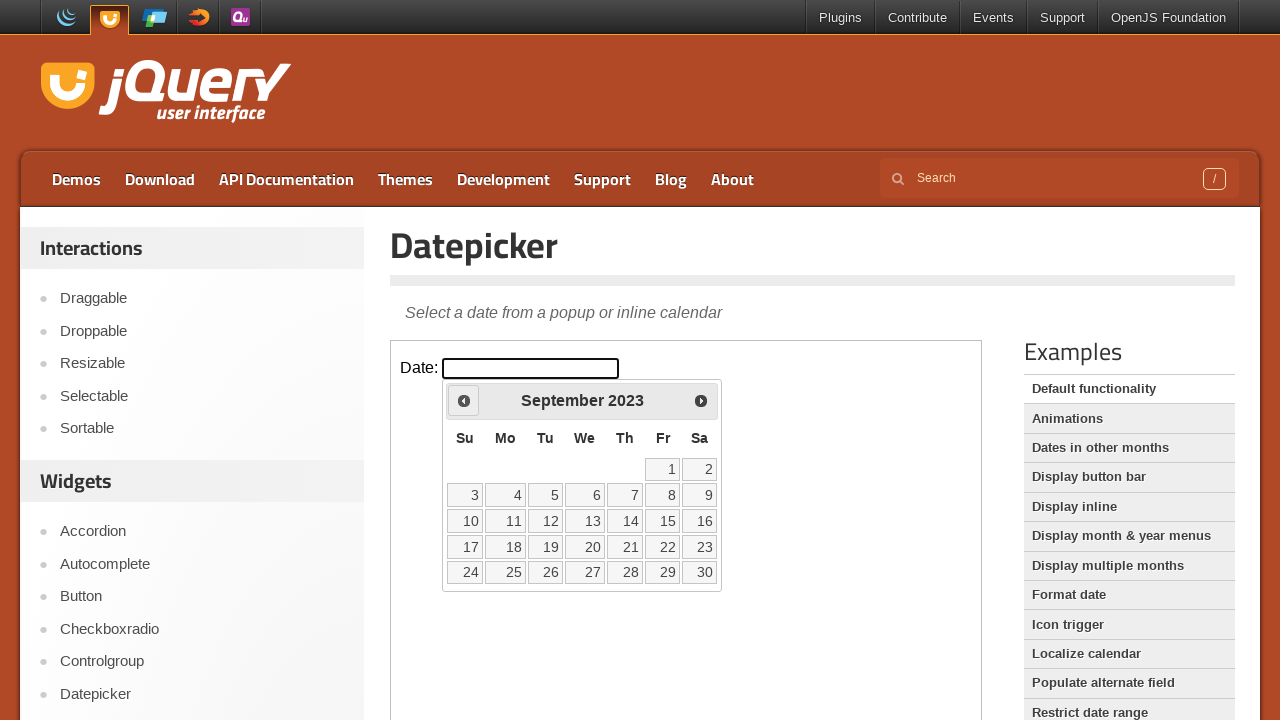

Clicked previous month button to navigate backwards at (464, 400) on .demo-frame >> internal:control=enter-frame >> .ui-datepicker-prev
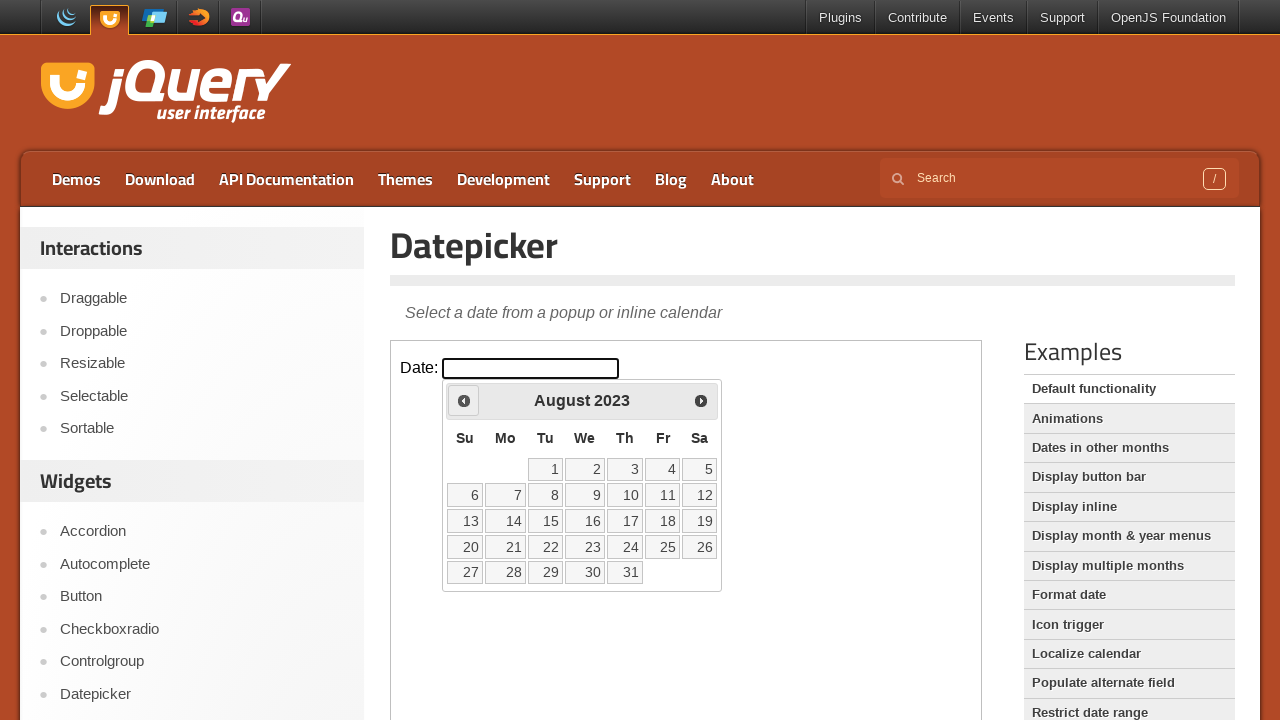

Waited for datepicker title to be visible
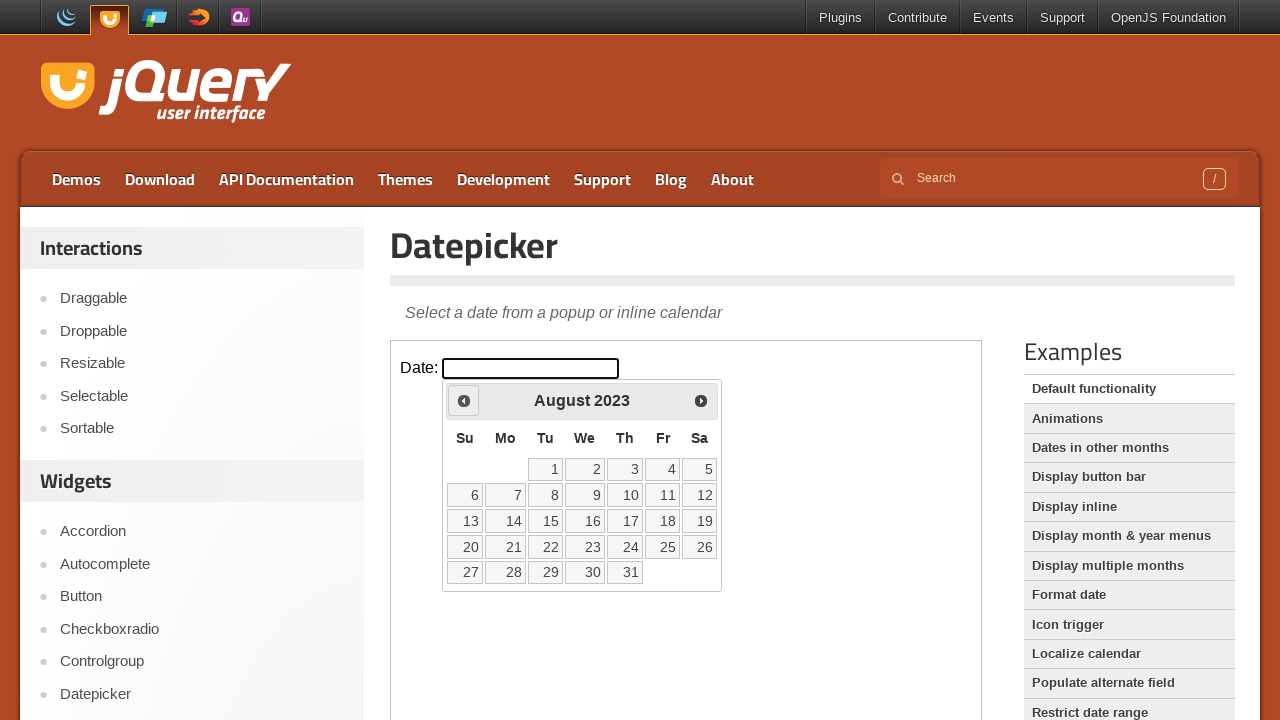

Clicked previous month button to navigate backwards at (464, 400) on .demo-frame >> internal:control=enter-frame >> .ui-datepicker-prev
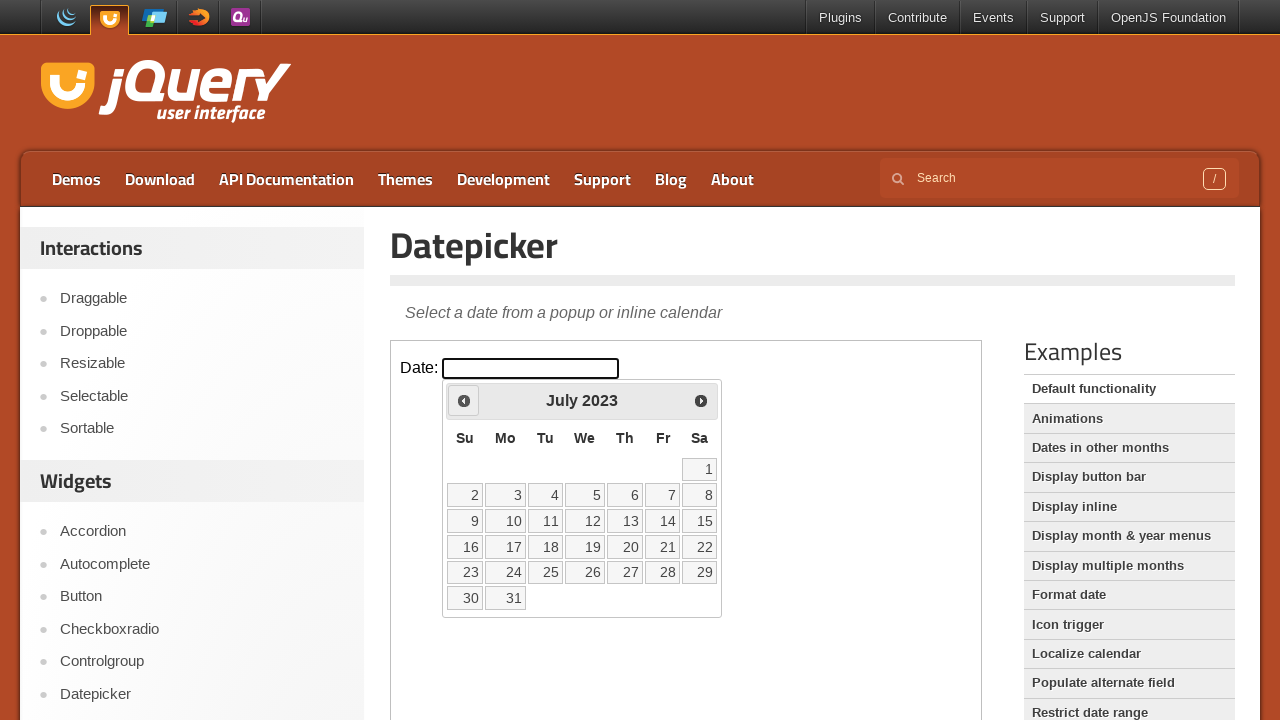

Waited for datepicker title to be visible
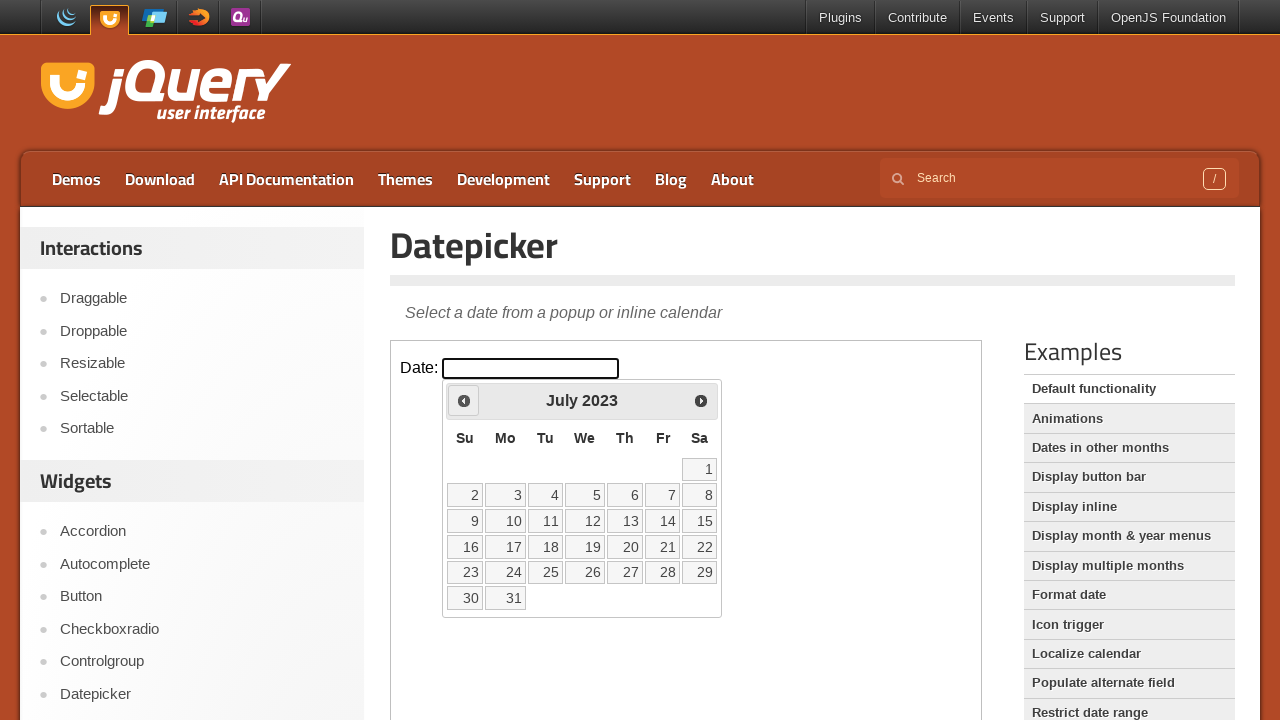

Clicked previous month button to navigate backwards at (464, 400) on .demo-frame >> internal:control=enter-frame >> .ui-datepicker-prev
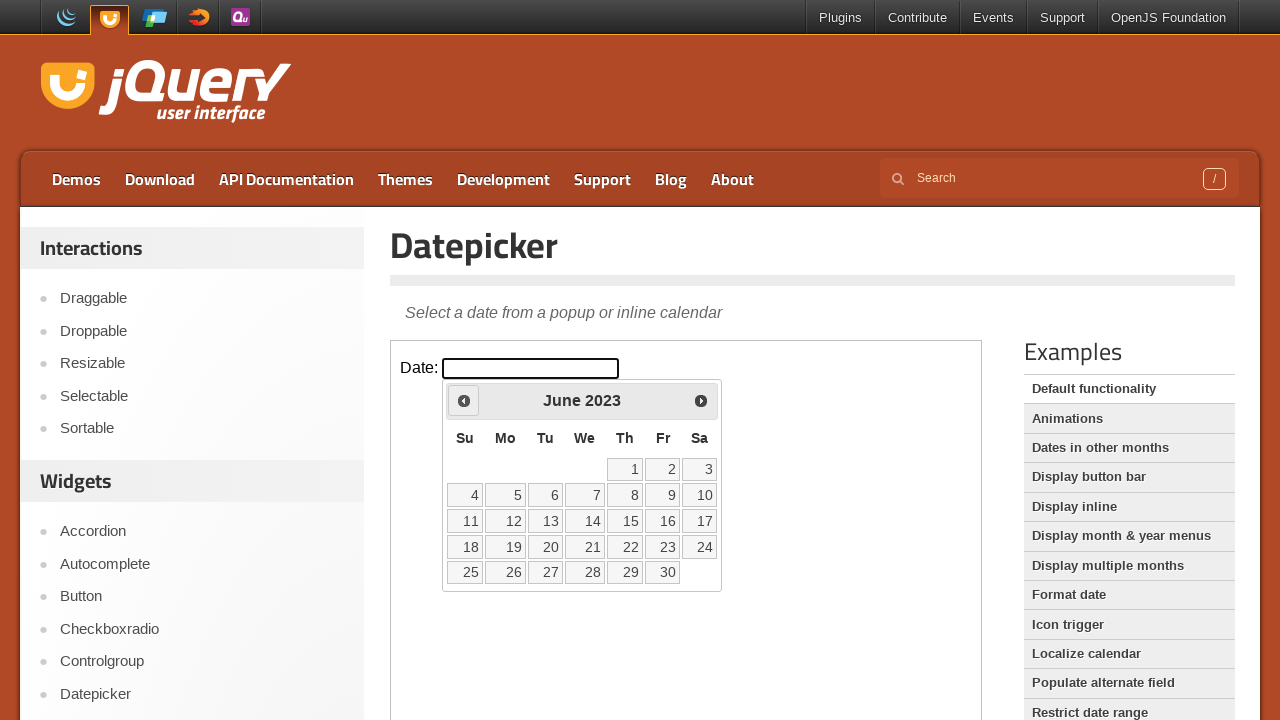

Waited for datepicker title to be visible
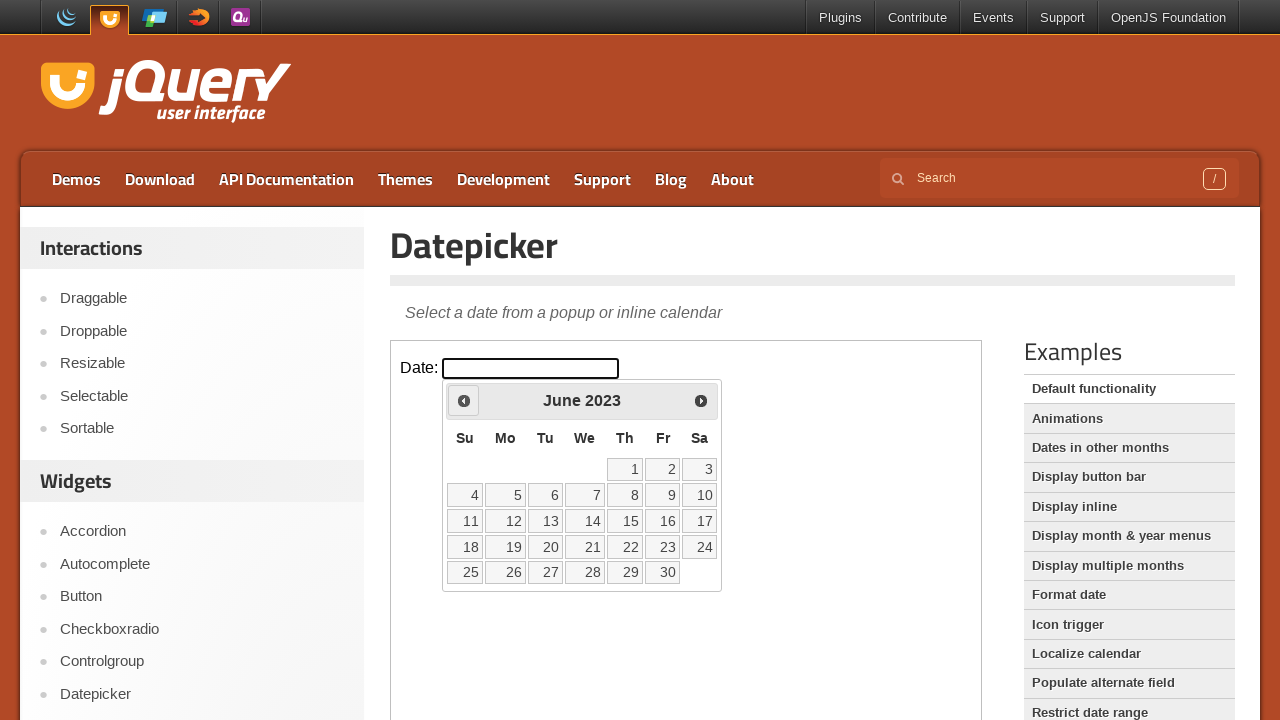

Clicked previous month button to navigate backwards at (464, 400) on .demo-frame >> internal:control=enter-frame >> .ui-datepicker-prev
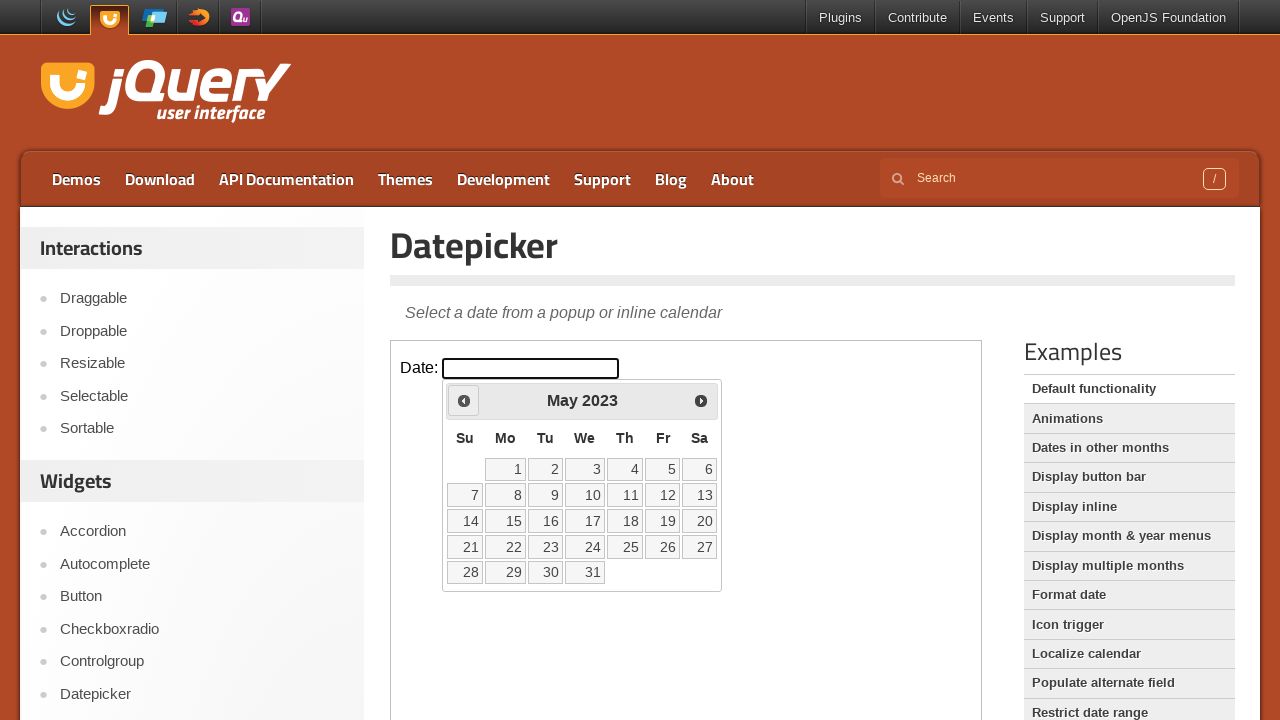

Waited for datepicker title to be visible
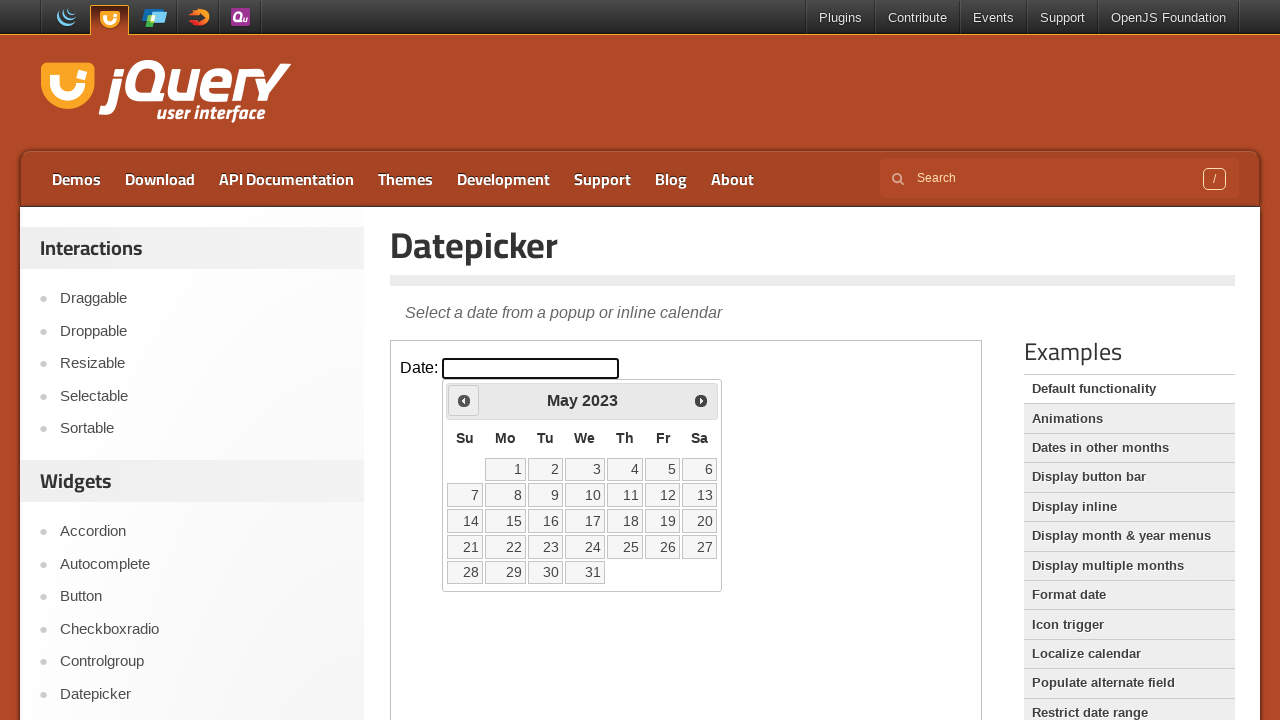

Clicked previous month button to navigate backwards at (464, 400) on .demo-frame >> internal:control=enter-frame >> .ui-datepicker-prev
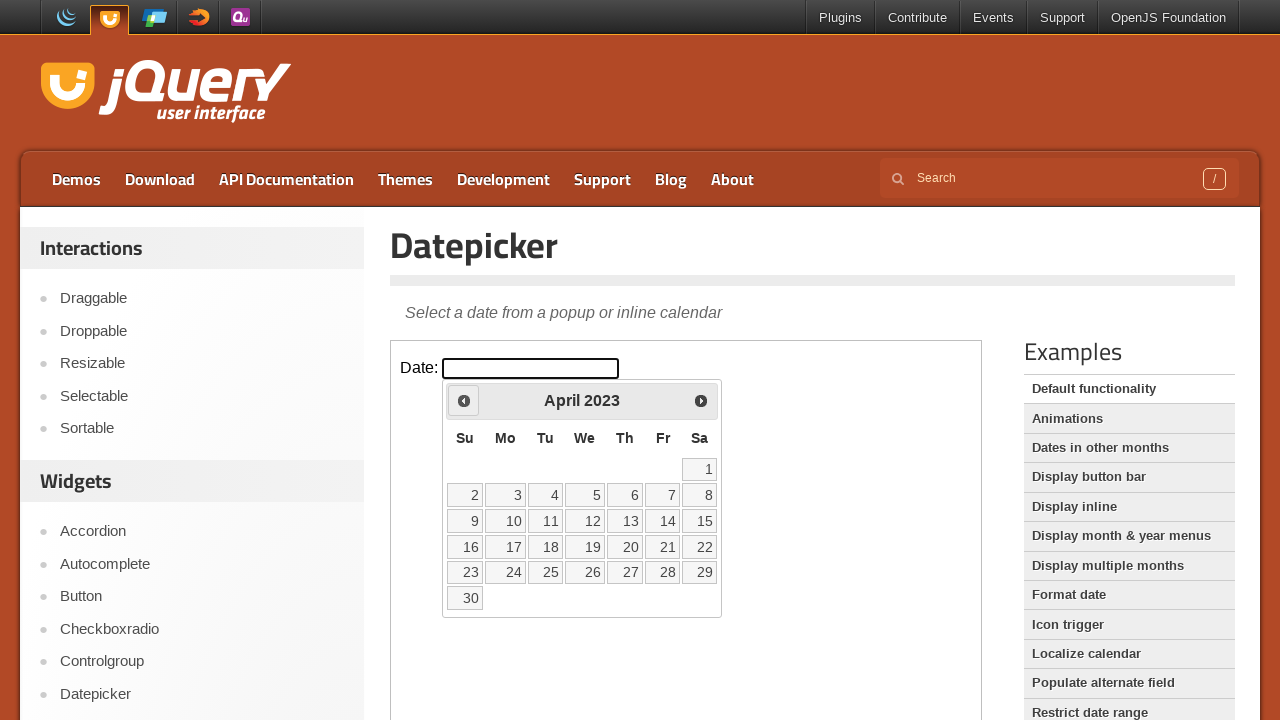

Waited for datepicker title to be visible
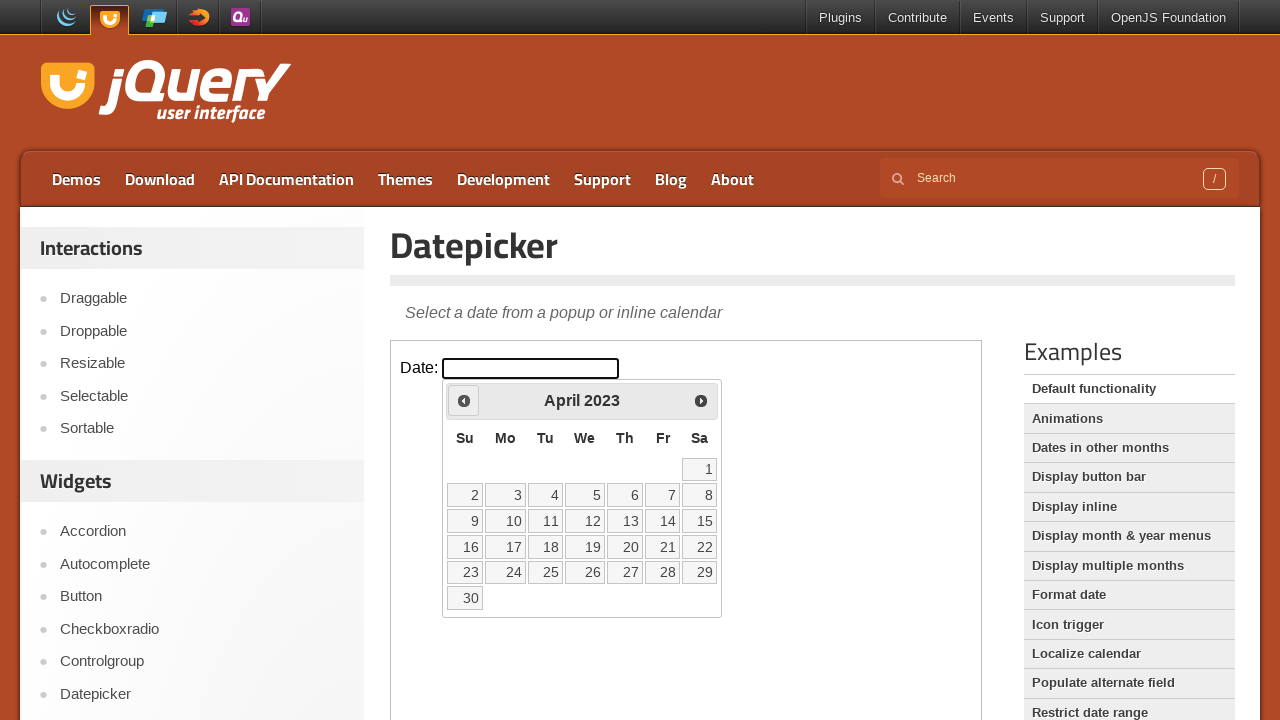

Clicked previous month button to navigate backwards at (464, 400) on .demo-frame >> internal:control=enter-frame >> .ui-datepicker-prev
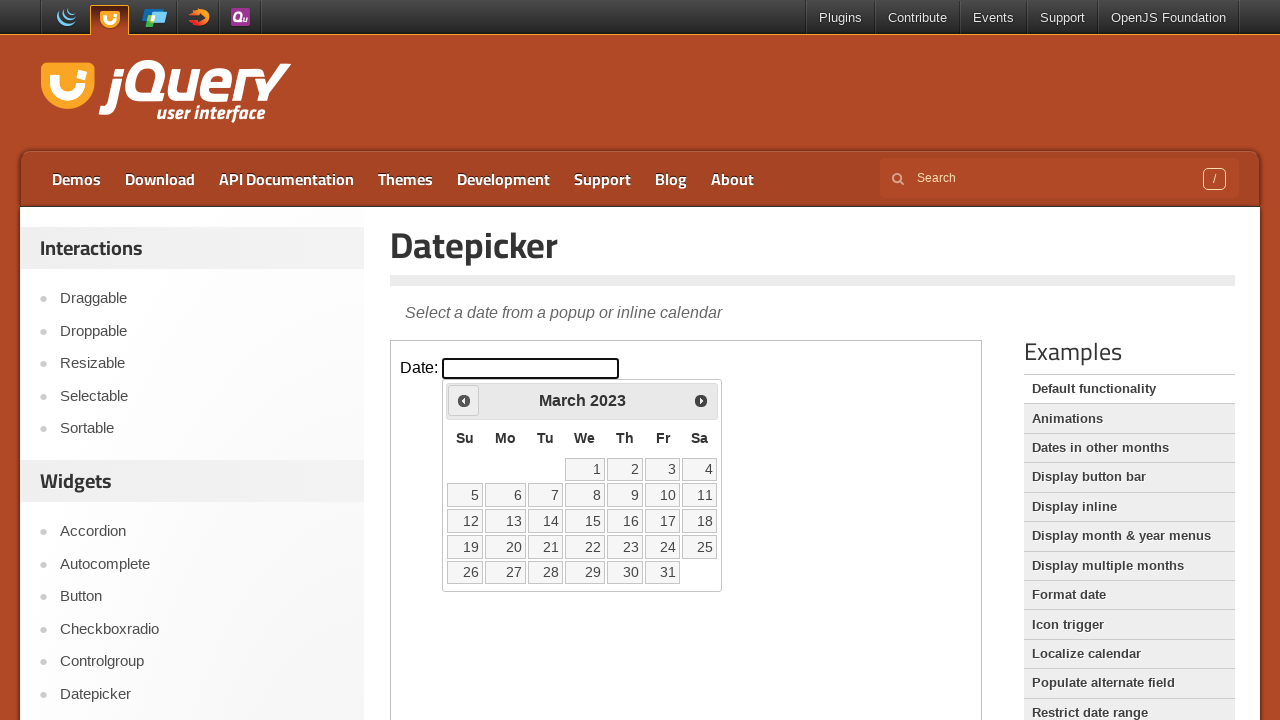

Waited for datepicker title to be visible
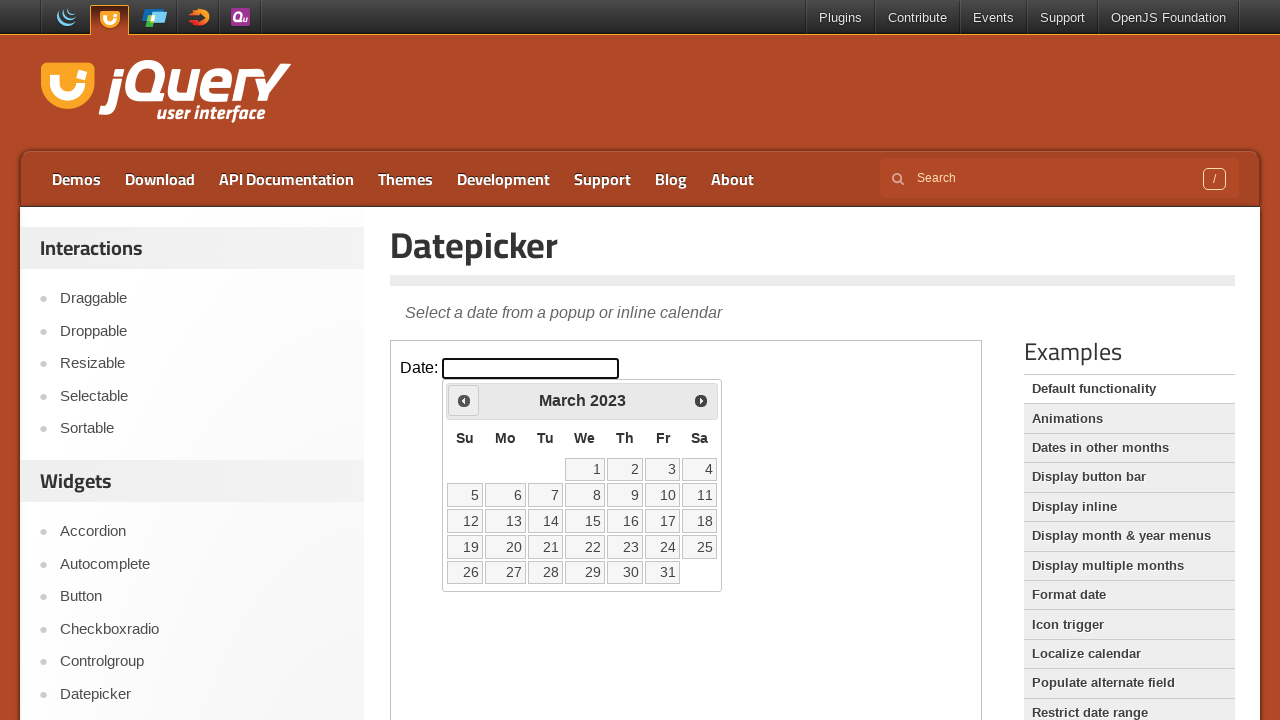

Calendar navigated to target month/year: March 2023
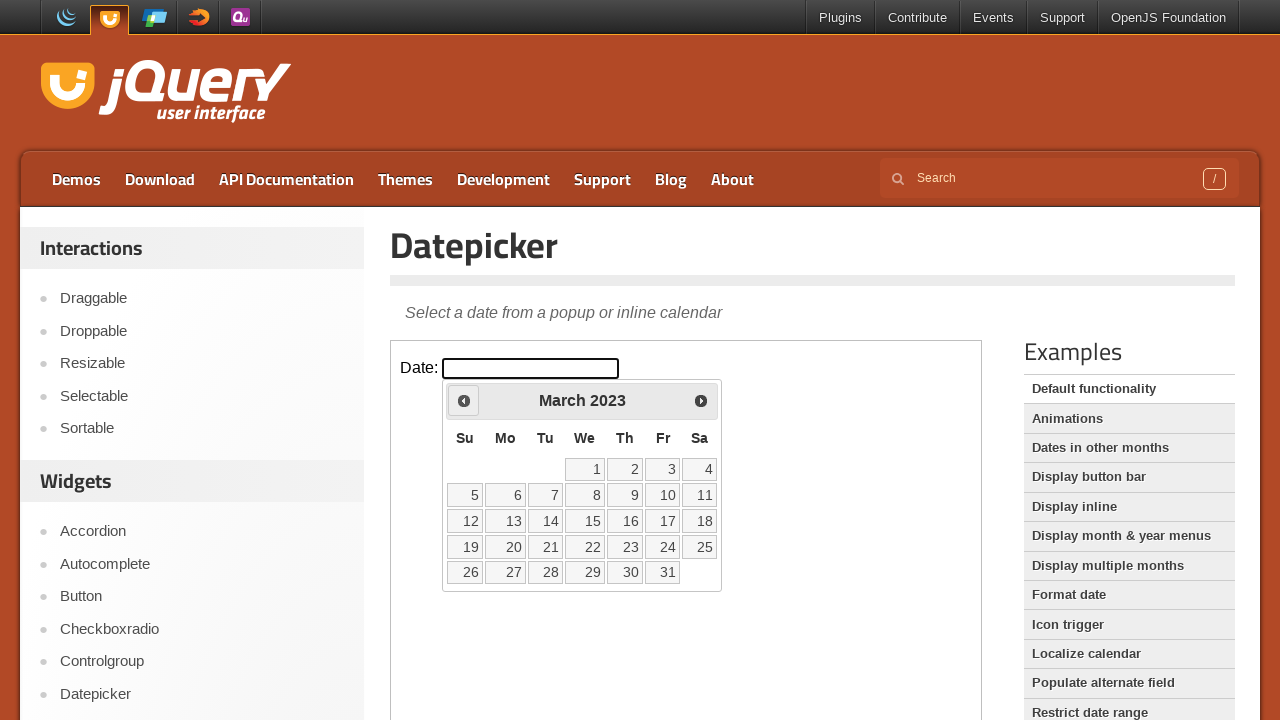

Clicked day 3 in the calendar at (663, 469) on .demo-frame >> internal:control=enter-frame >> .ui-datepicker-calendar td[data-h
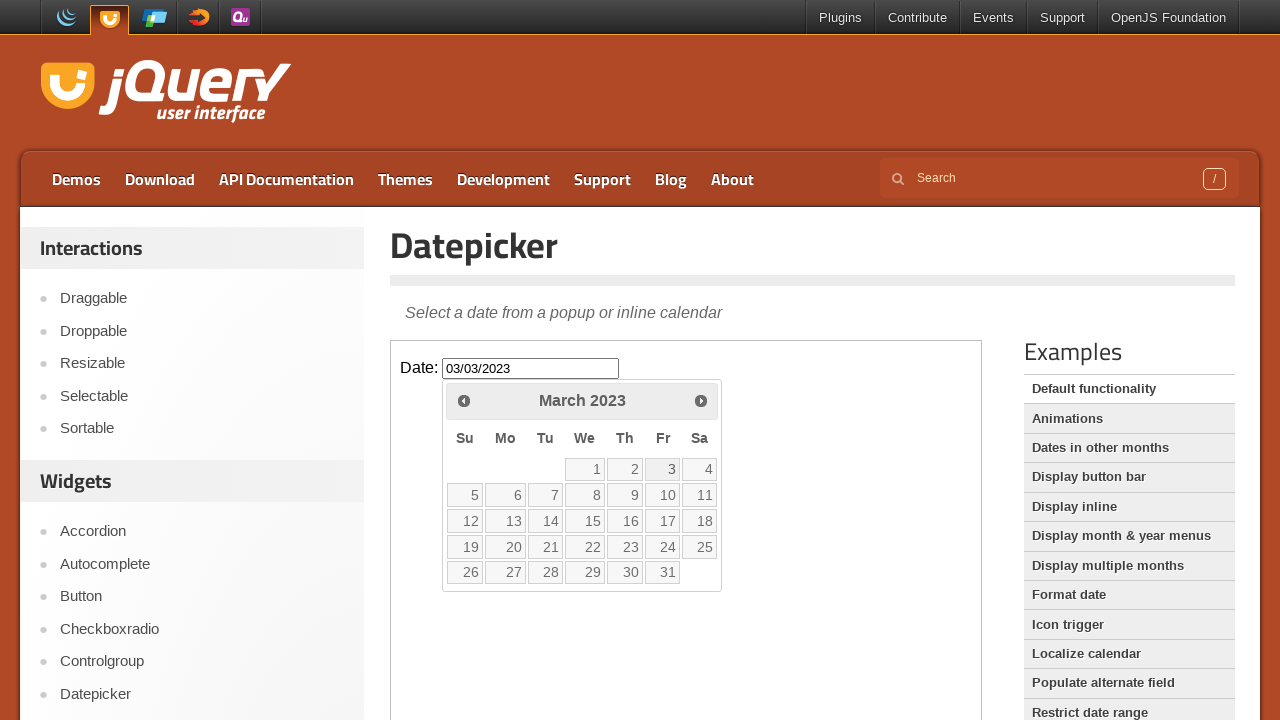

Computed expected date value: 03/03/2023
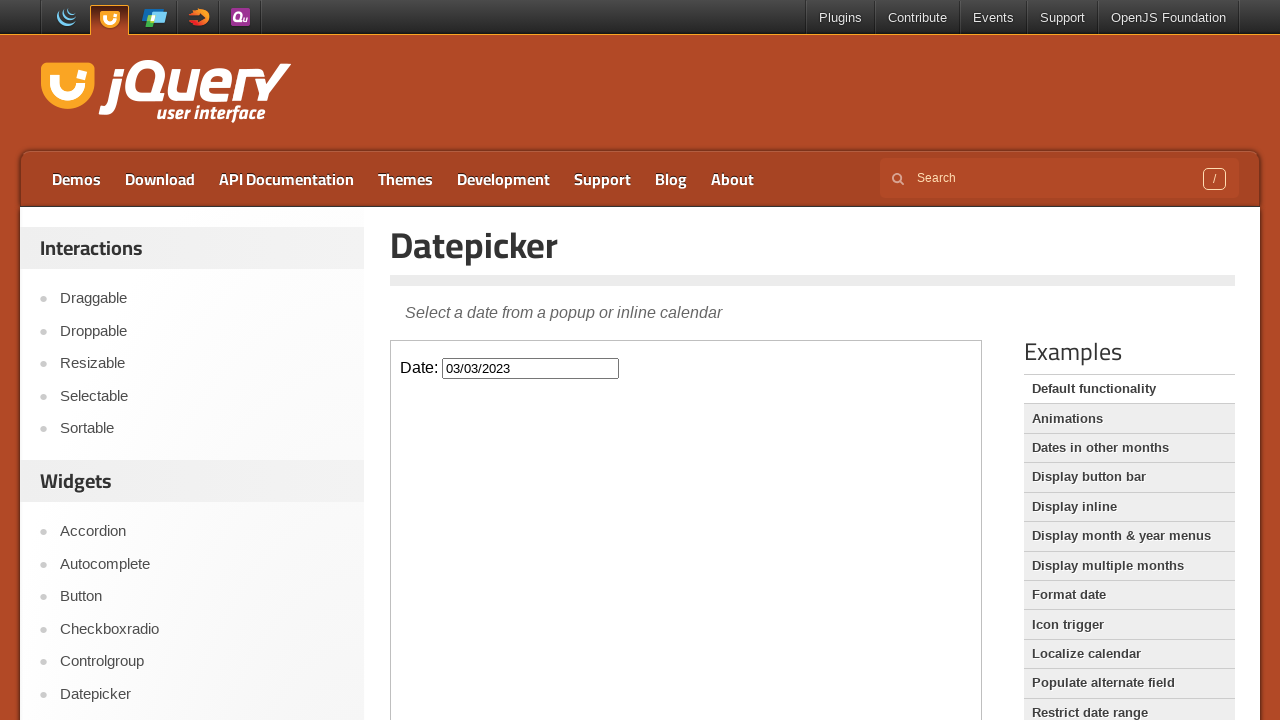

Verified datepicker input value matches expected date: 03/03/2023
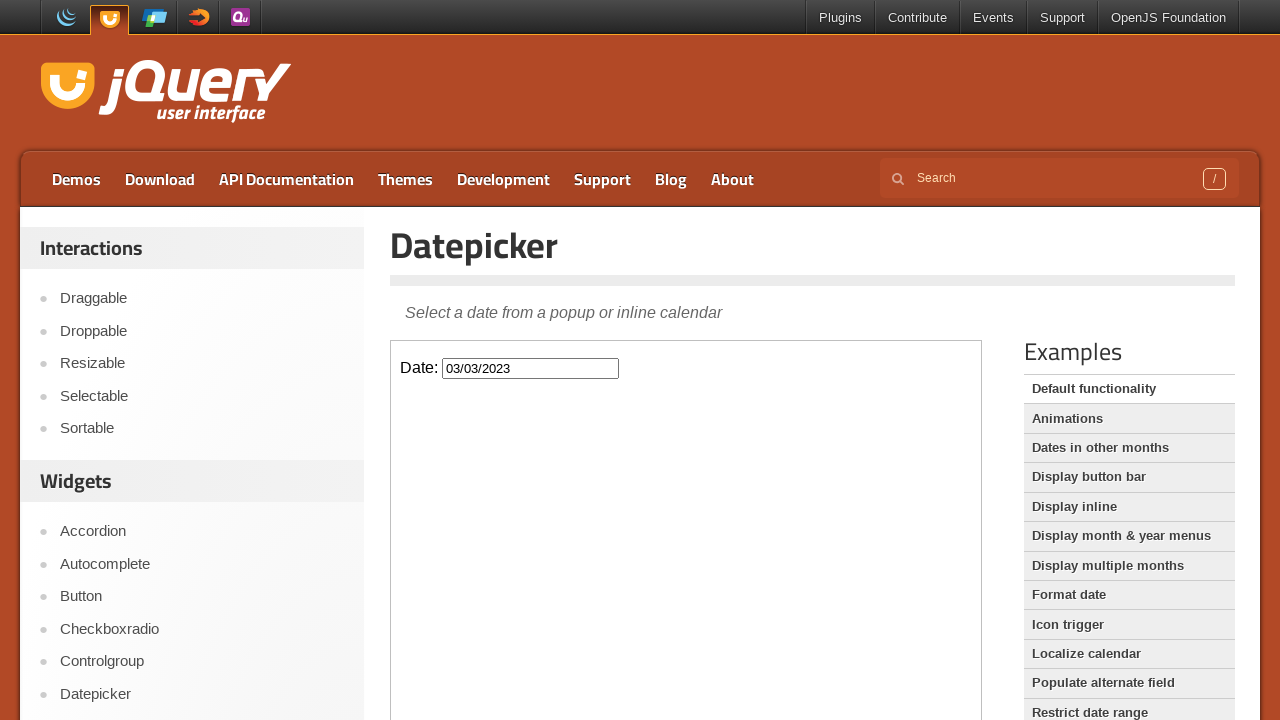

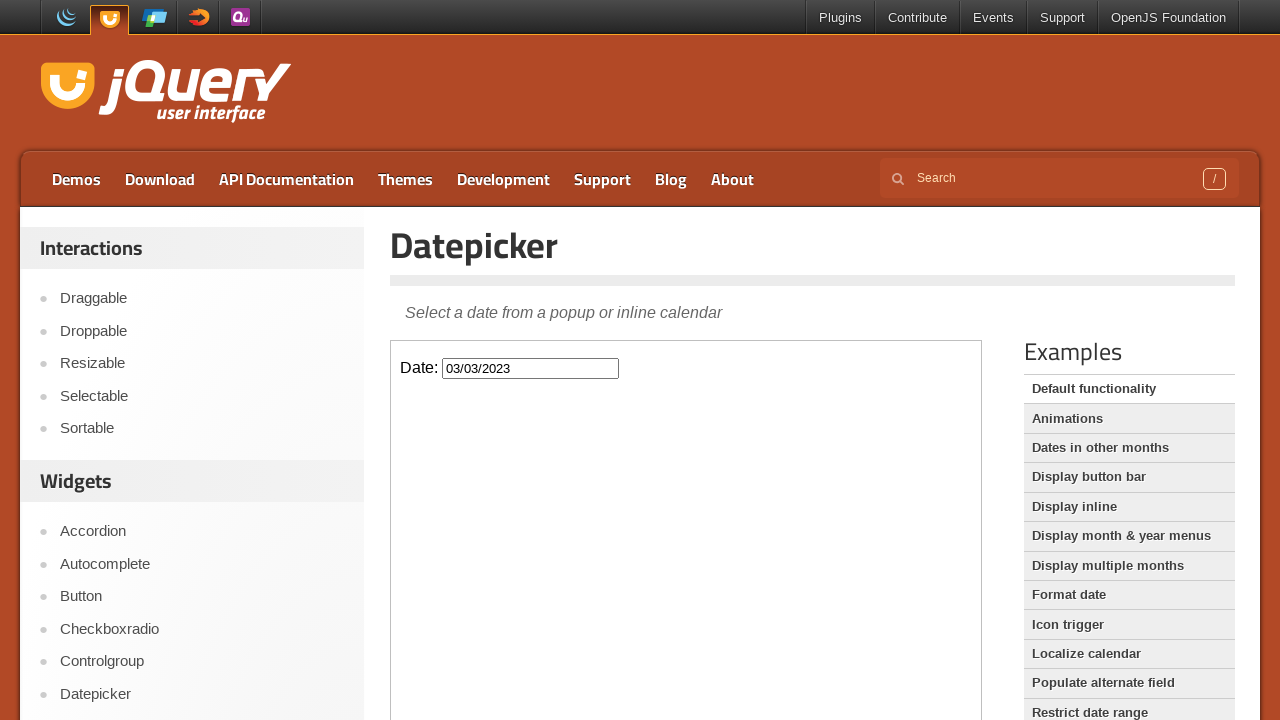